Automates the Wingstop customer survey by clicking through survey pages and submitting an email address to receive a coupon at the end.

Starting URL: https://mywingstopsurvey.com/usa

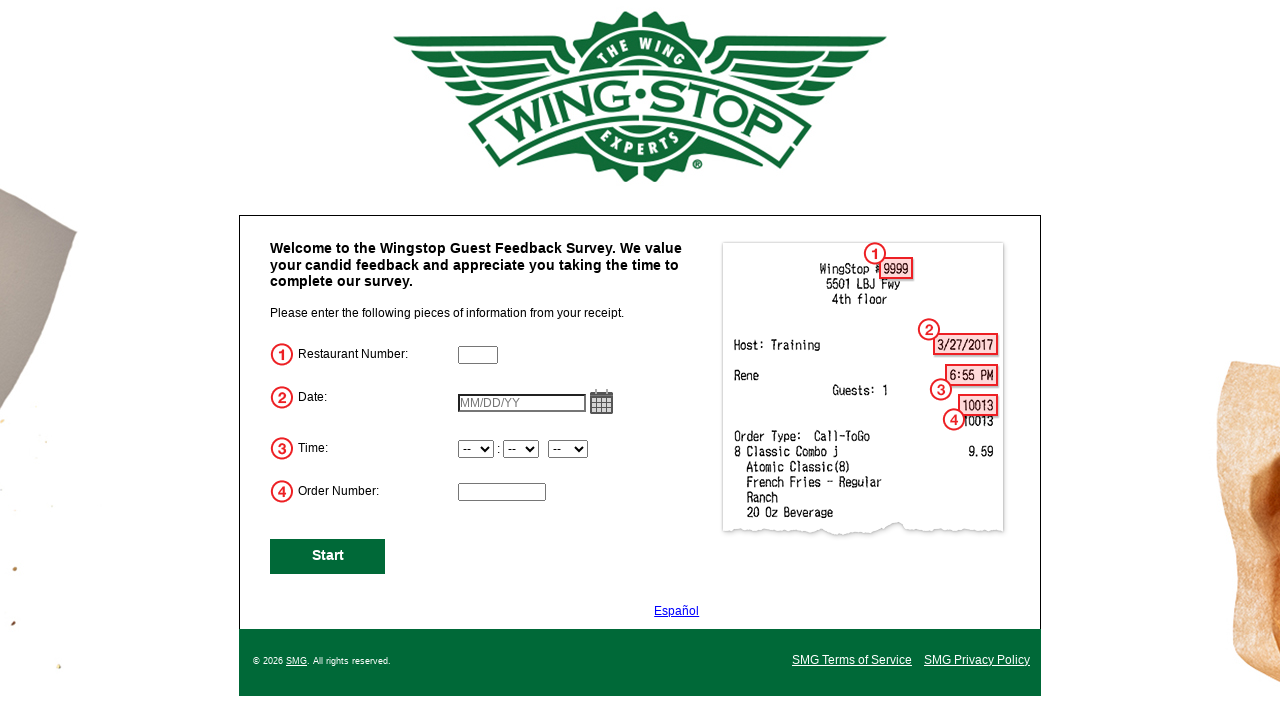

Waited for Next button to be visible
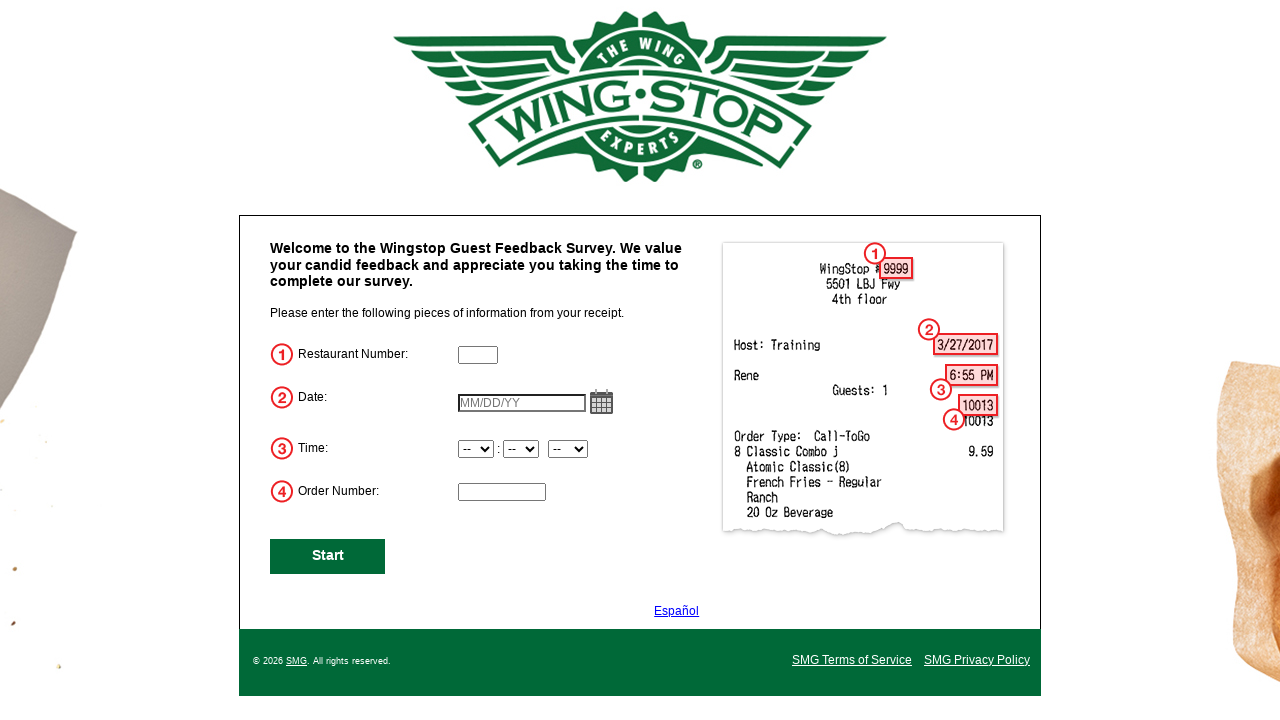

Clicked Next button to advance survey page at (328, 556) on #NextButton
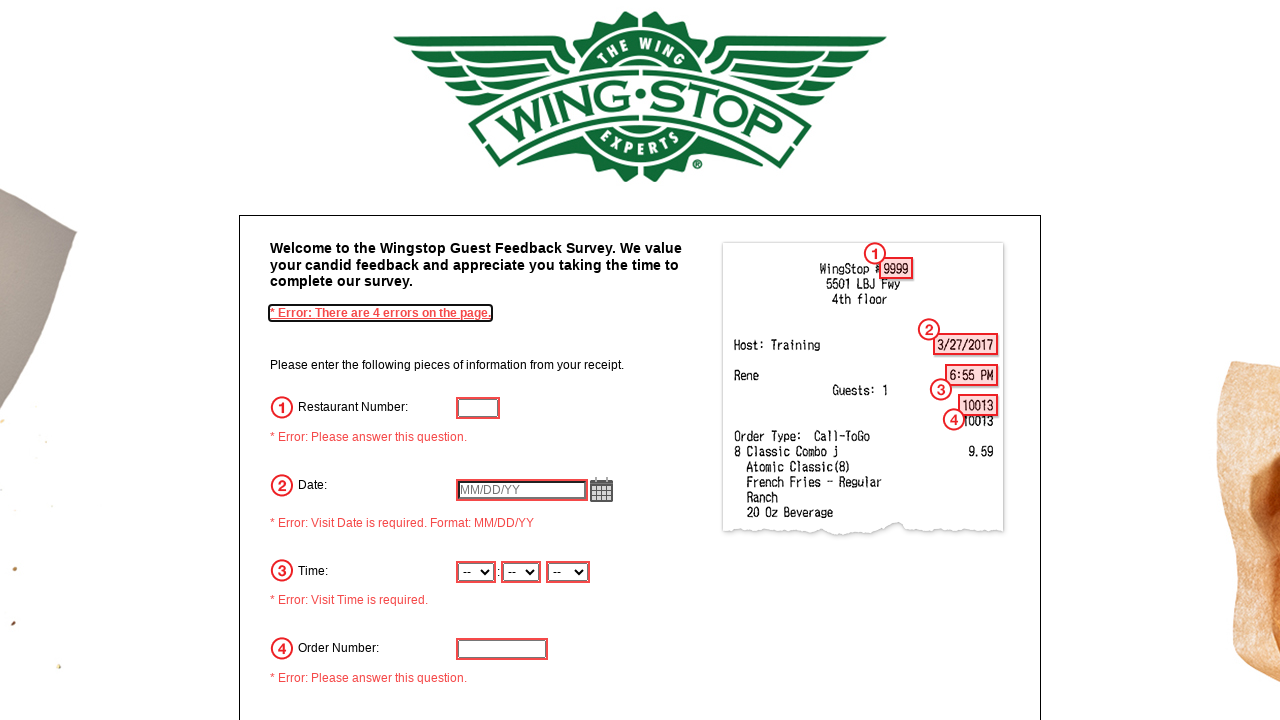

Waited for page URL to change after clicking Next
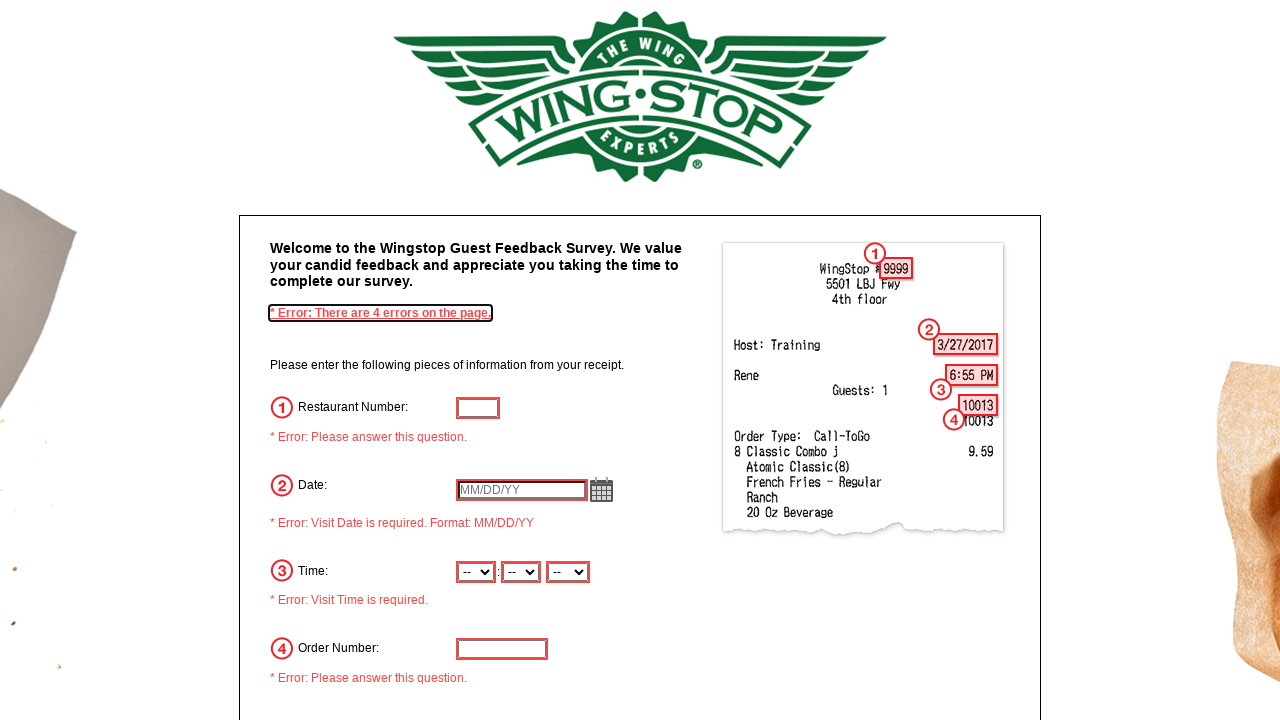

Waited for Next button to be visible
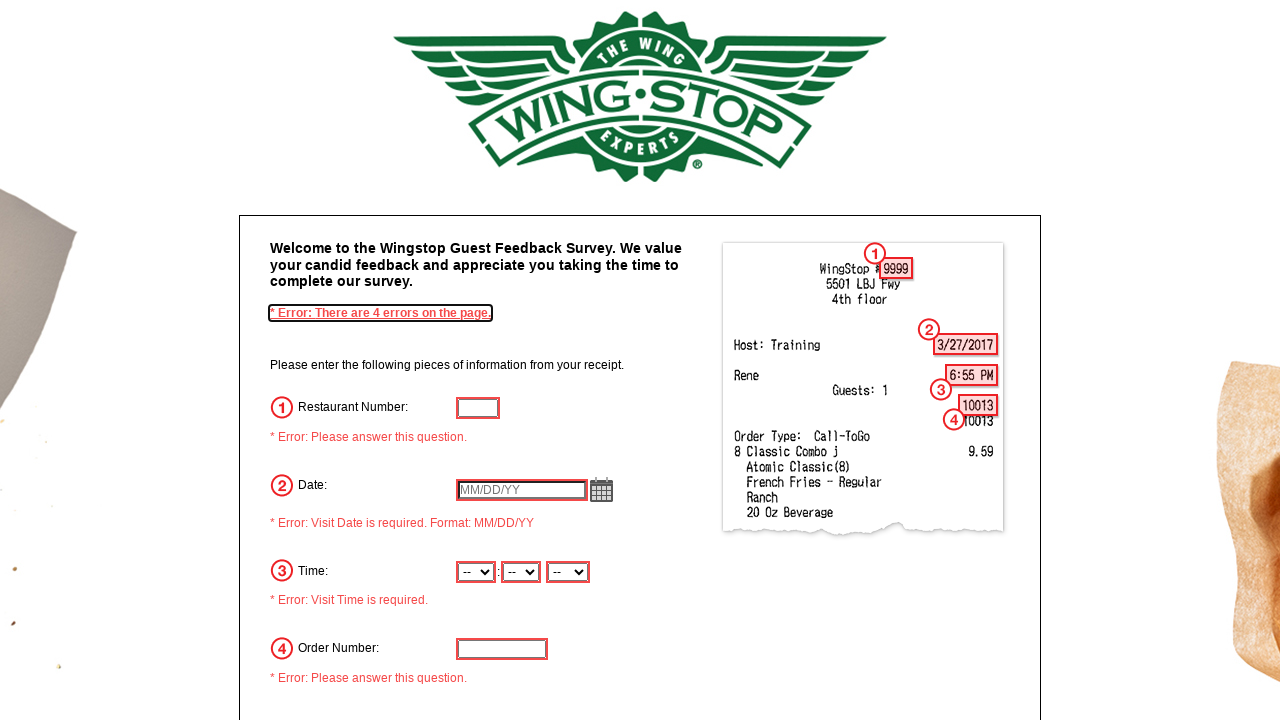

Clicked Next button to advance survey page at (328, 486) on #NextButton
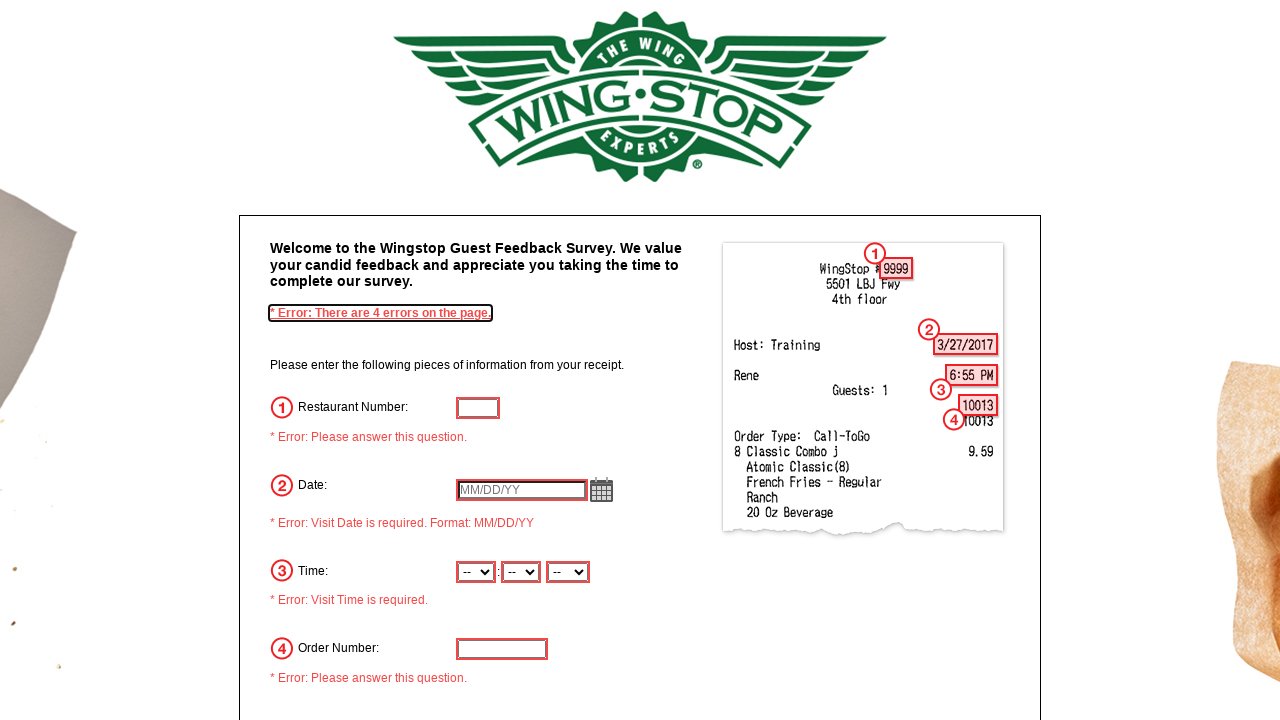

Waited for page URL to change after clicking Next
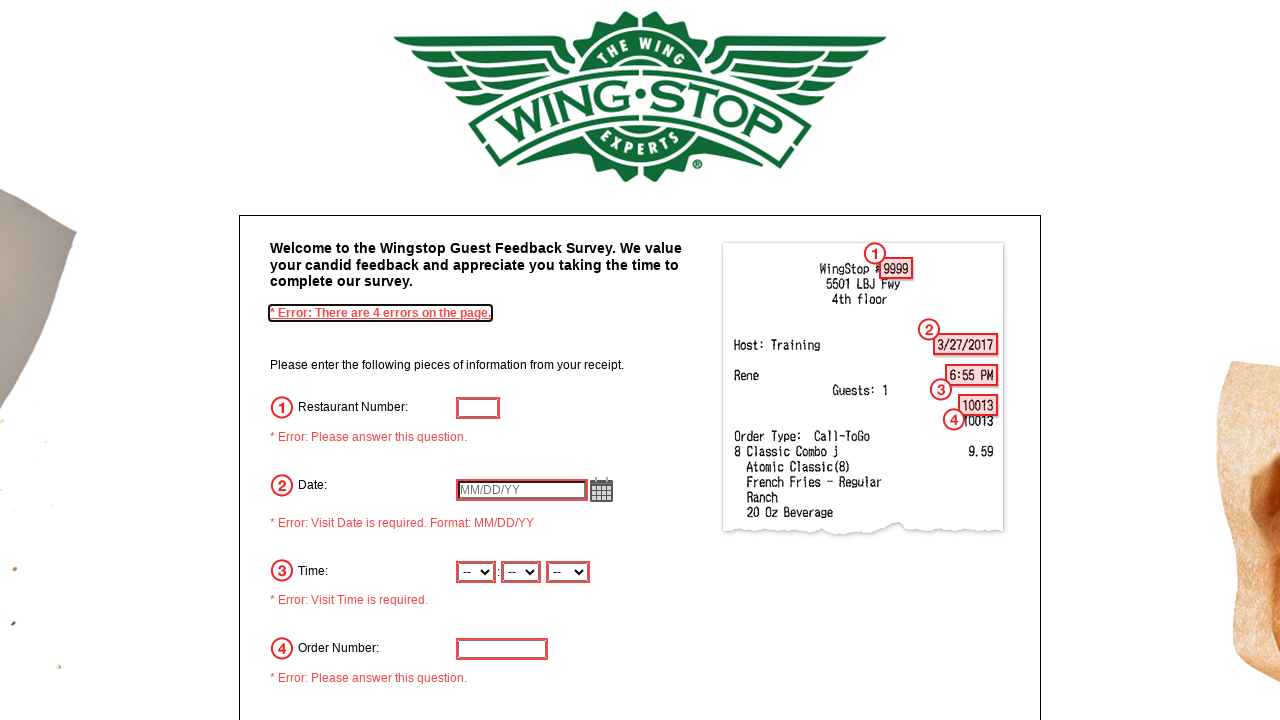

Waited for Next button to be visible
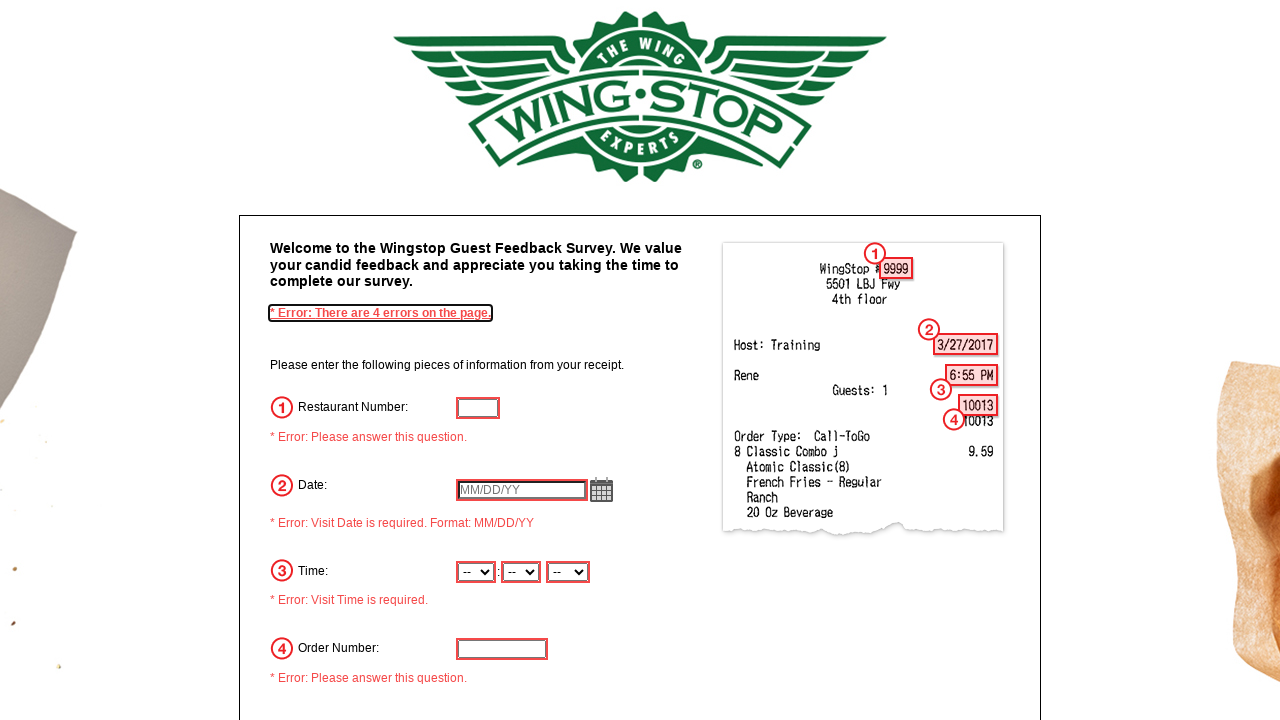

Clicked Next button to advance survey page at (328, 486) on #NextButton
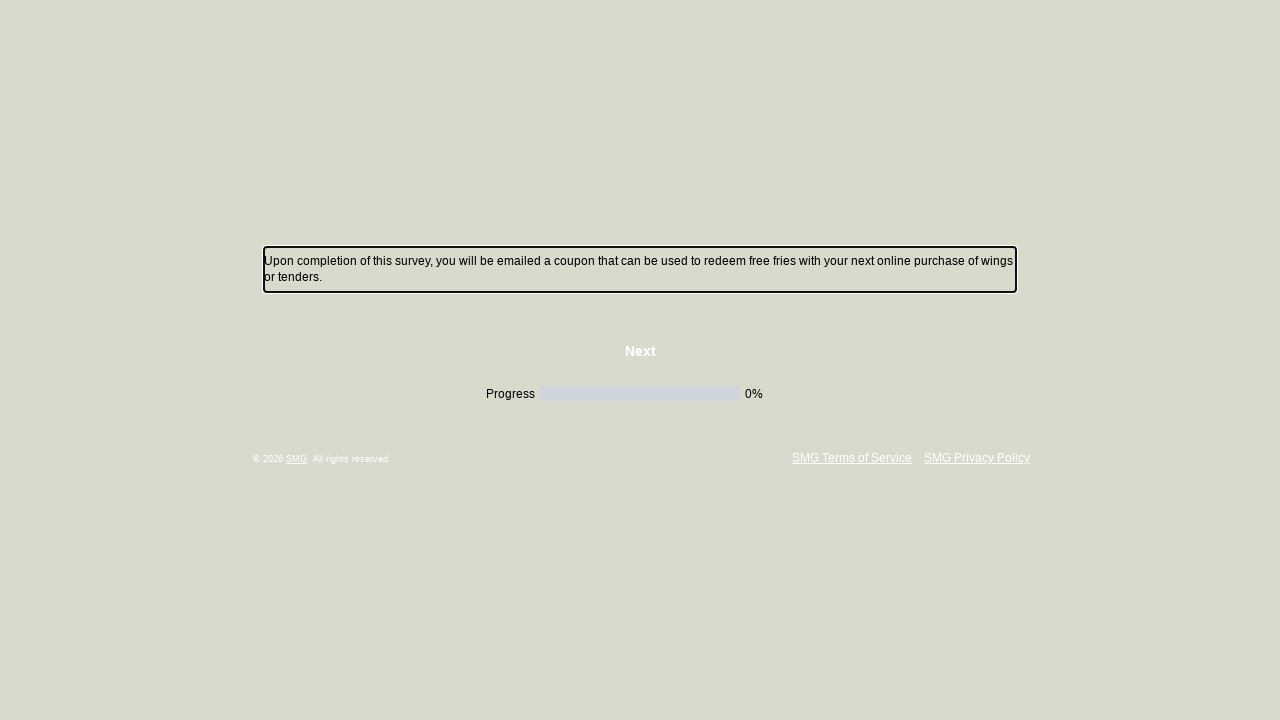

Waited for page URL to change after clicking Next
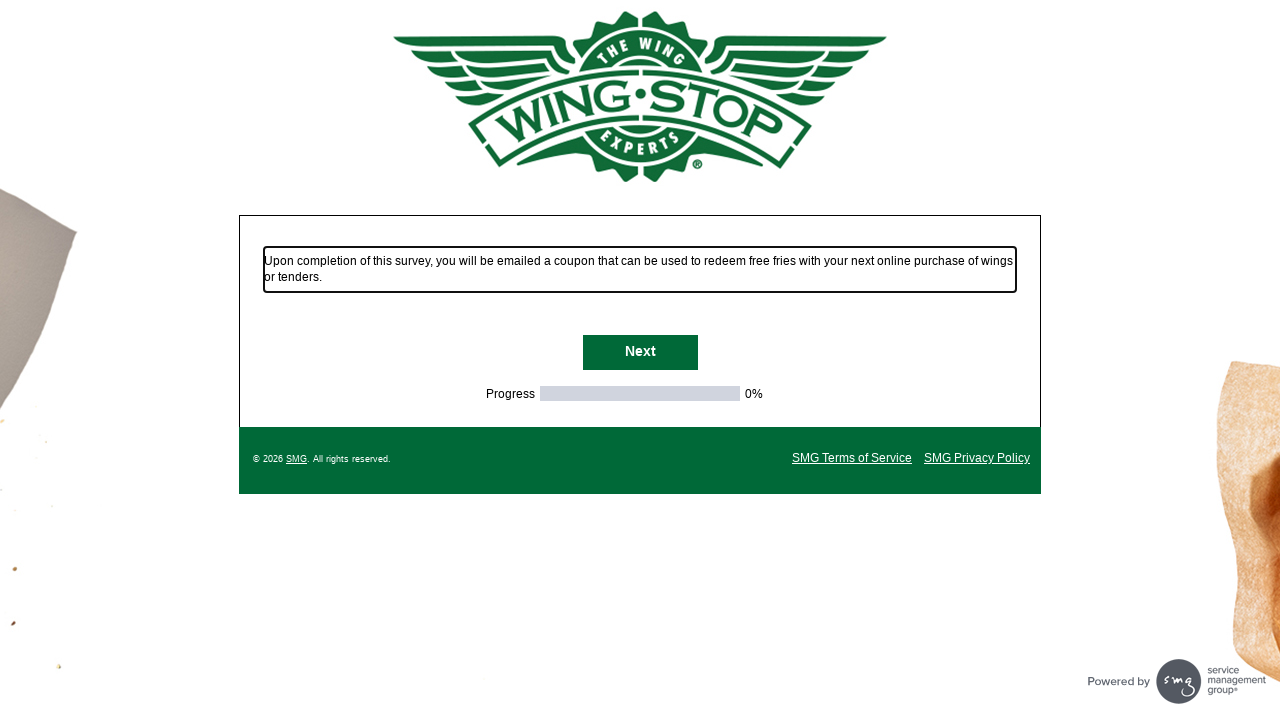

Waited for Next button to be visible on survey page
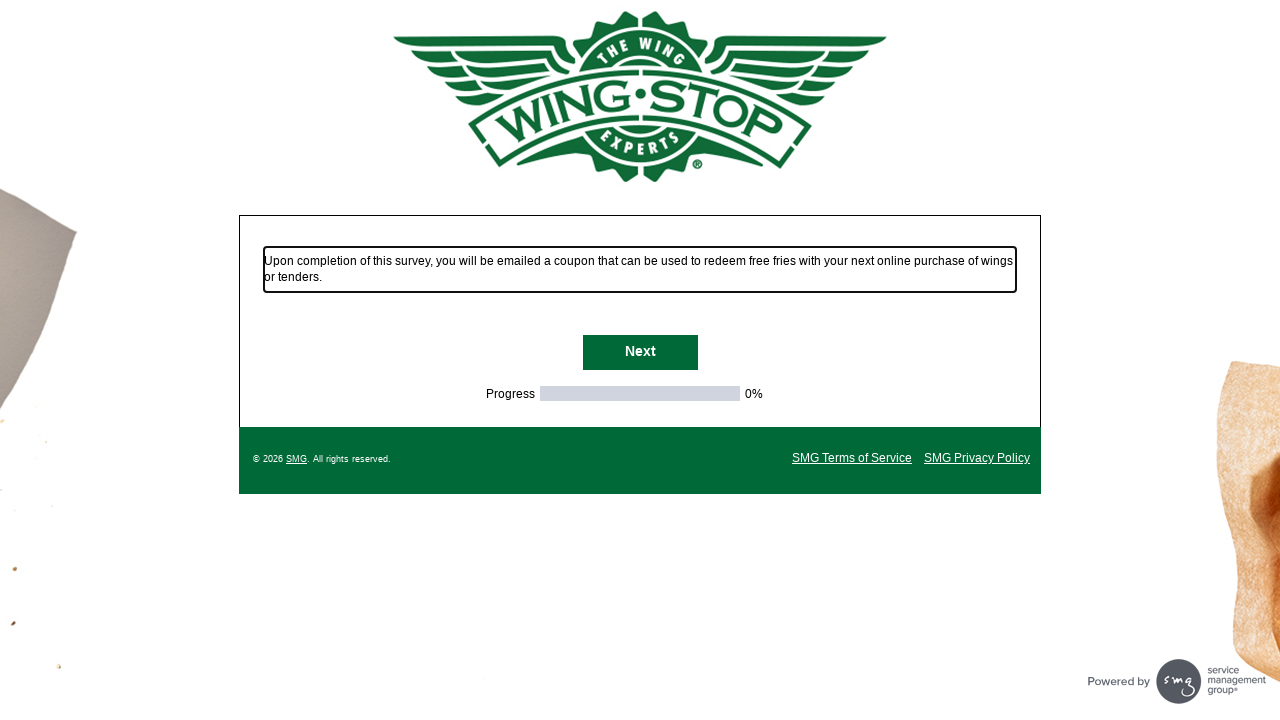

Clicked Next button to continue through survey at (640, 353) on #NextButton
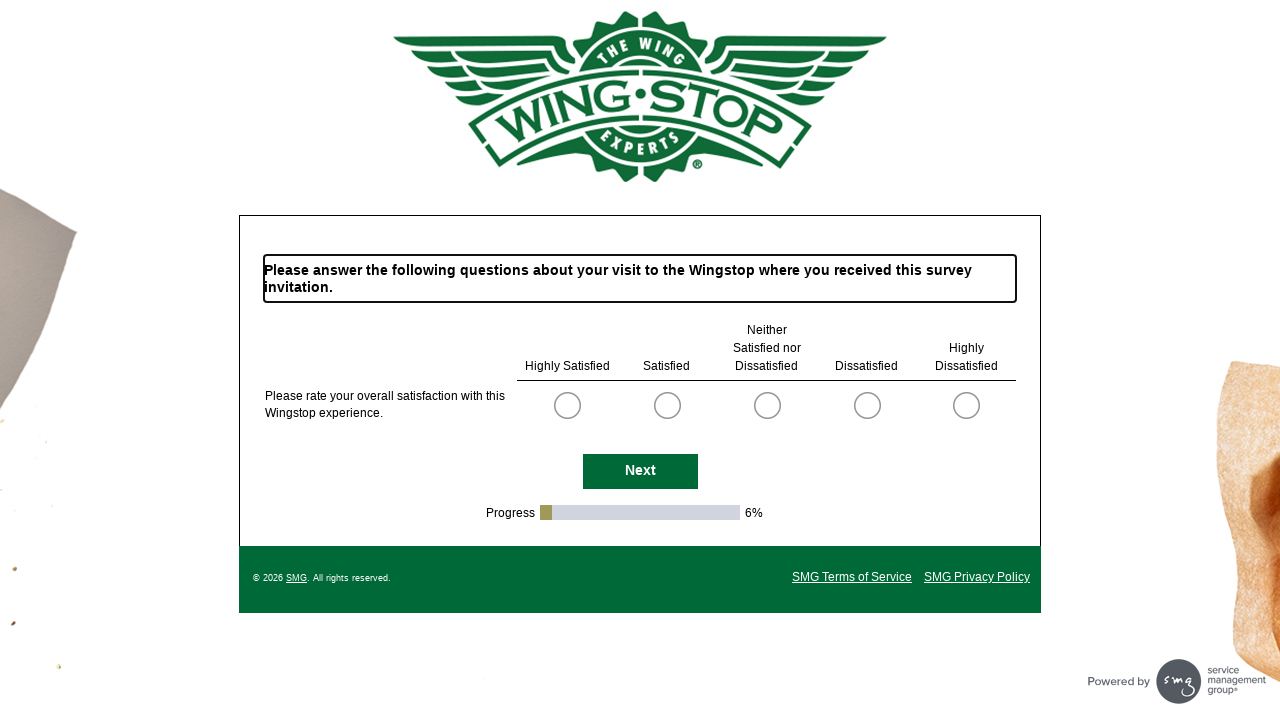

Waited for page URL to change after clicking Next
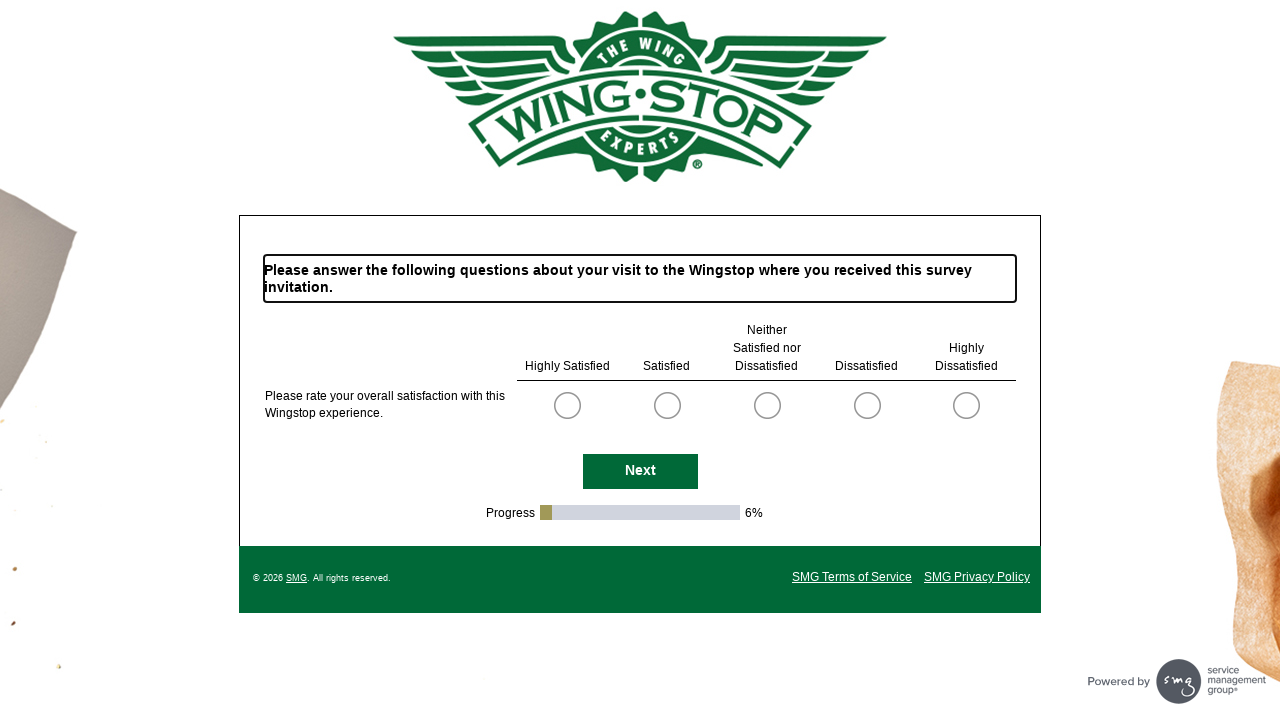

Waited for Next button to be visible on survey page
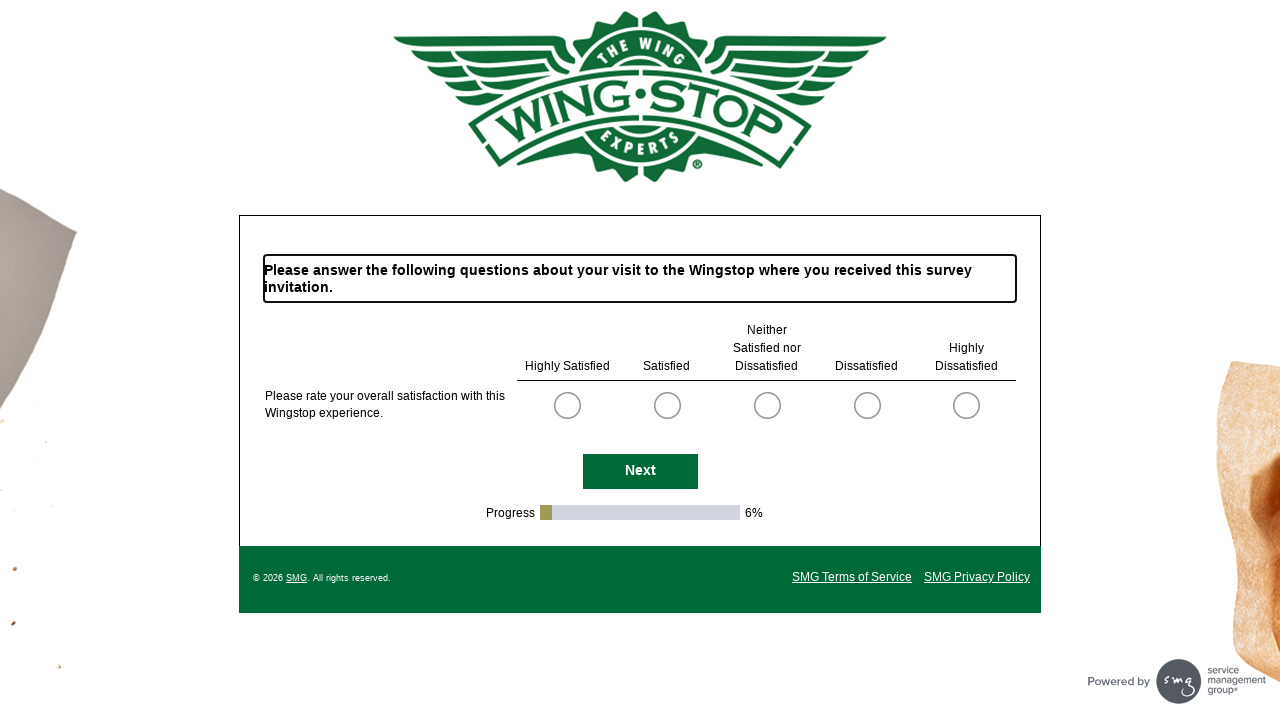

Clicked Next button to continue through survey at (640, 472) on #NextButton
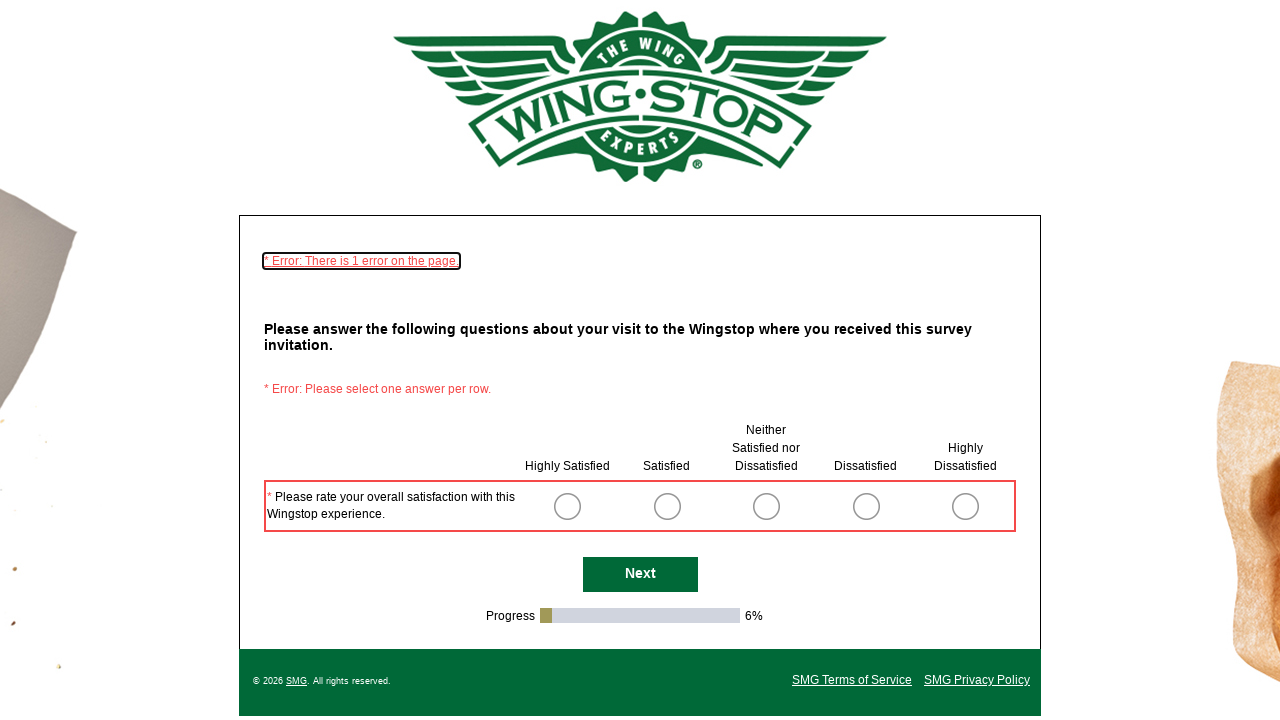

Waited for page URL to change after clicking Next
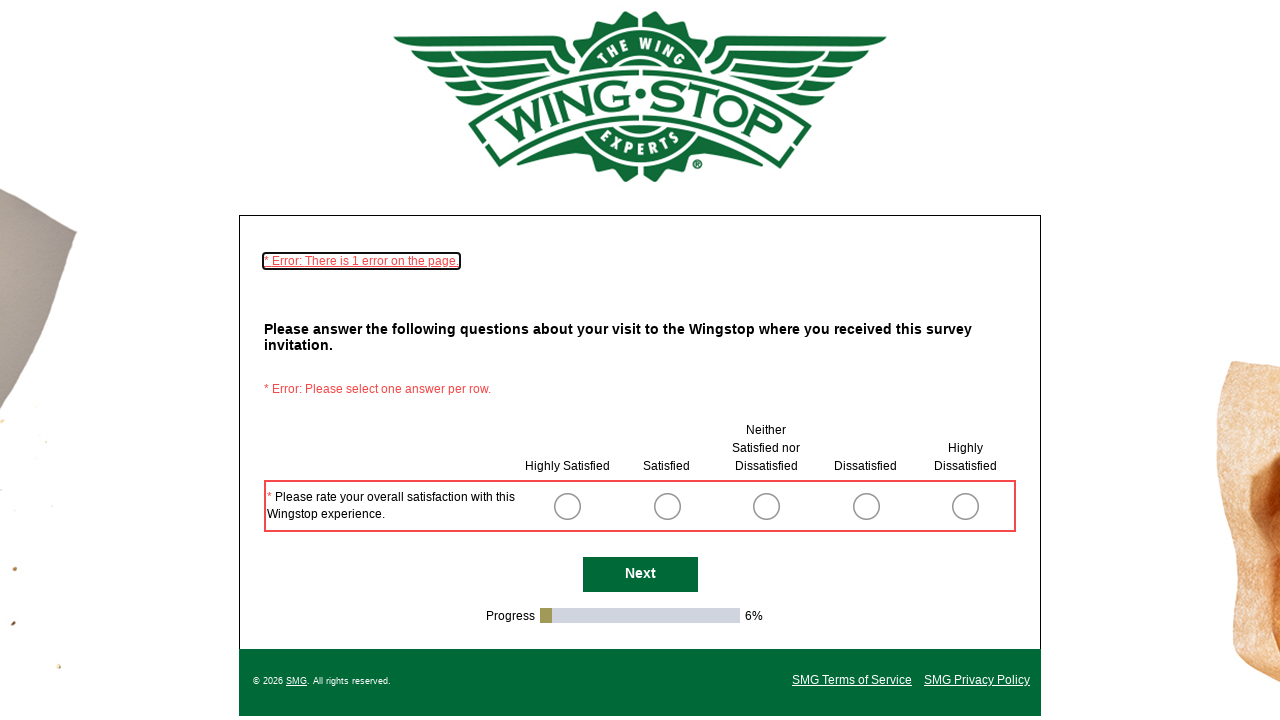

Waited for Next button to be visible on survey page
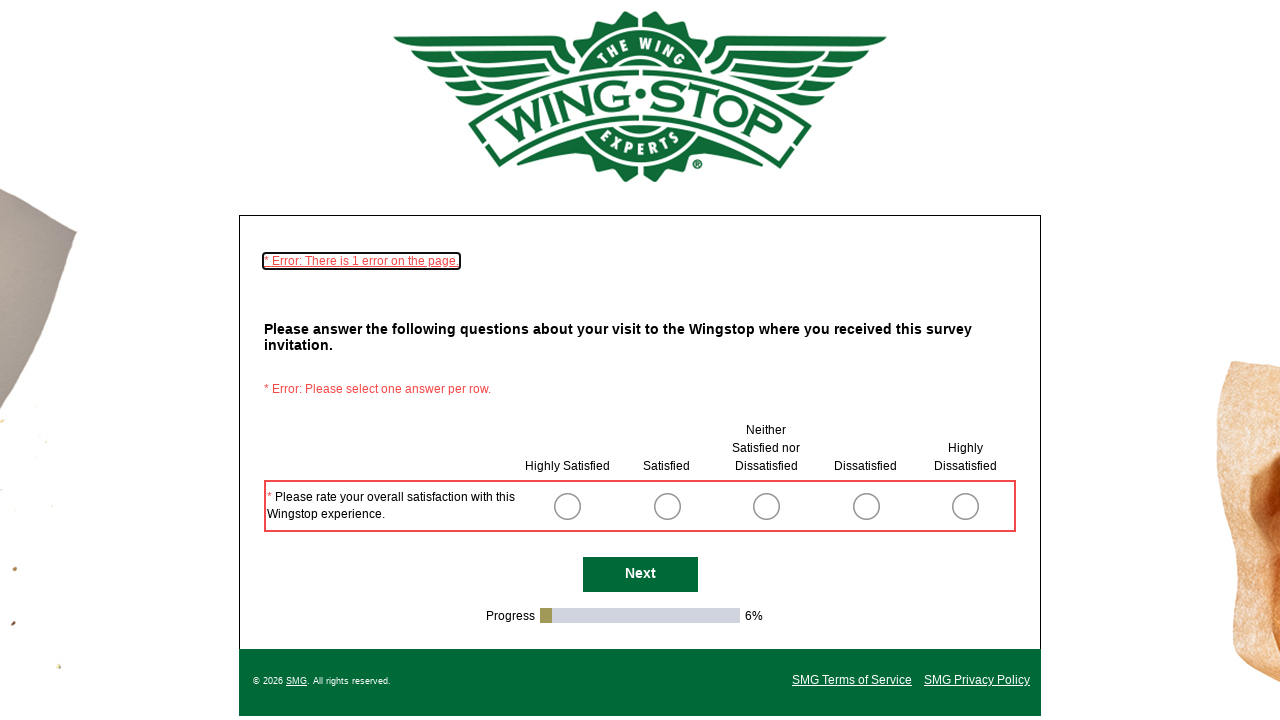

Clicked Next button to continue through survey at (640, 574) on #NextButton
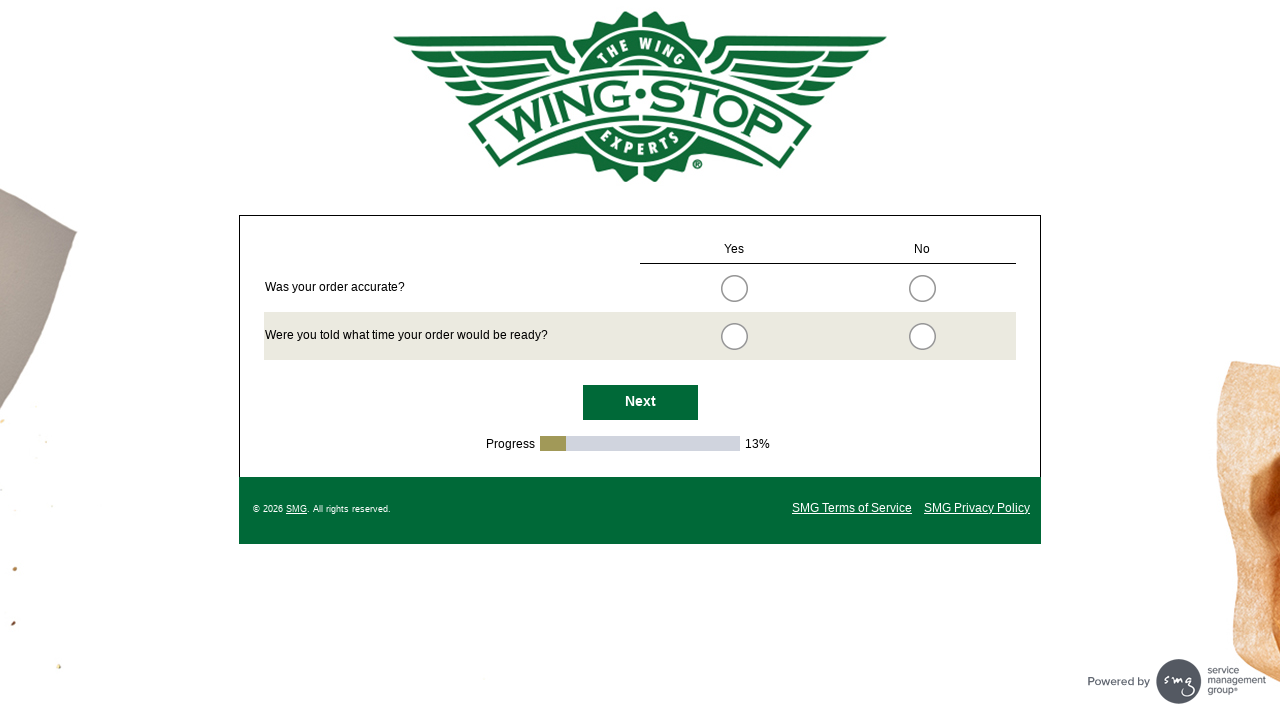

Waited for page URL to change after clicking Next
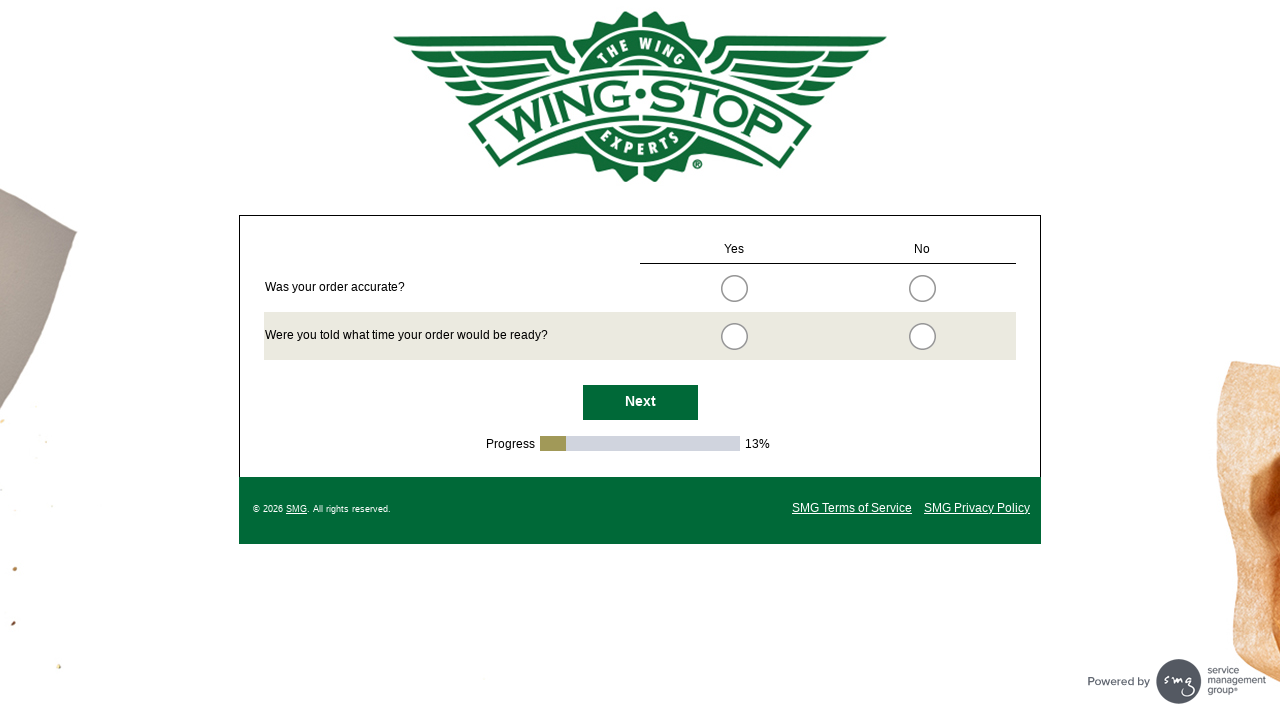

Waited for Next button to be visible on survey page
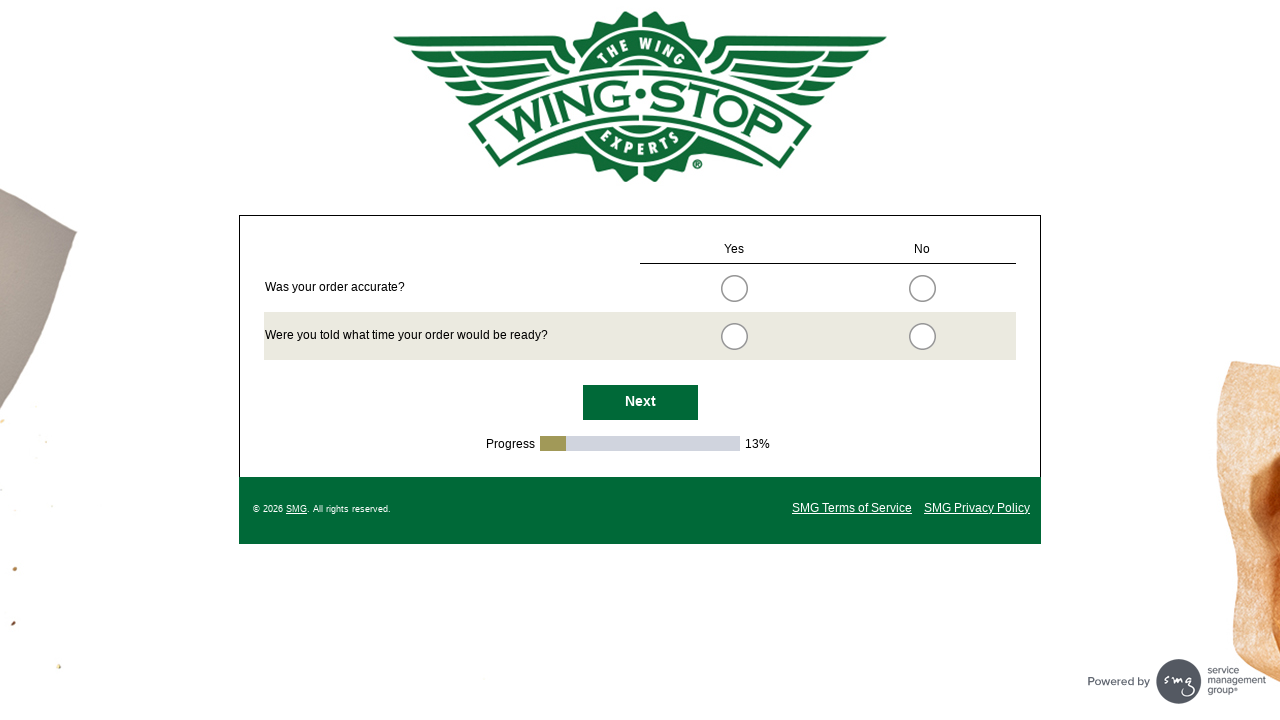

Clicked Next button to continue through survey at (640, 402) on #NextButton
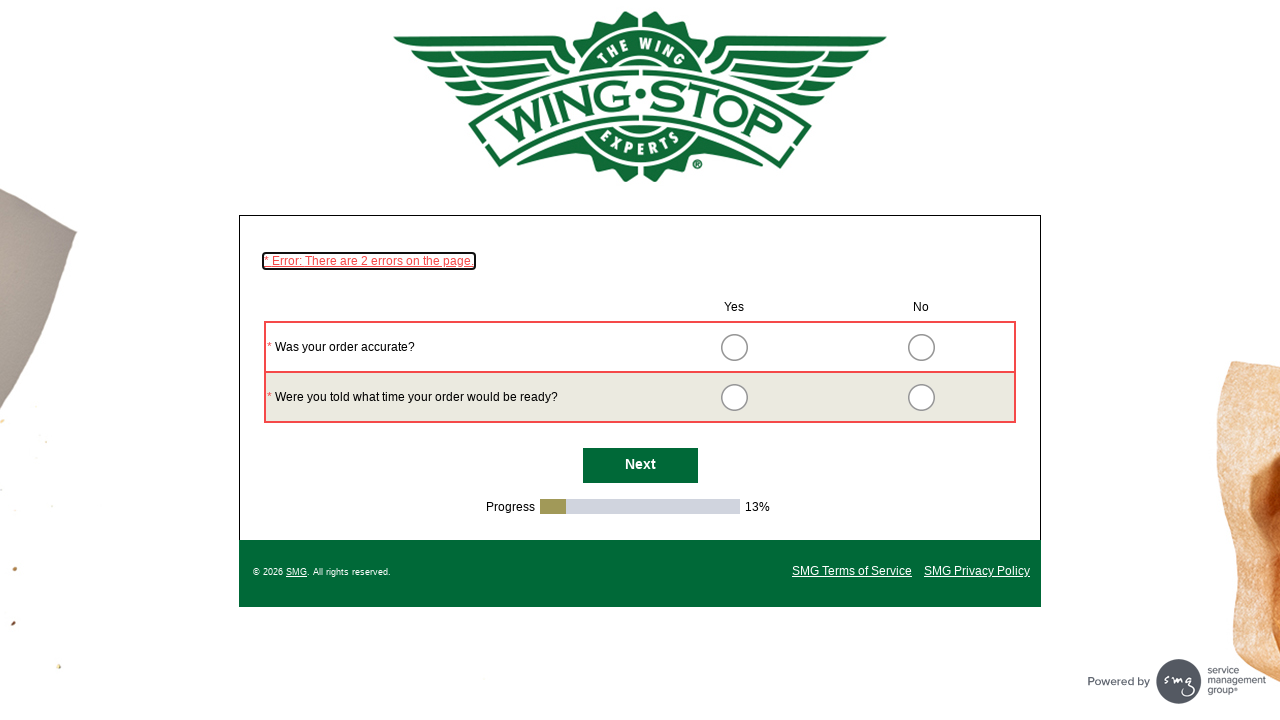

Waited for page URL to change after clicking Next
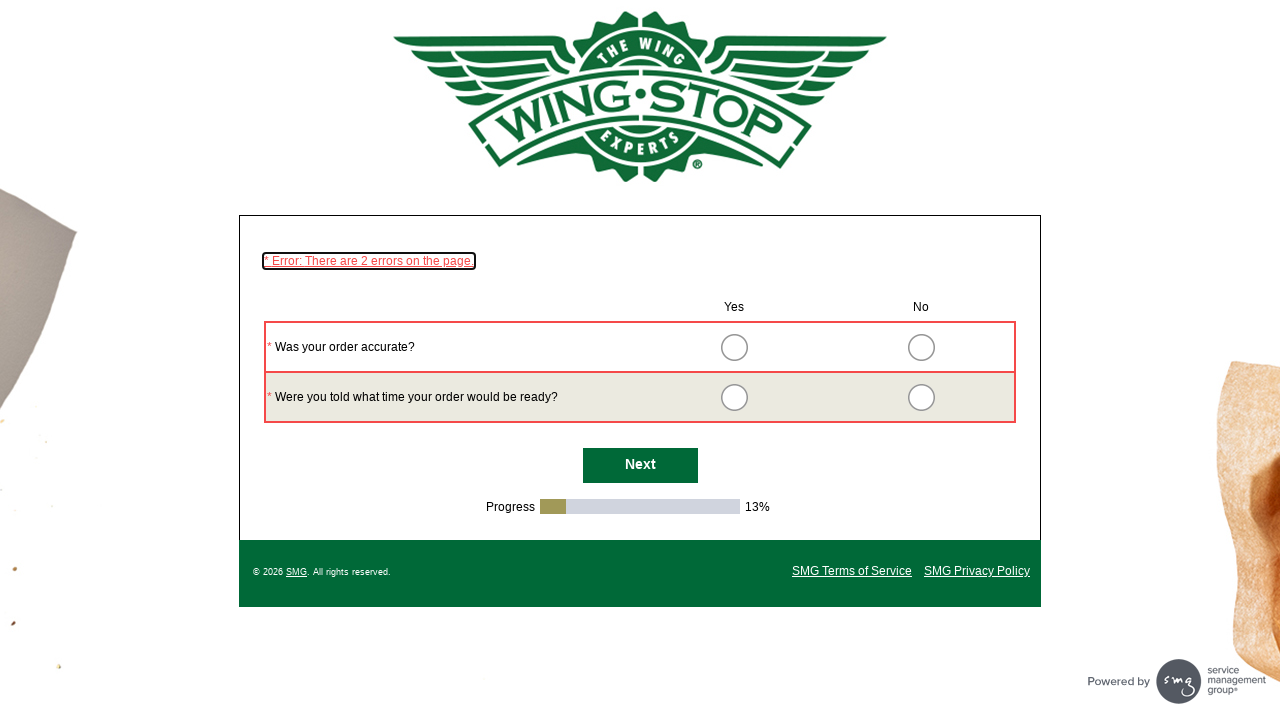

Waited for Next button to be visible on survey page
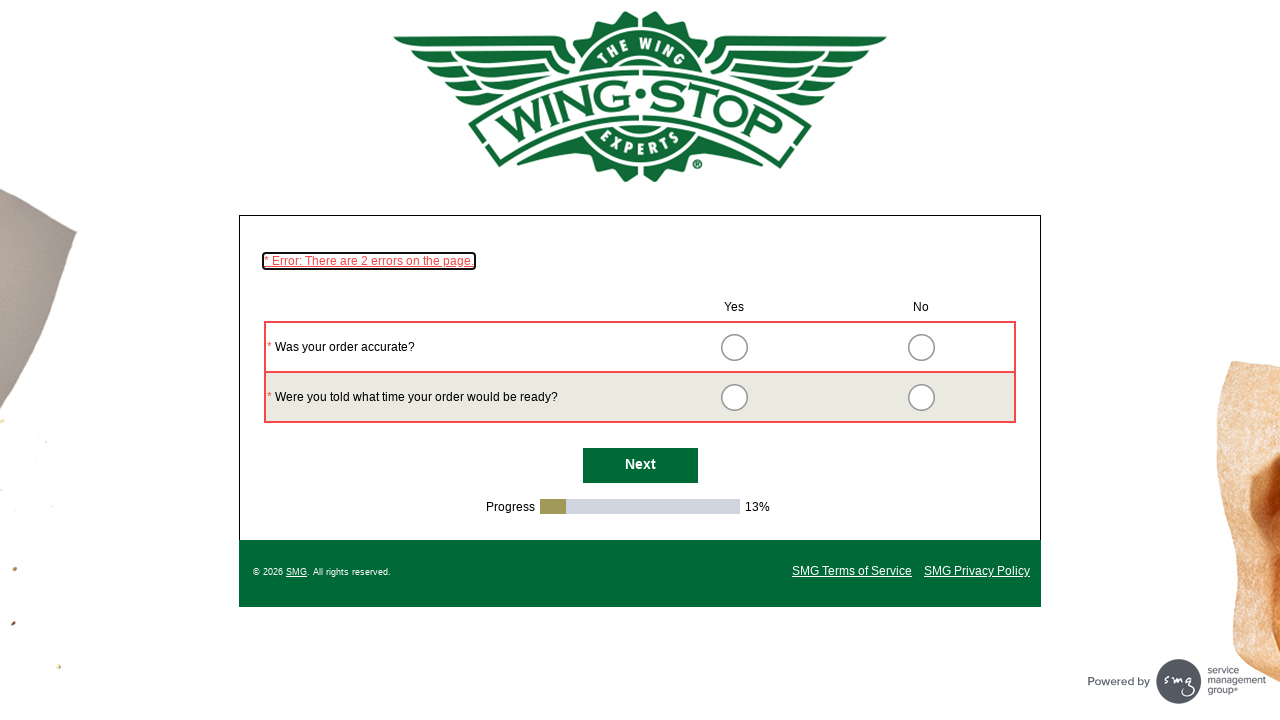

Clicked Next button to continue through survey at (640, 466) on #NextButton
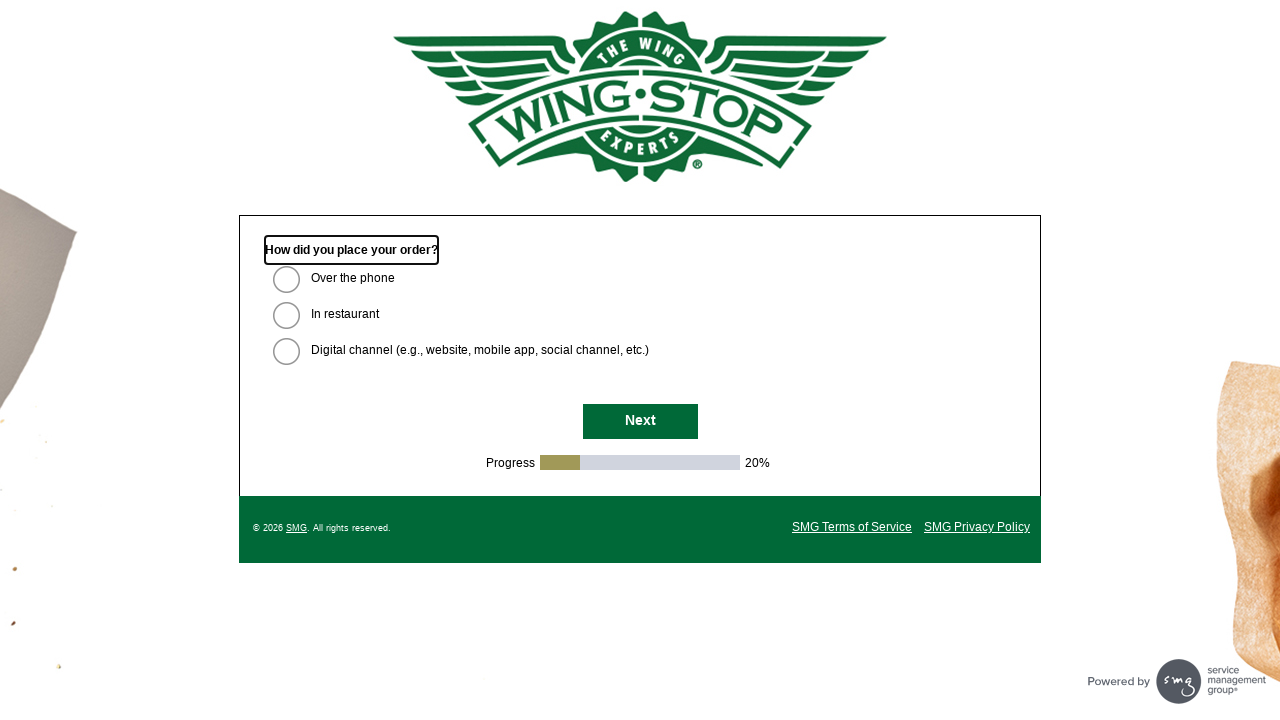

Waited for page URL to change after clicking Next
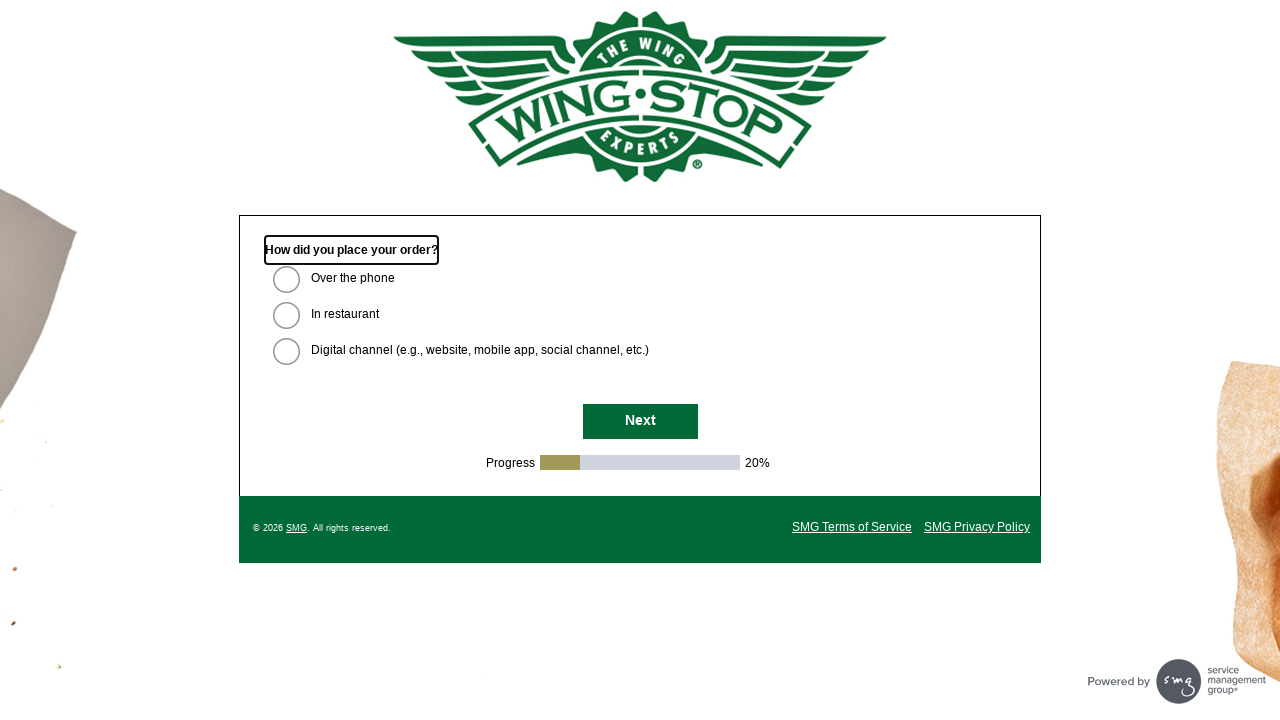

Waited for Next button to be visible on survey page
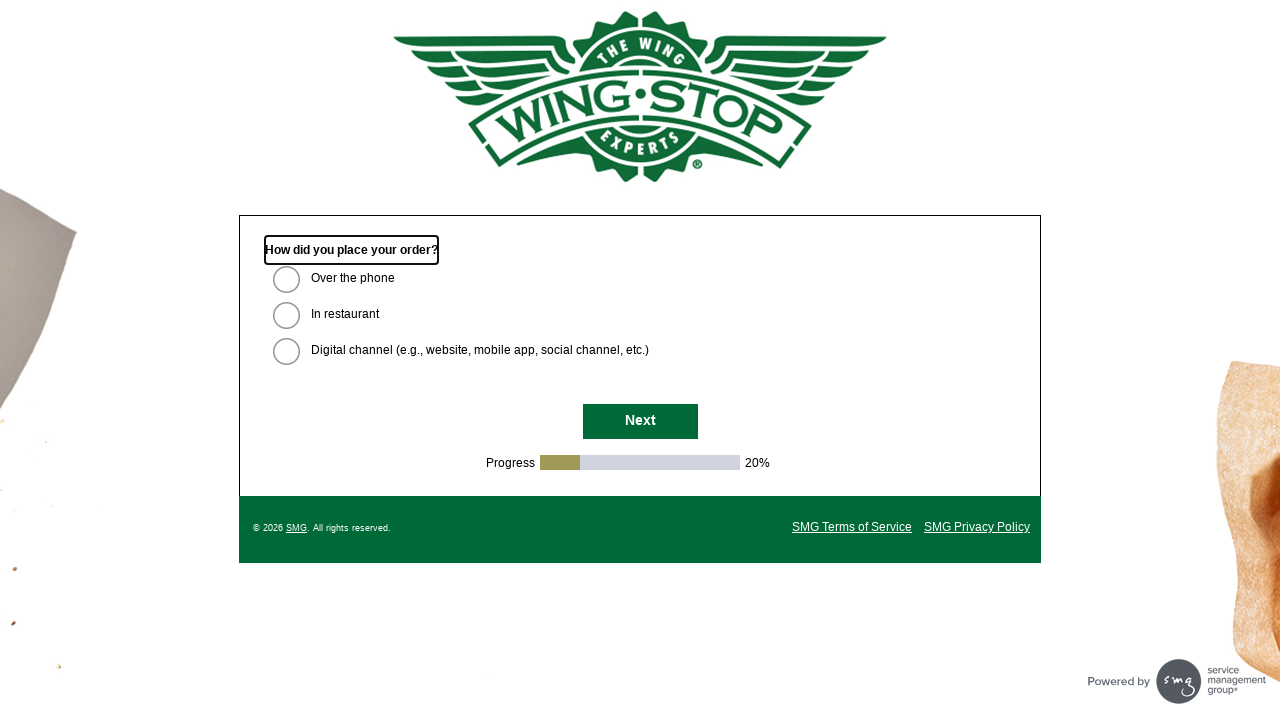

Clicked Next button to continue through survey at (640, 422) on #NextButton
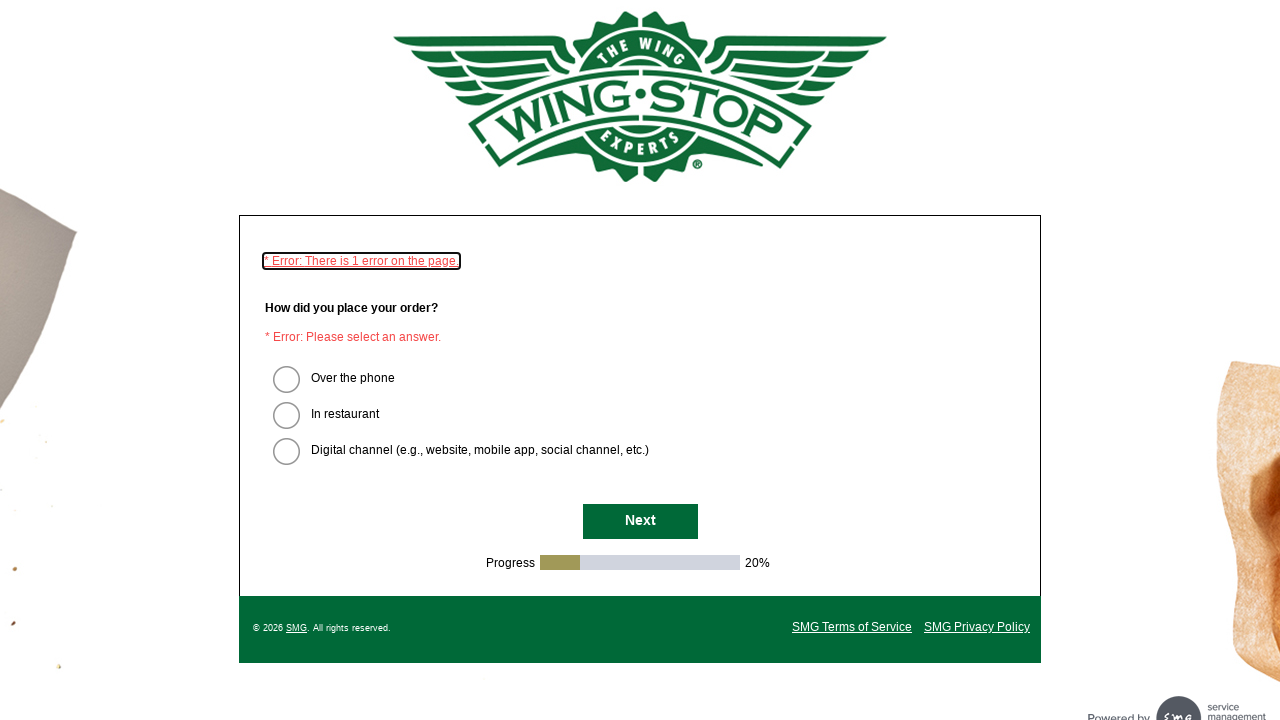

Waited for page URL to change after clicking Next
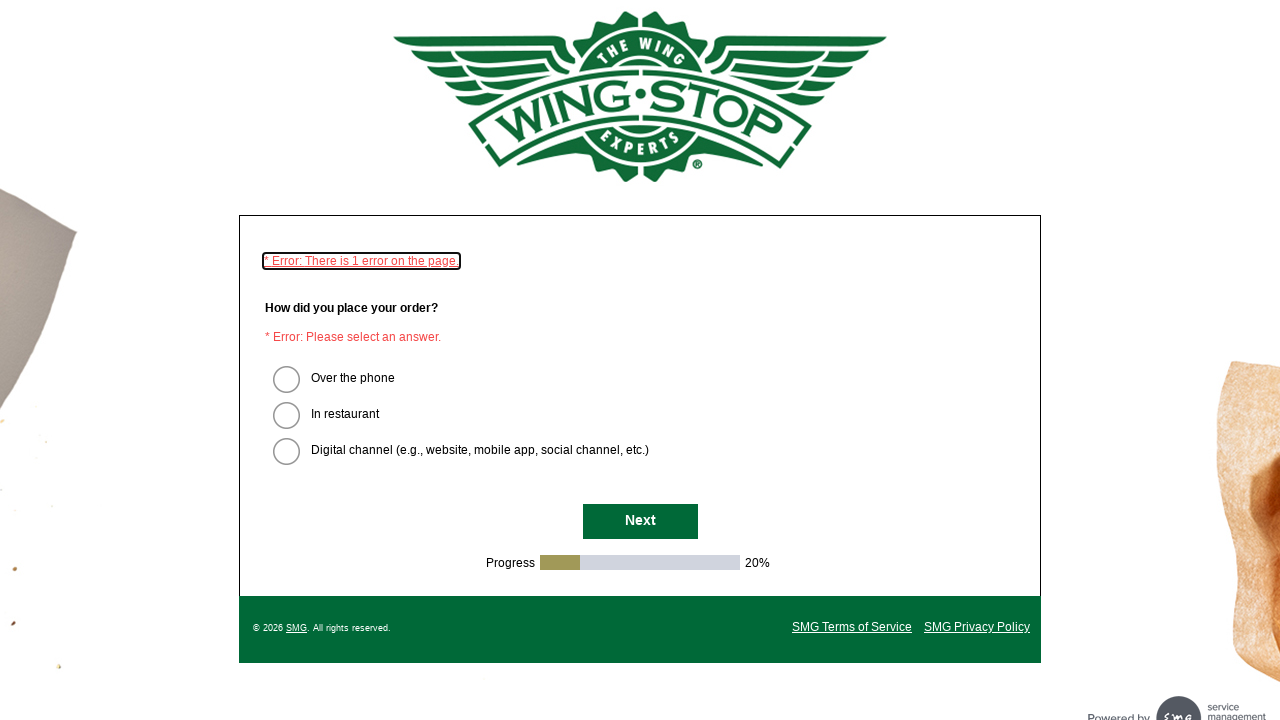

Waited for Next button to be visible on survey page
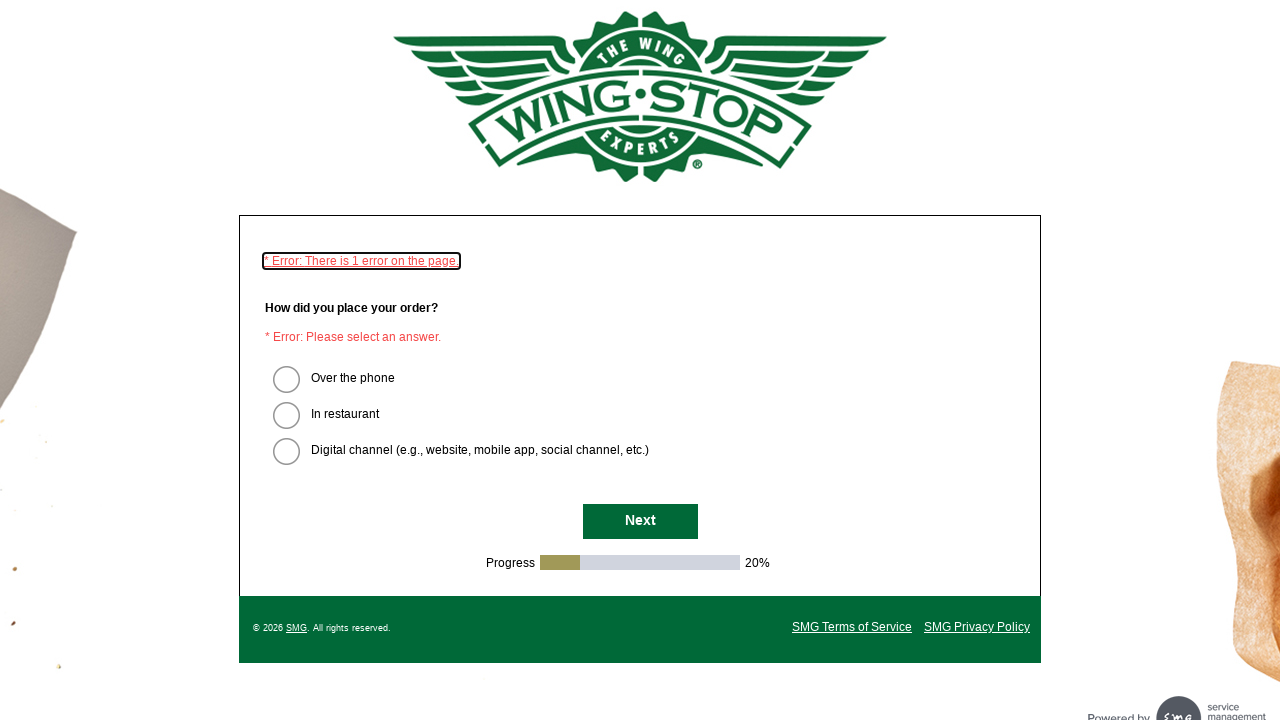

Clicked Next button to continue through survey at (640, 522) on #NextButton
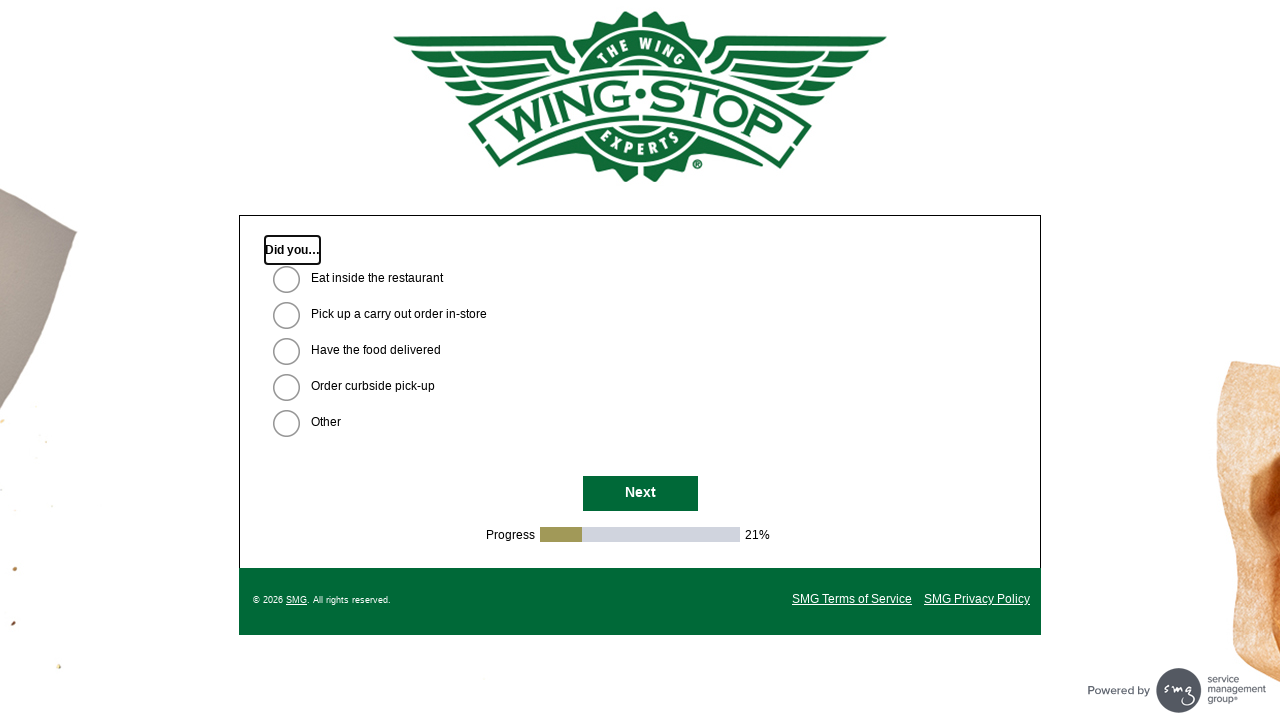

Waited for page URL to change after clicking Next
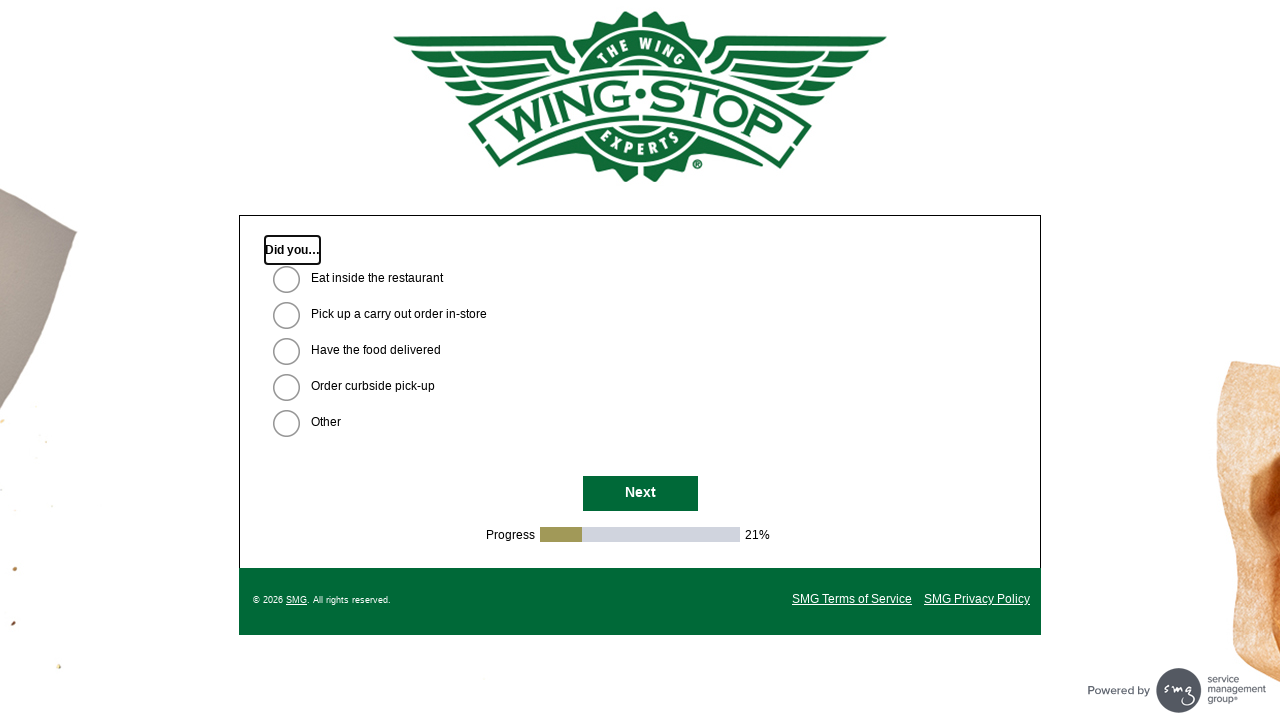

Waited for Next button to be visible on survey page
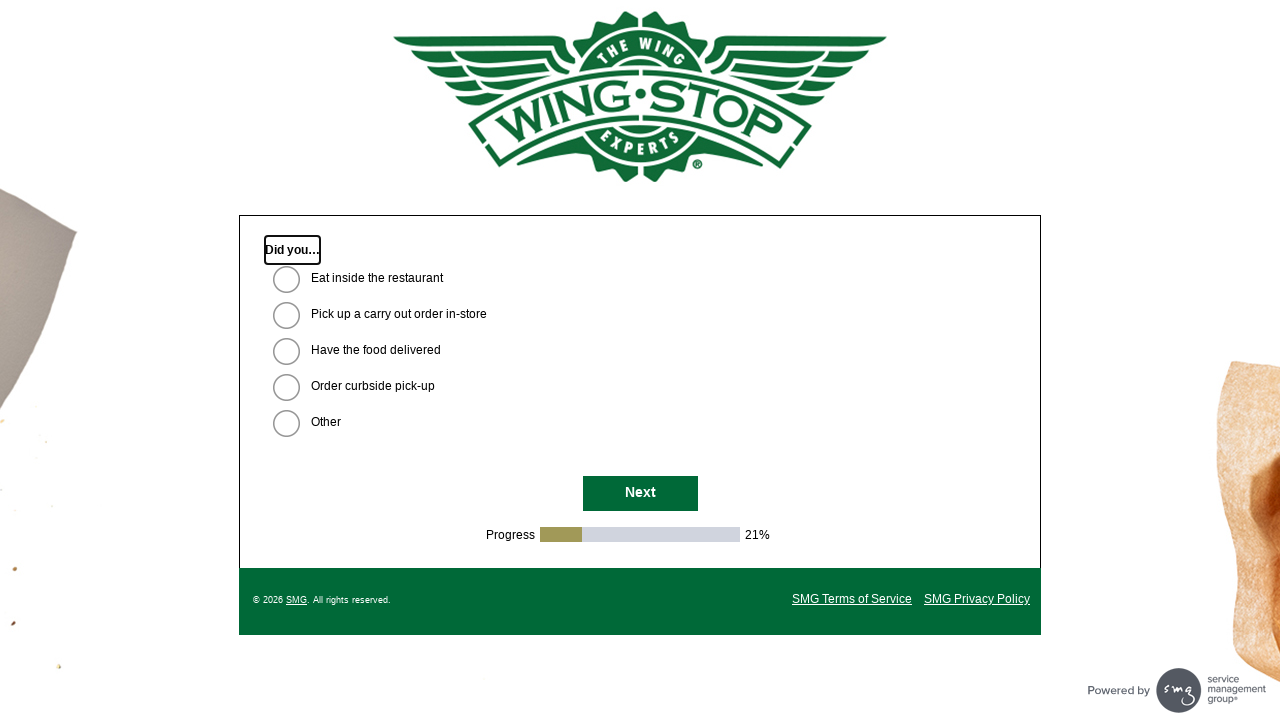

Clicked Next button to continue through survey at (640, 494) on #NextButton
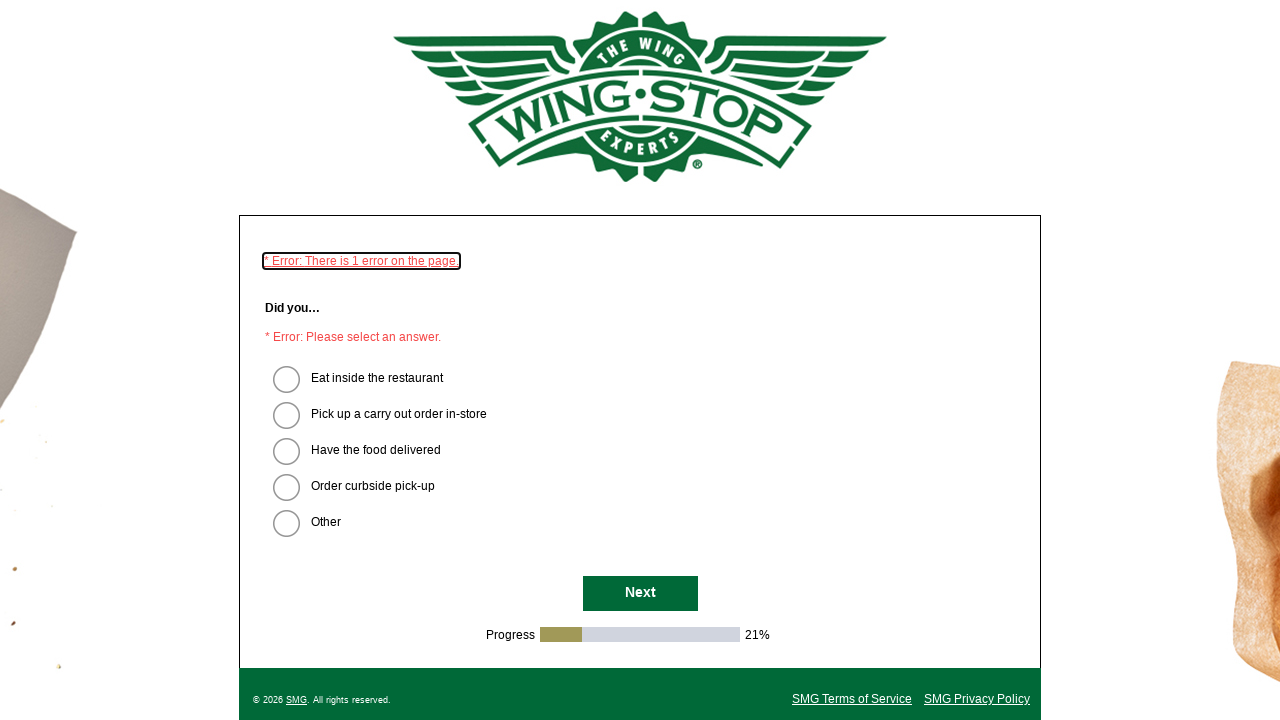

Waited for page URL to change after clicking Next
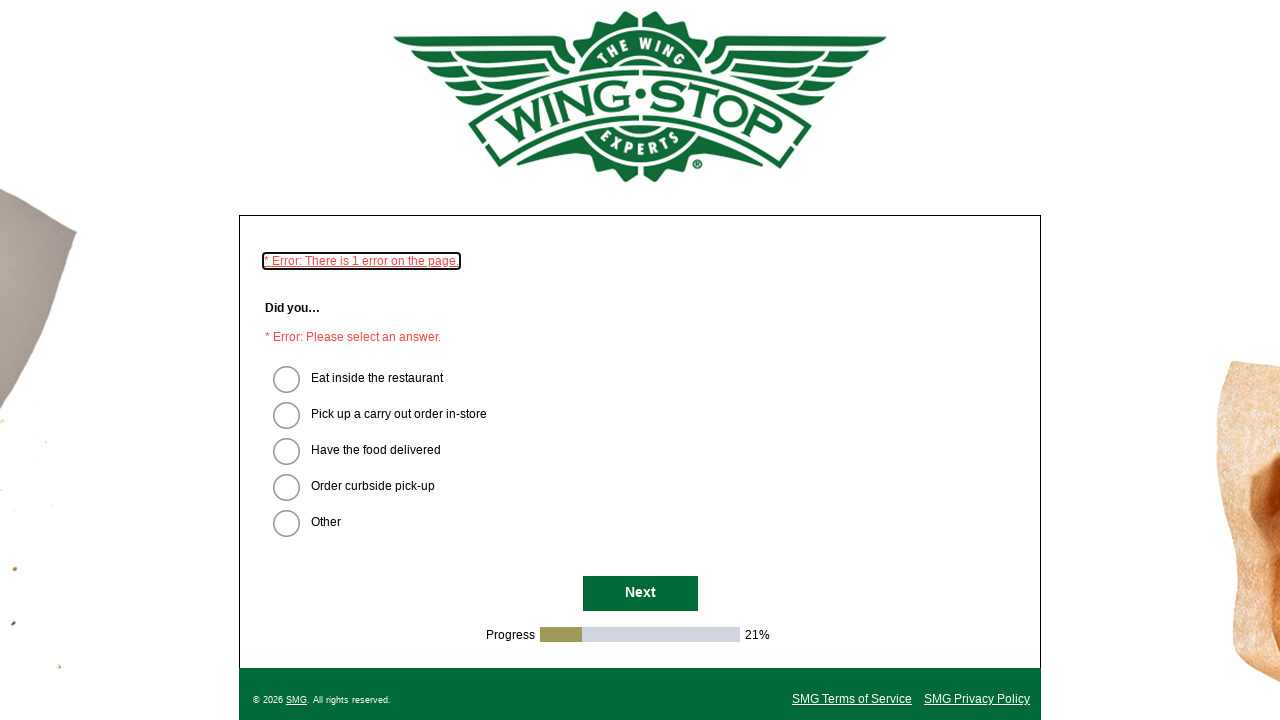

Waited for Next button to be visible on survey page
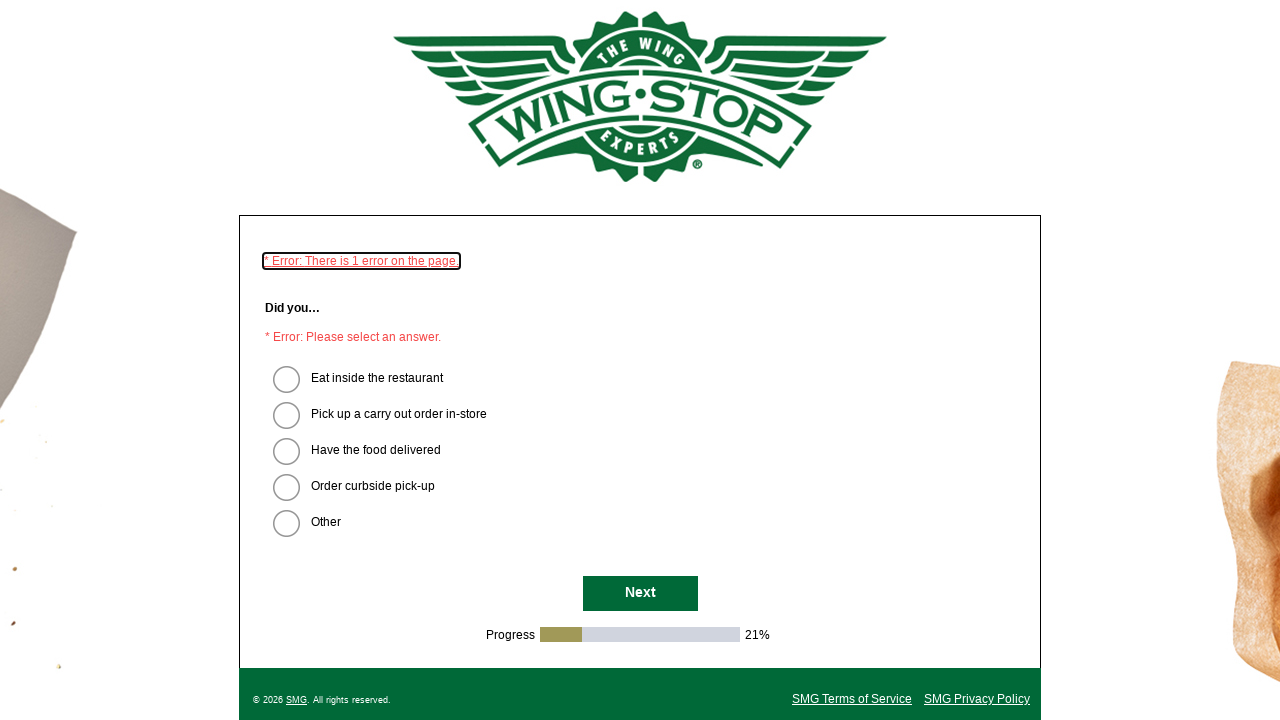

Clicked Next button to continue through survey at (640, 594) on #NextButton
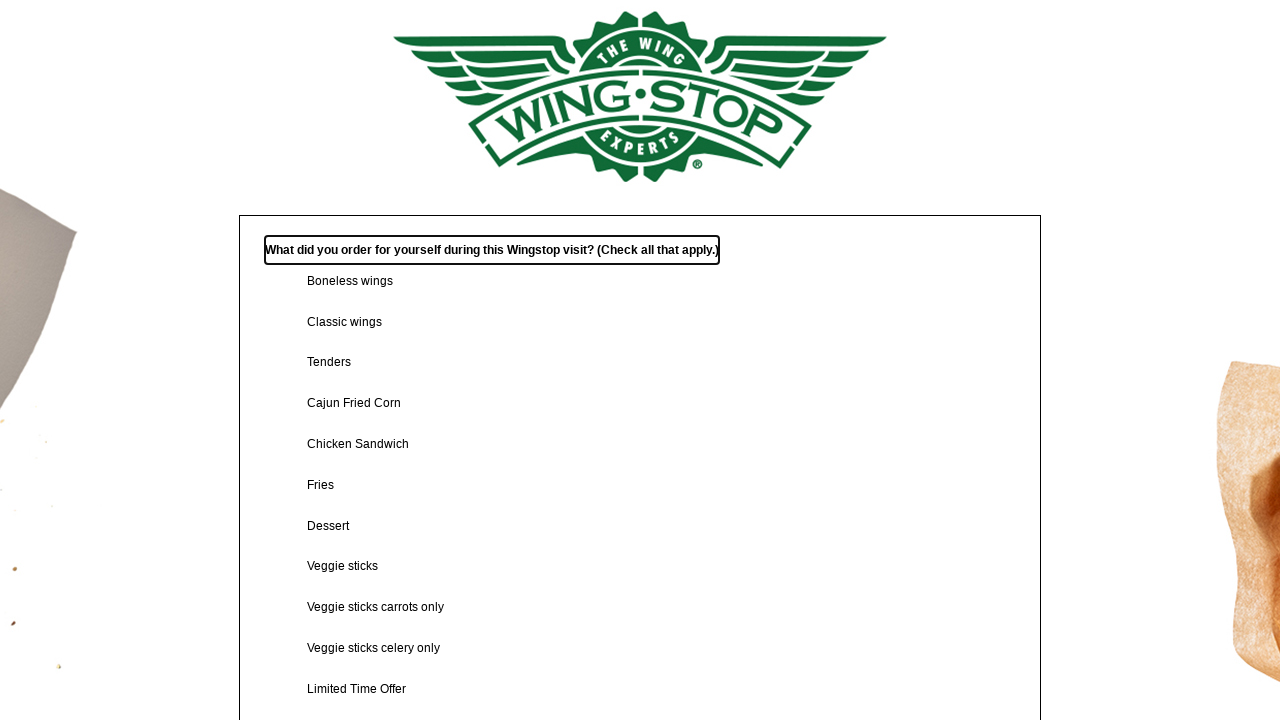

Waited for page URL to change after clicking Next
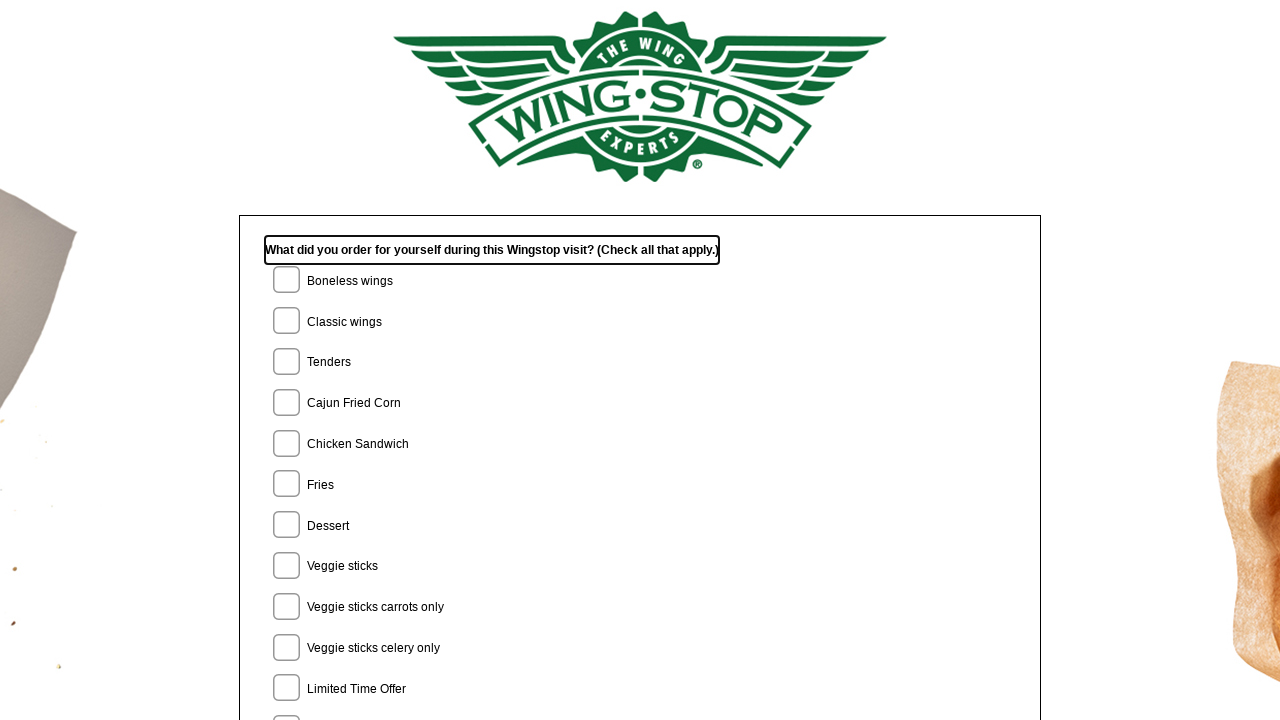

Waited for Next button to be visible on survey page
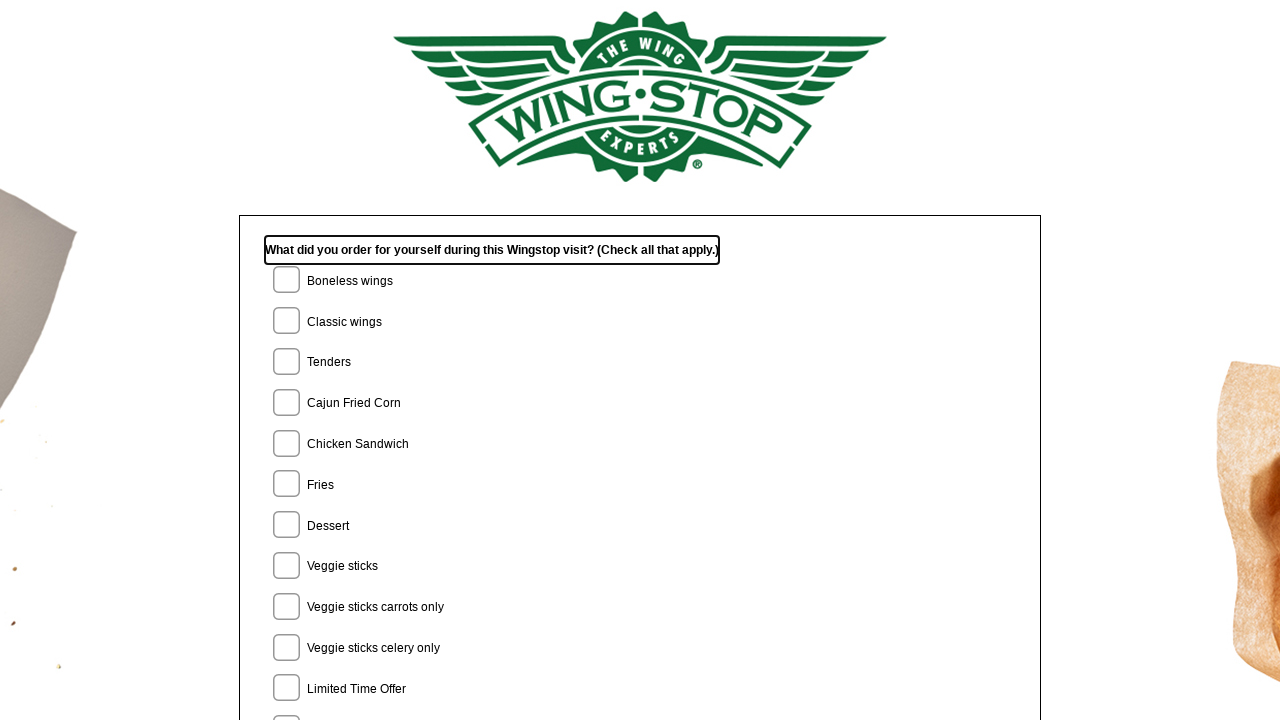

Clicked Next button to continue through survey at (640, 485) on #NextButton
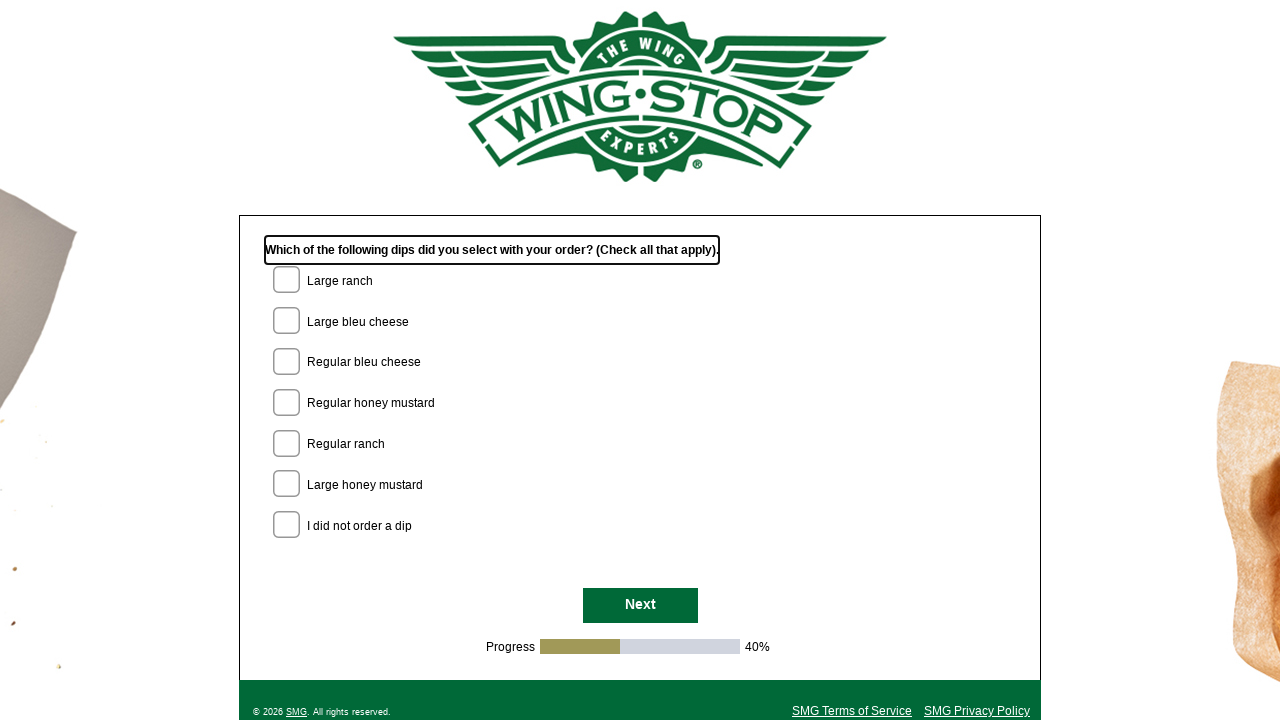

Waited for page URL to change after clicking Next
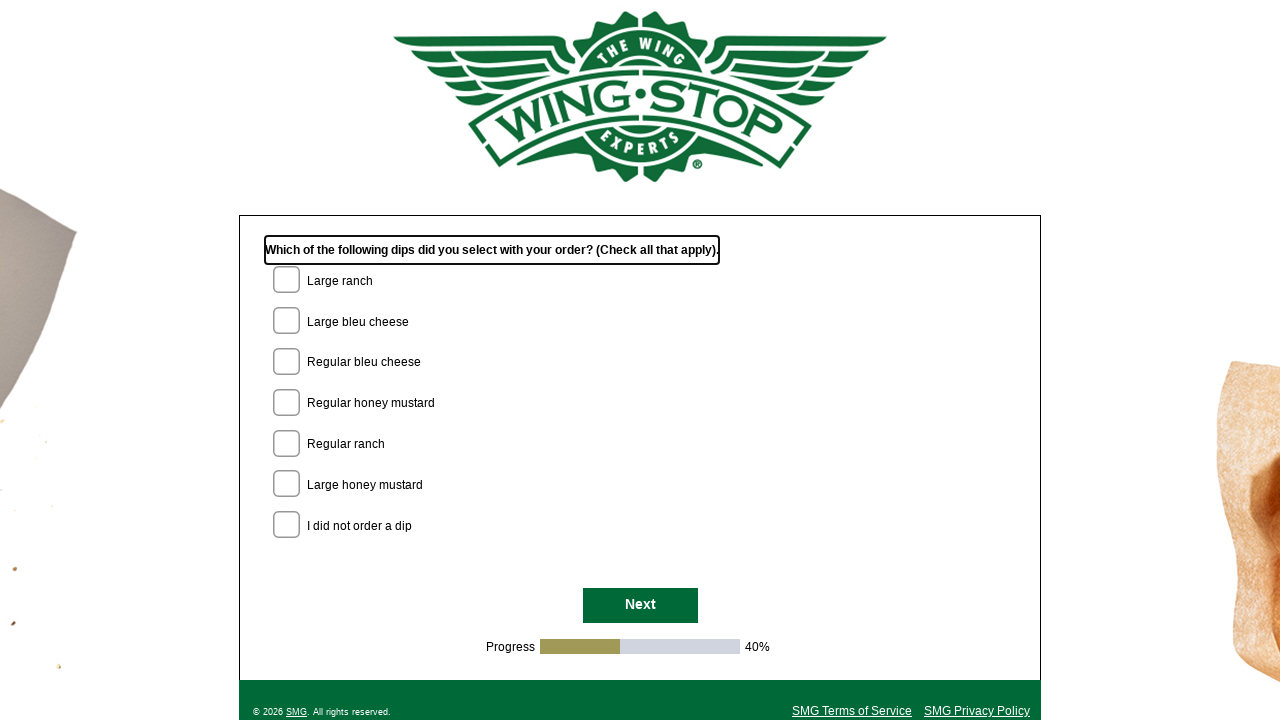

Waited for Next button to be visible on survey page
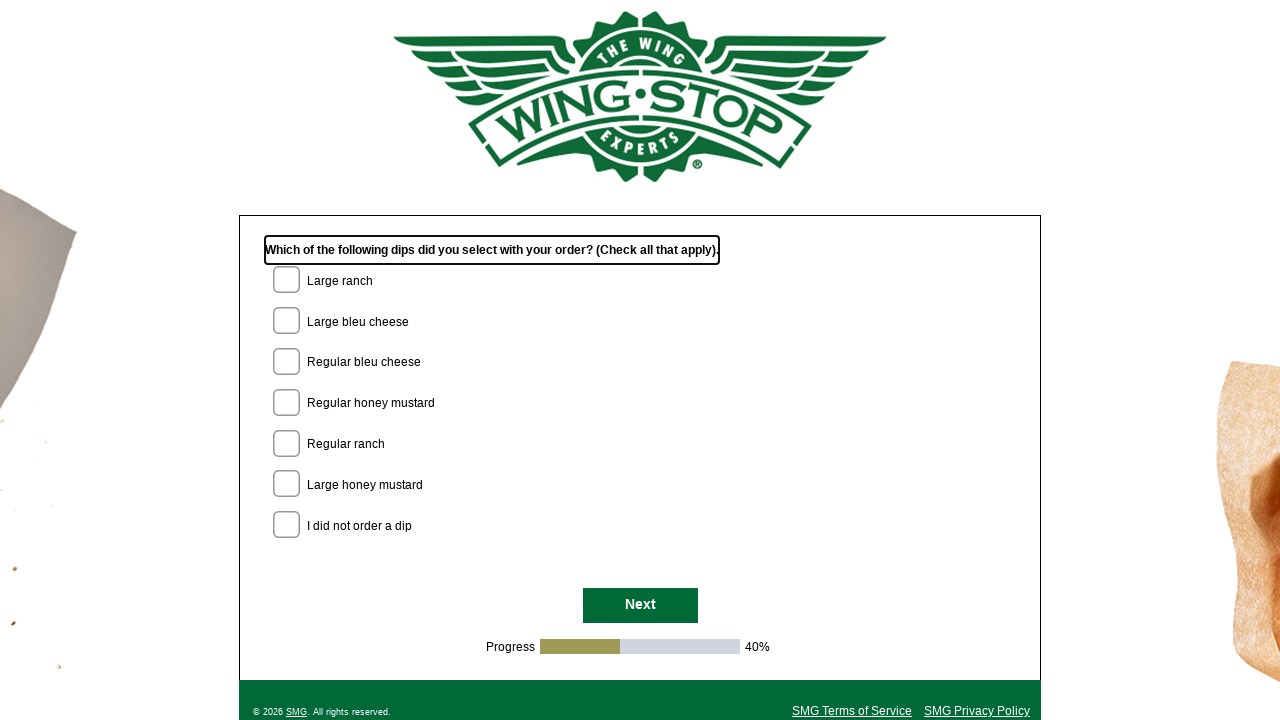

Clicked Next button to continue through survey at (640, 606) on #NextButton
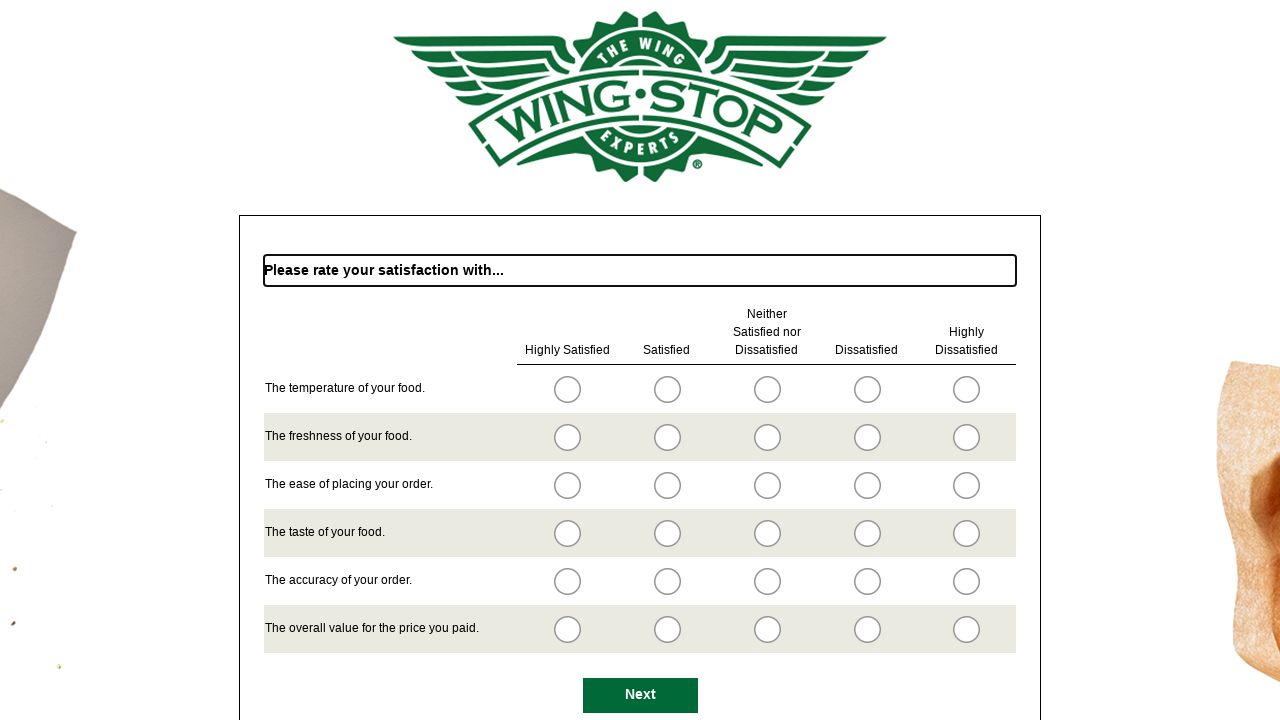

Waited for page URL to change after clicking Next
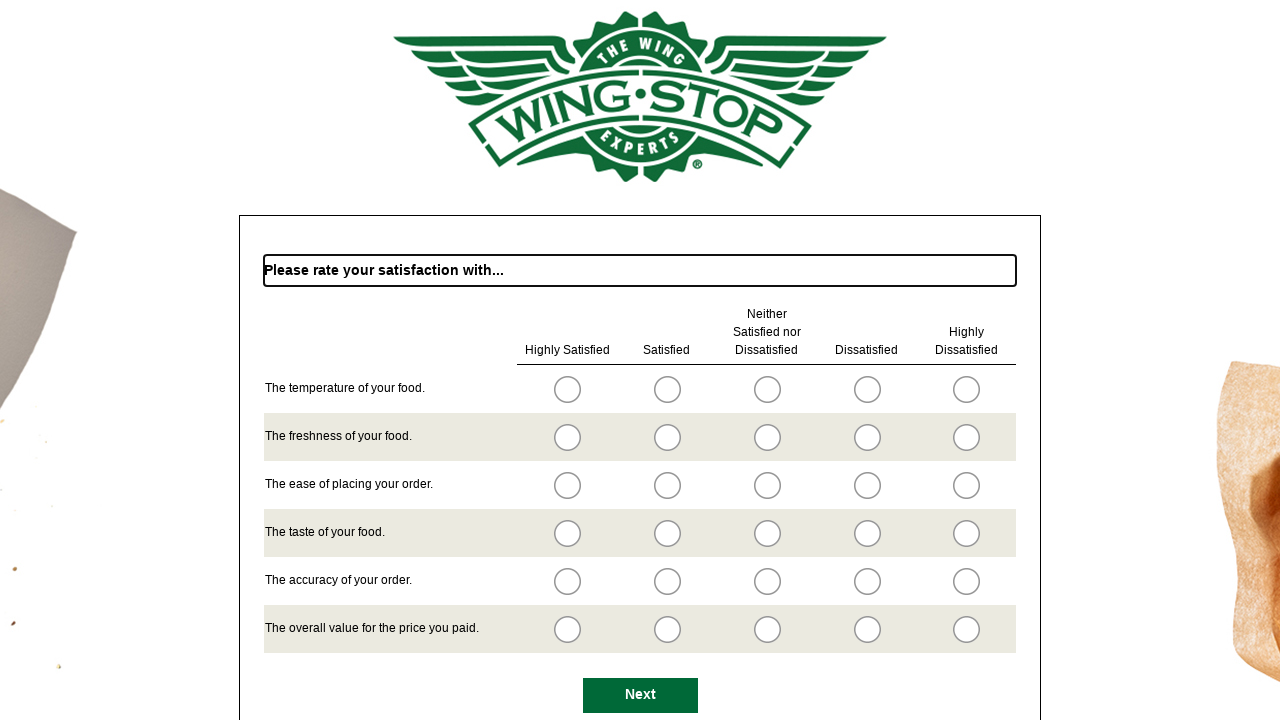

Waited for Next button to be visible on survey page
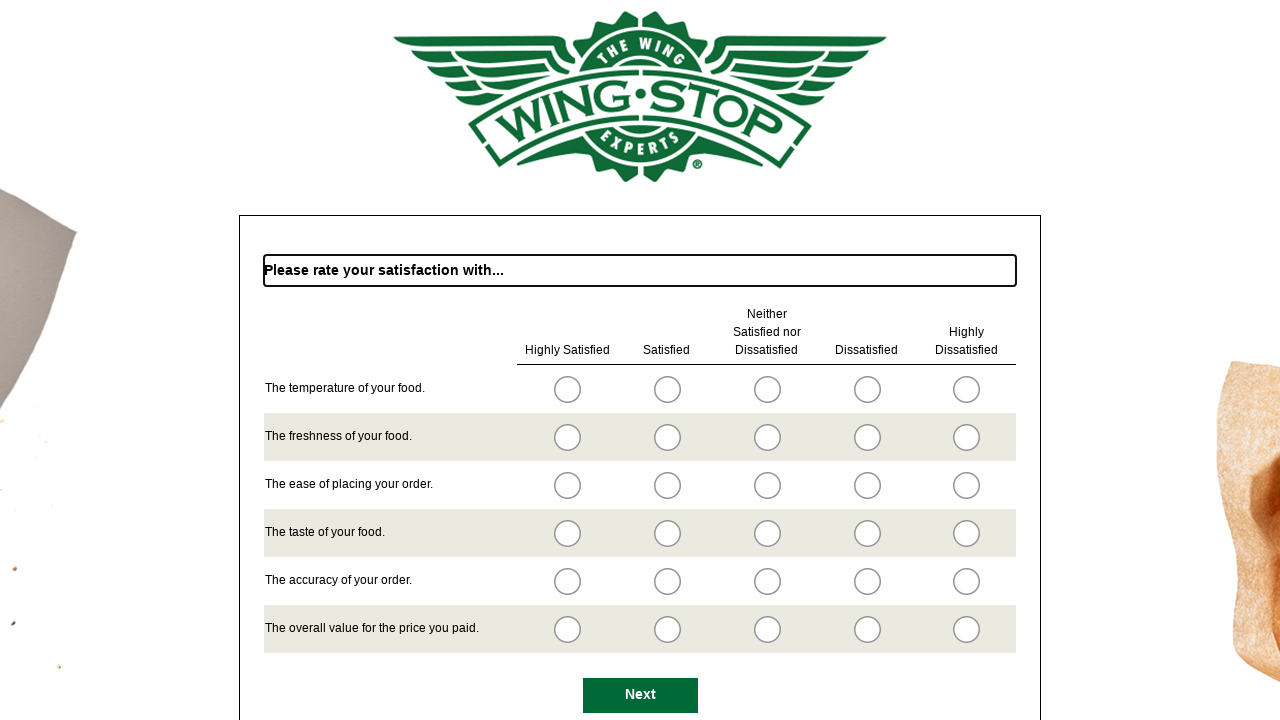

Clicked Next button to continue through survey at (640, 695) on #NextButton
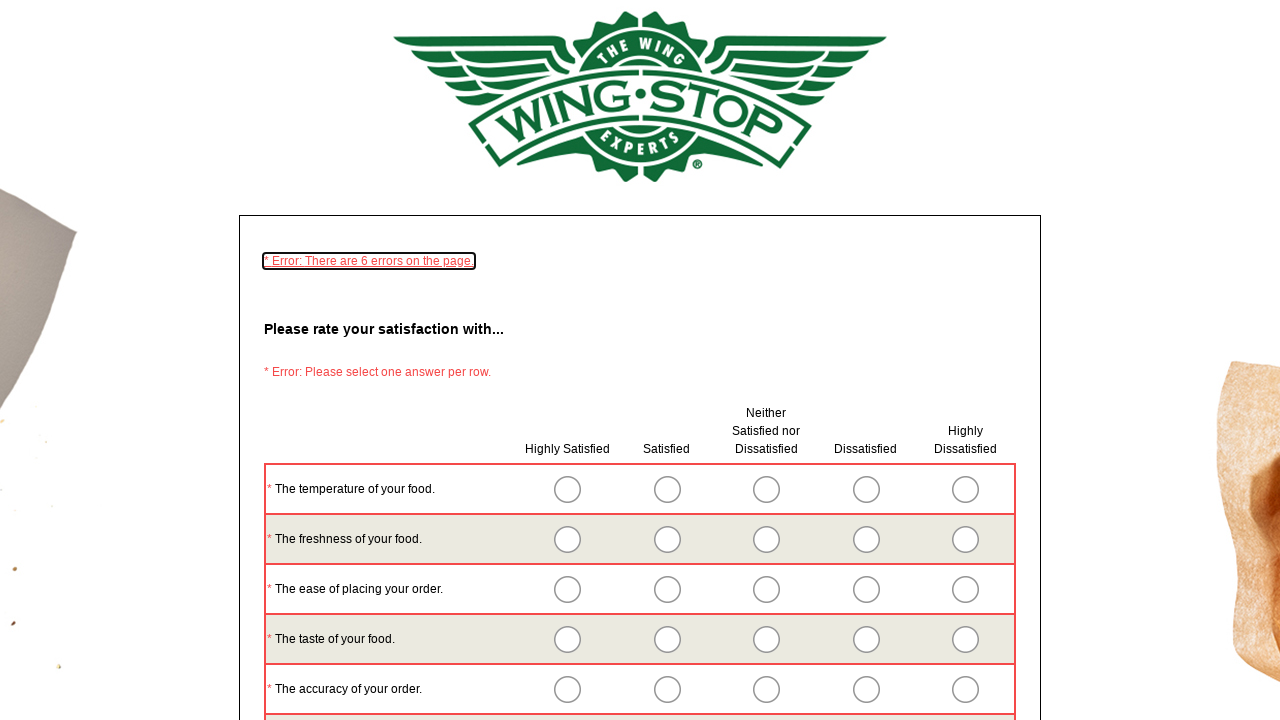

Waited for page URL to change after clicking Next
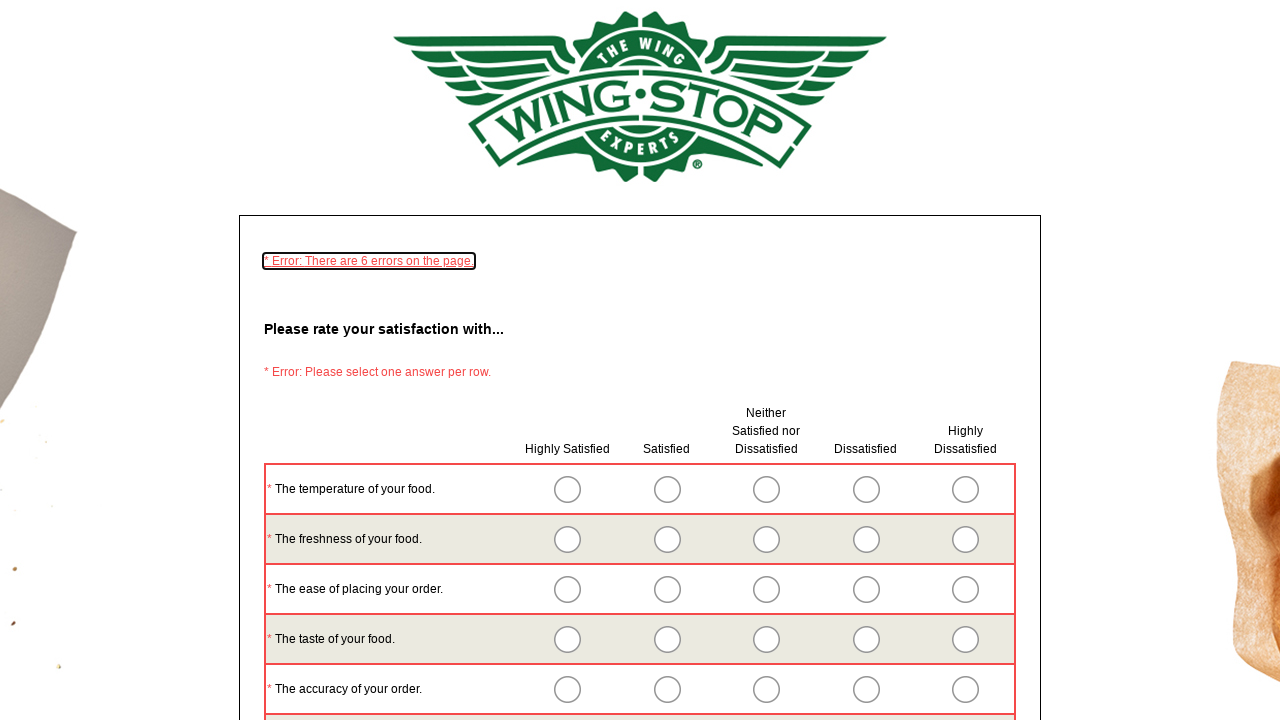

Waited for Next button to be visible on survey page
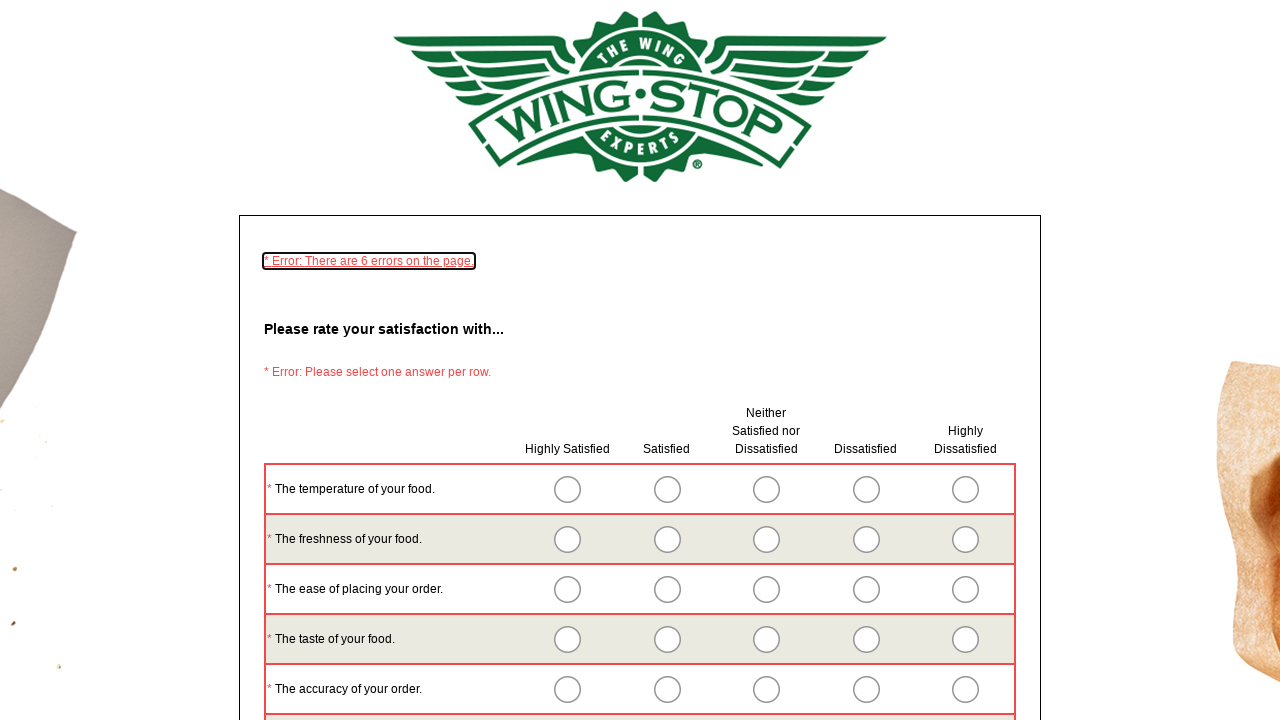

Clicked Next button to continue through survey at (640, 485) on #NextButton
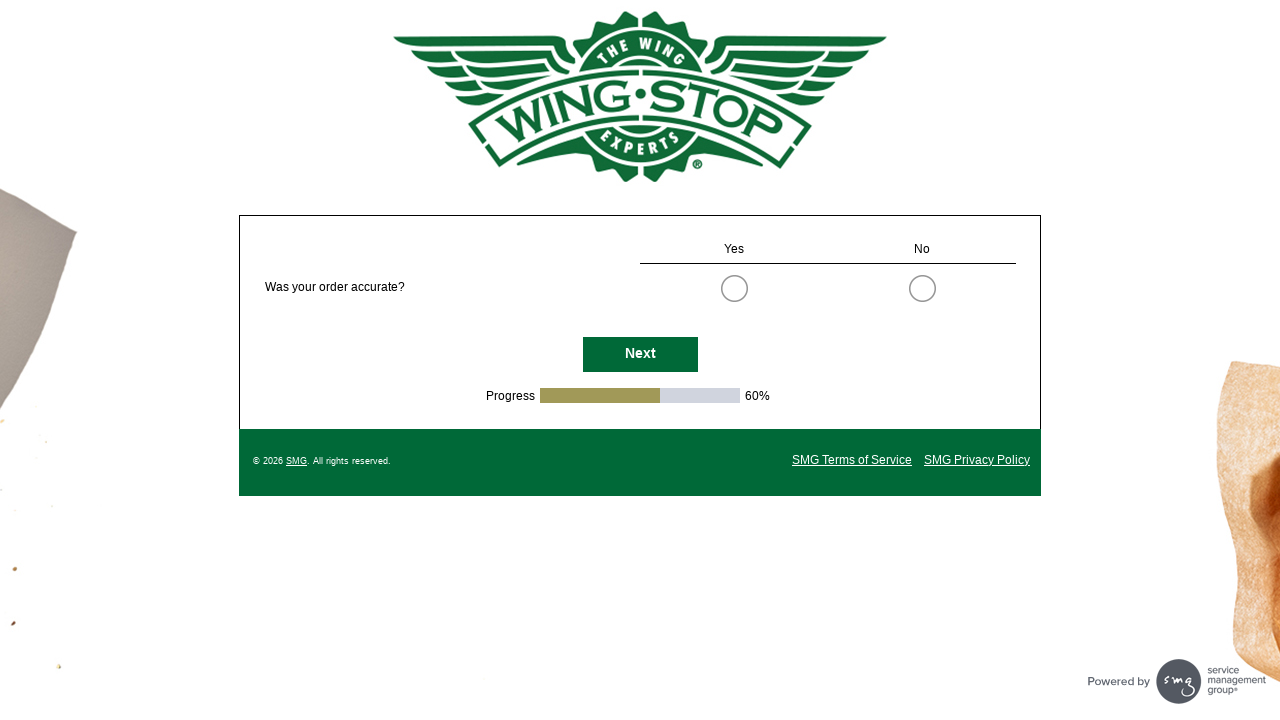

Waited for page URL to change after clicking Next
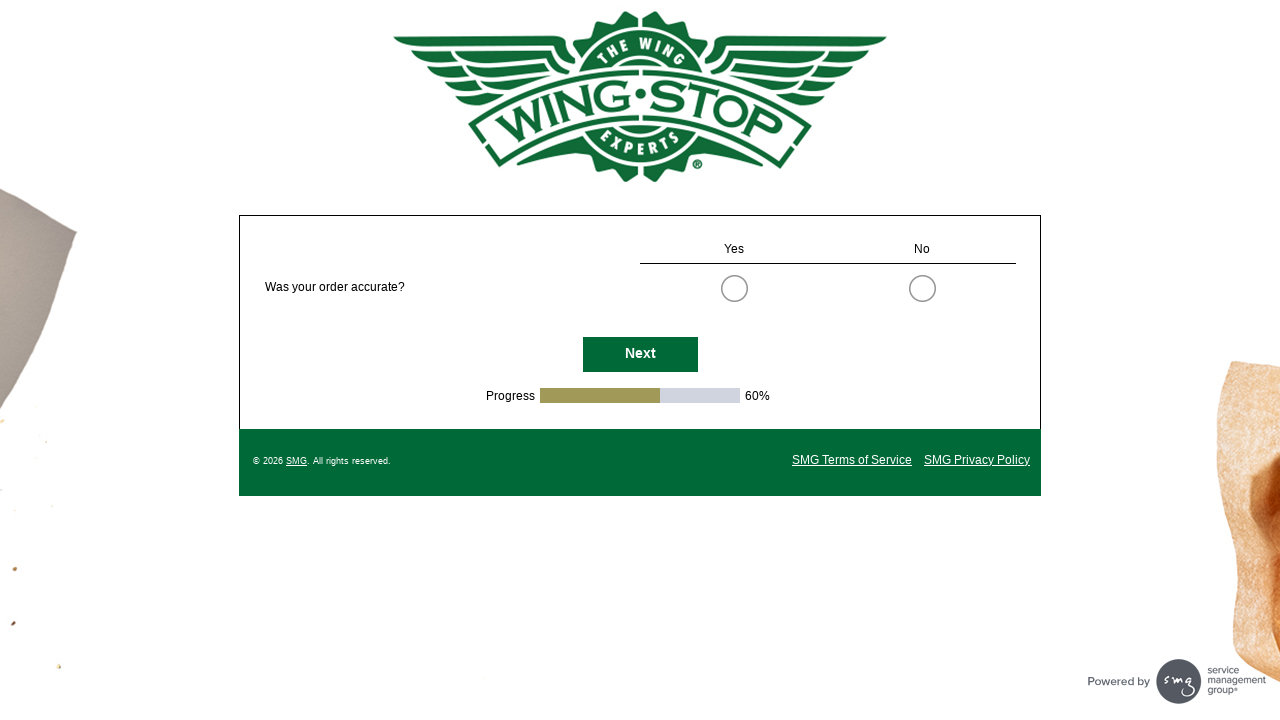

Waited for Next button to be visible on survey page
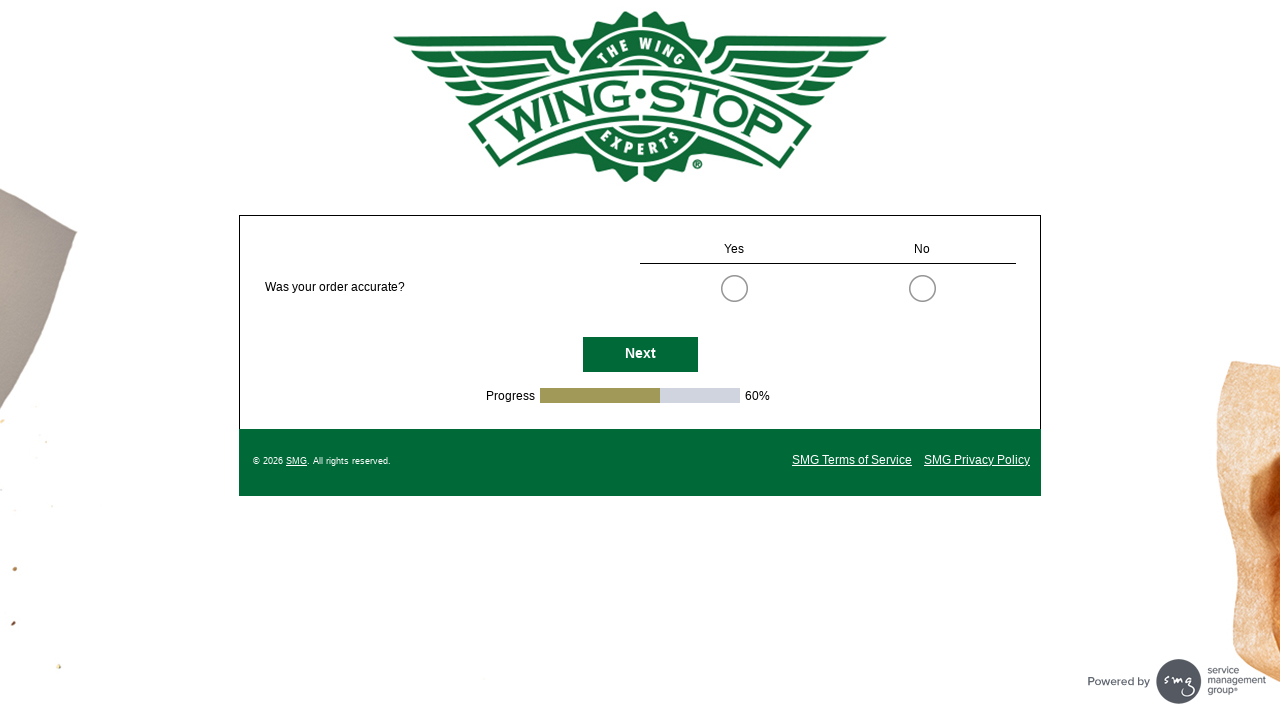

Clicked Next button to continue through survey at (640, 354) on #NextButton
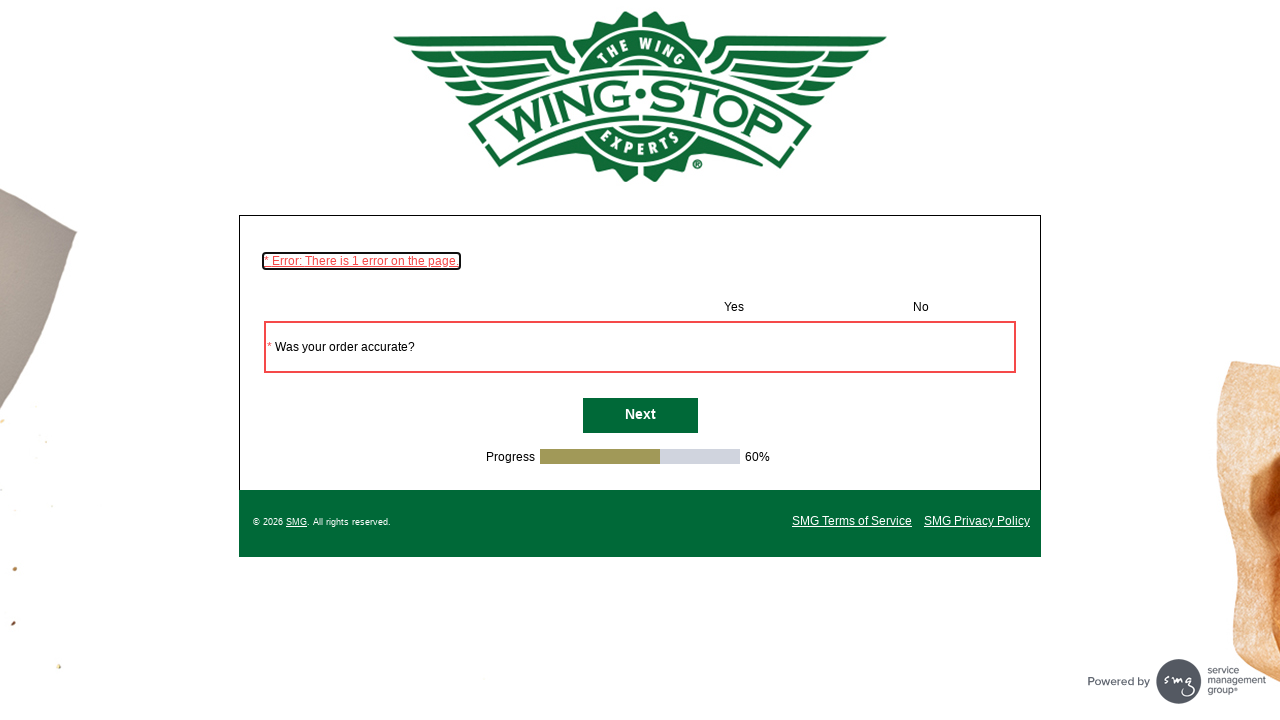

Waited for page URL to change after clicking Next
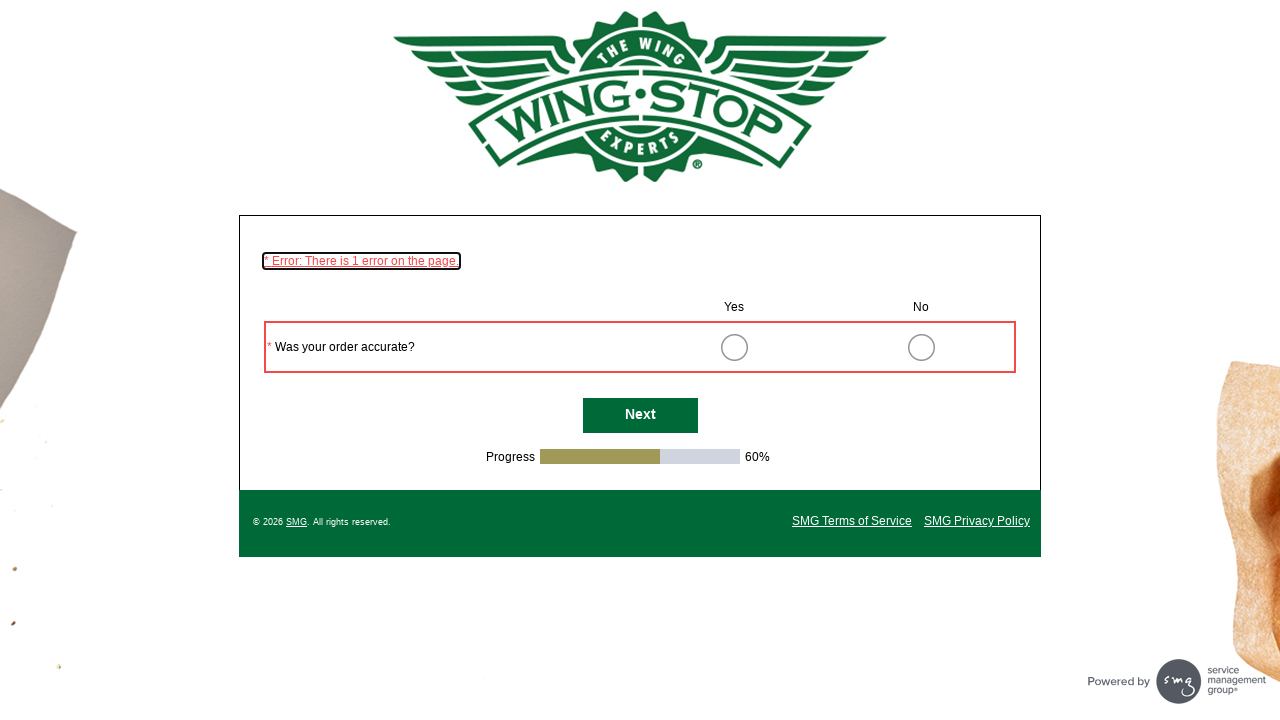

Waited for Next button to be visible on survey page
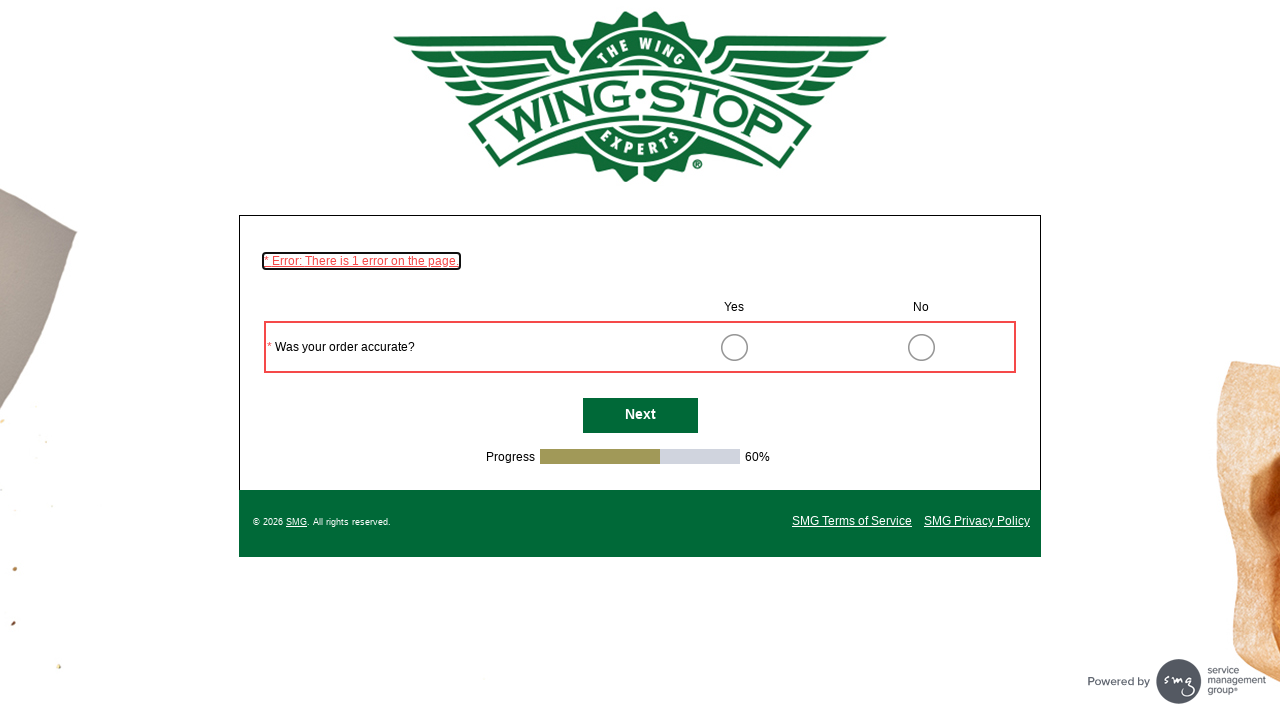

Clicked Next button to continue through survey at (640, 416) on #NextButton
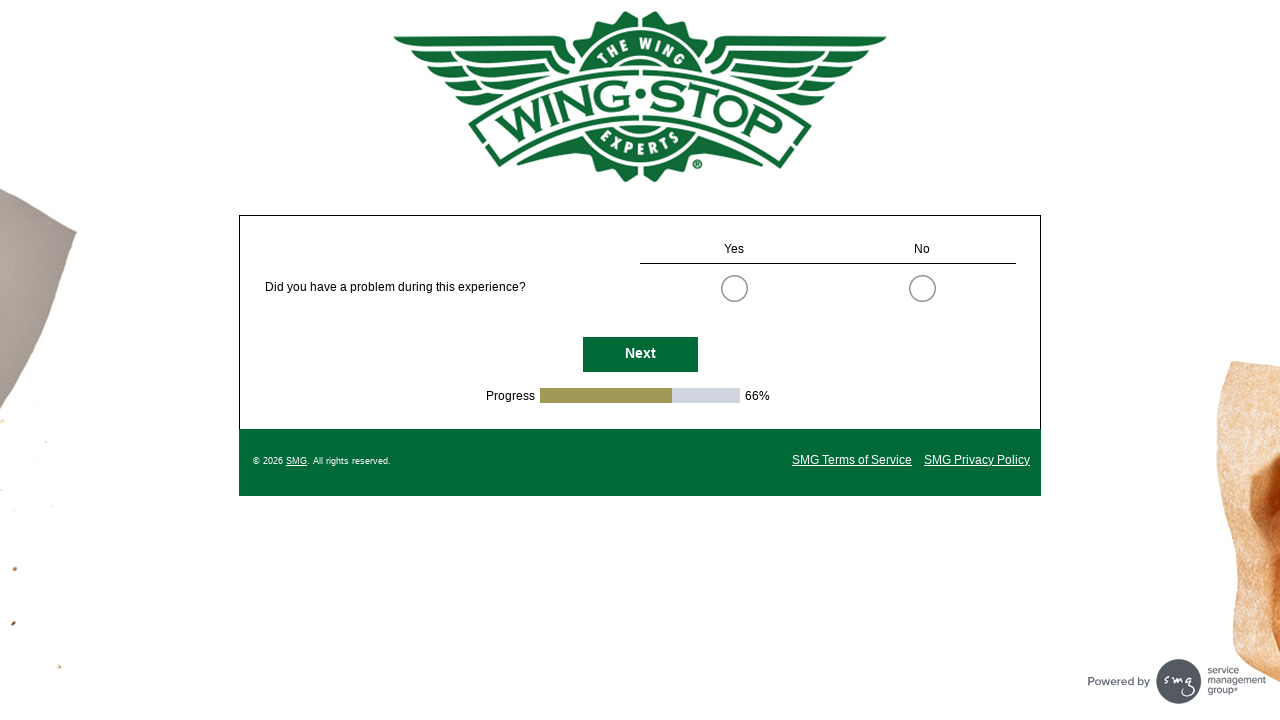

Waited for page URL to change after clicking Next
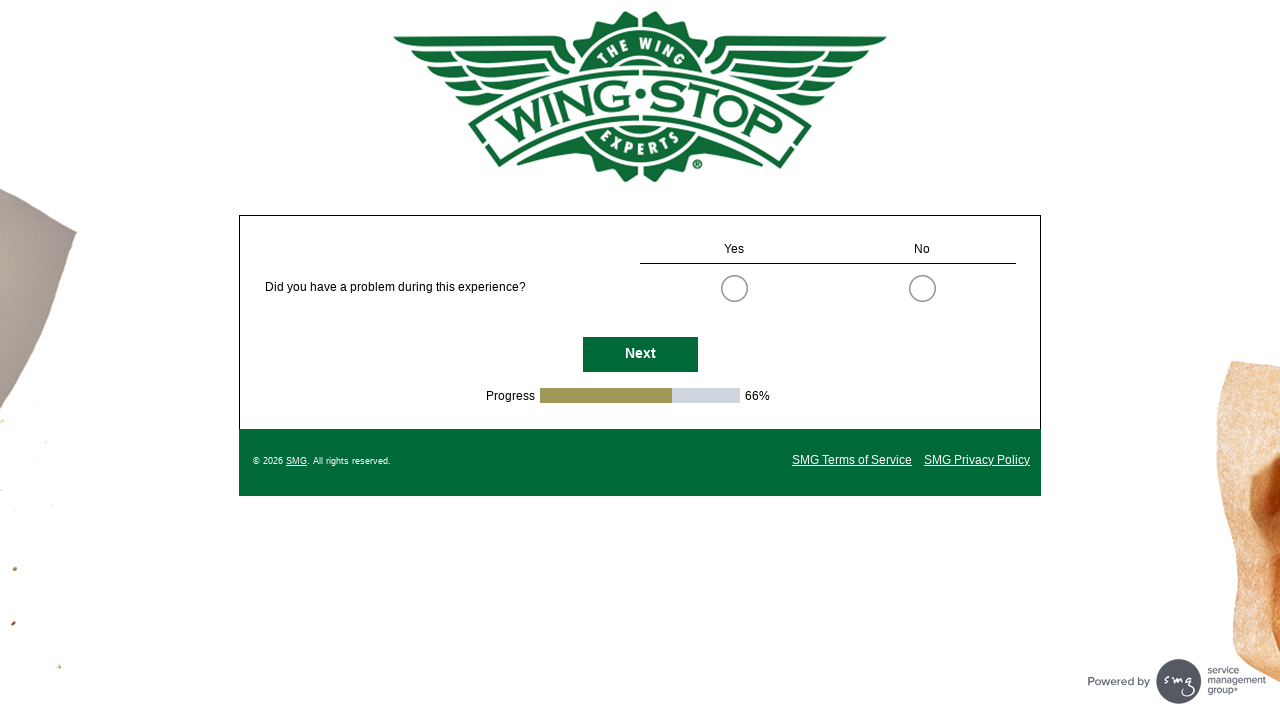

Waited for Next button to be visible on survey page
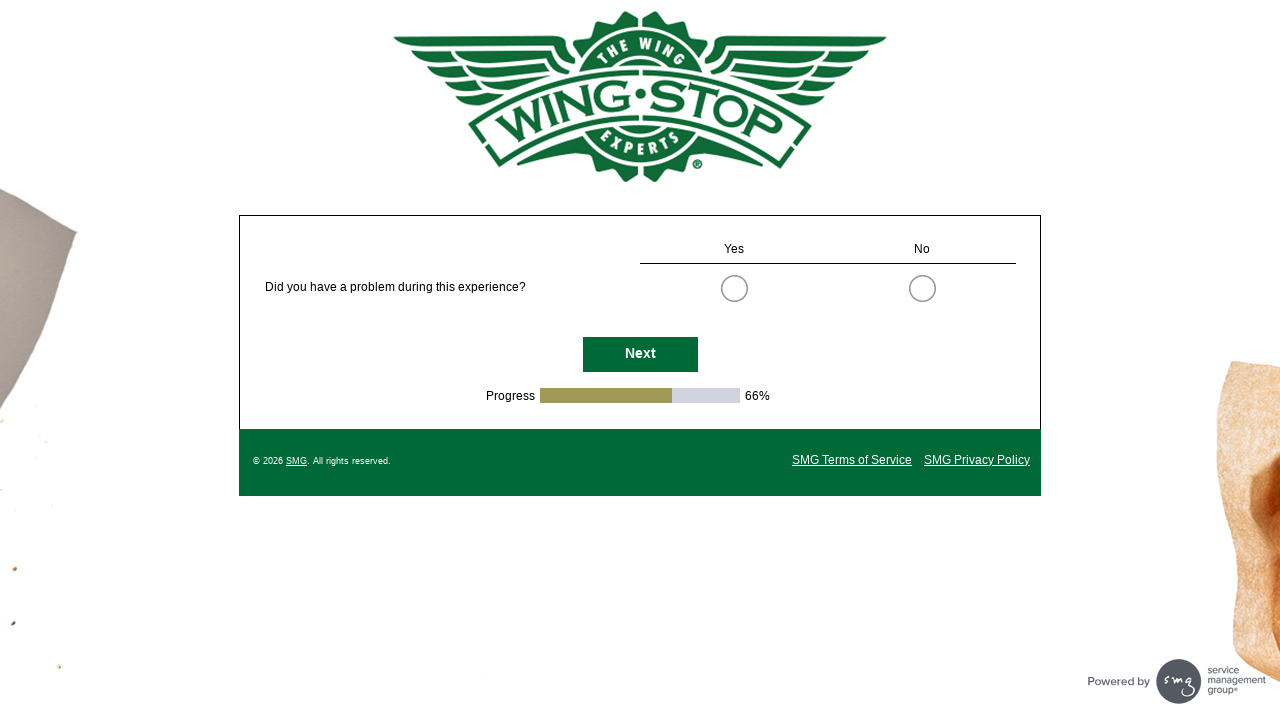

Clicked Next button to continue through survey at (640, 354) on #NextButton
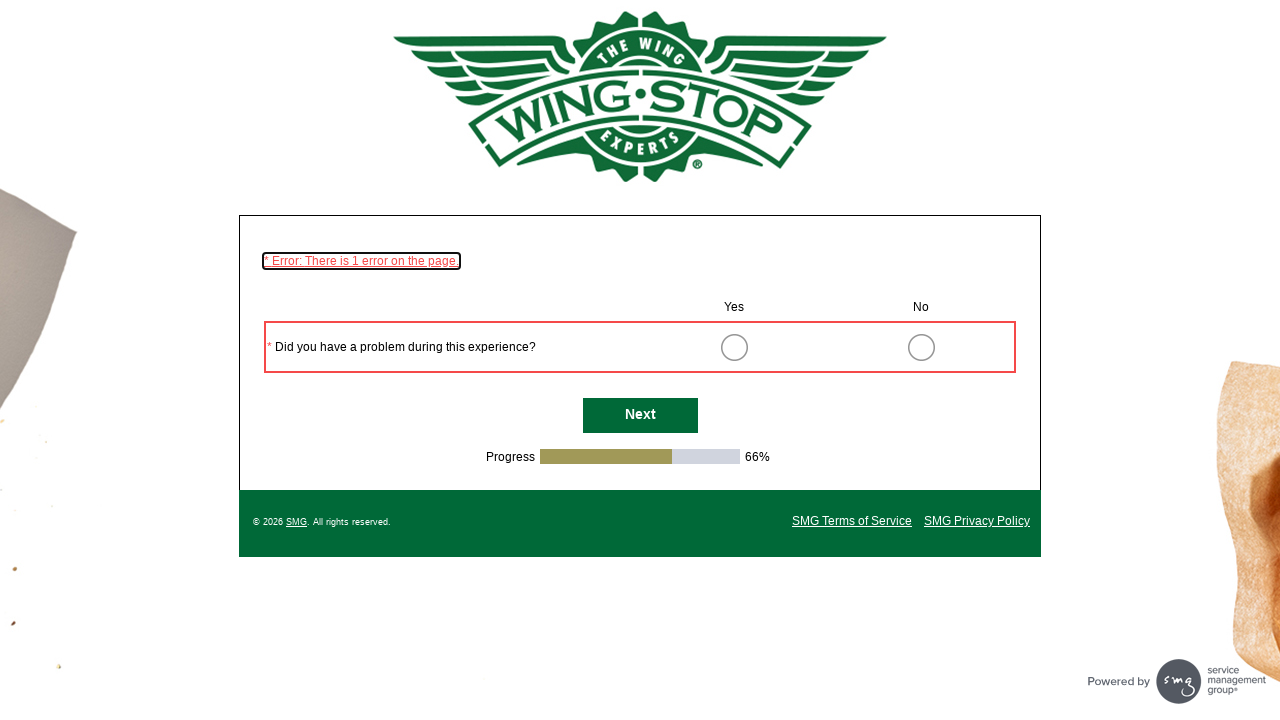

Waited for page URL to change after clicking Next
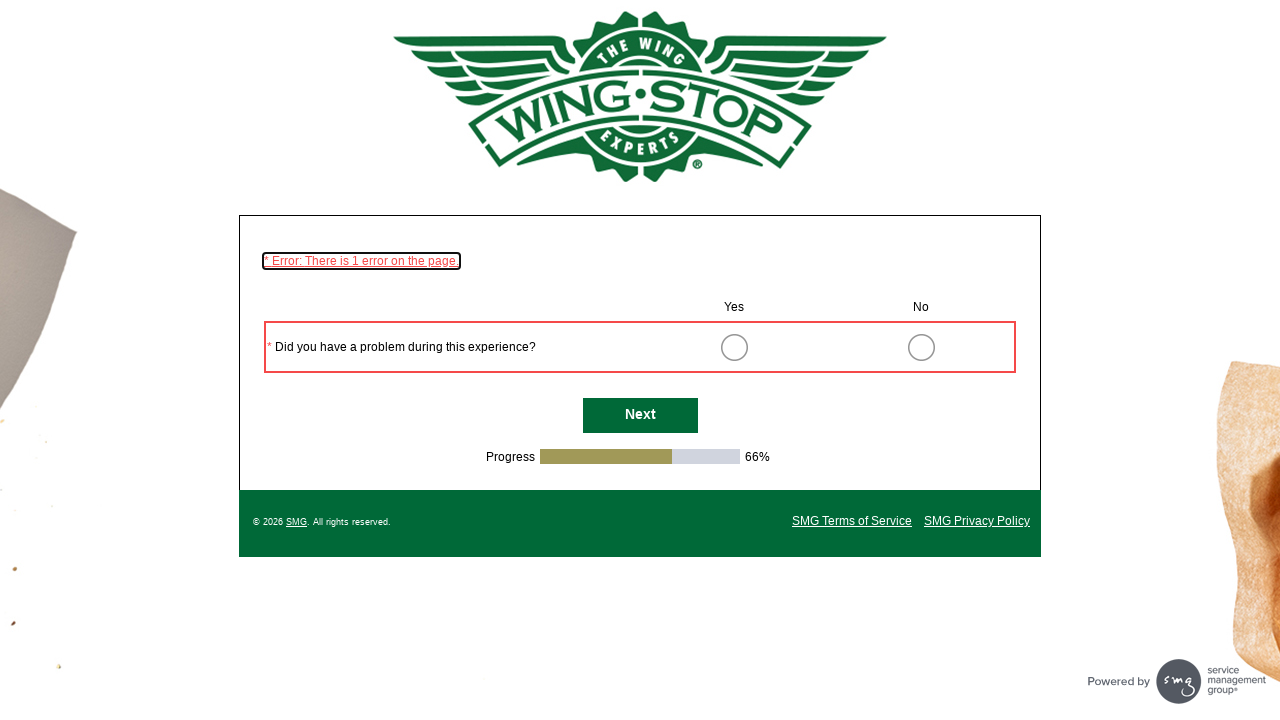

Waited for Next button to be visible on survey page
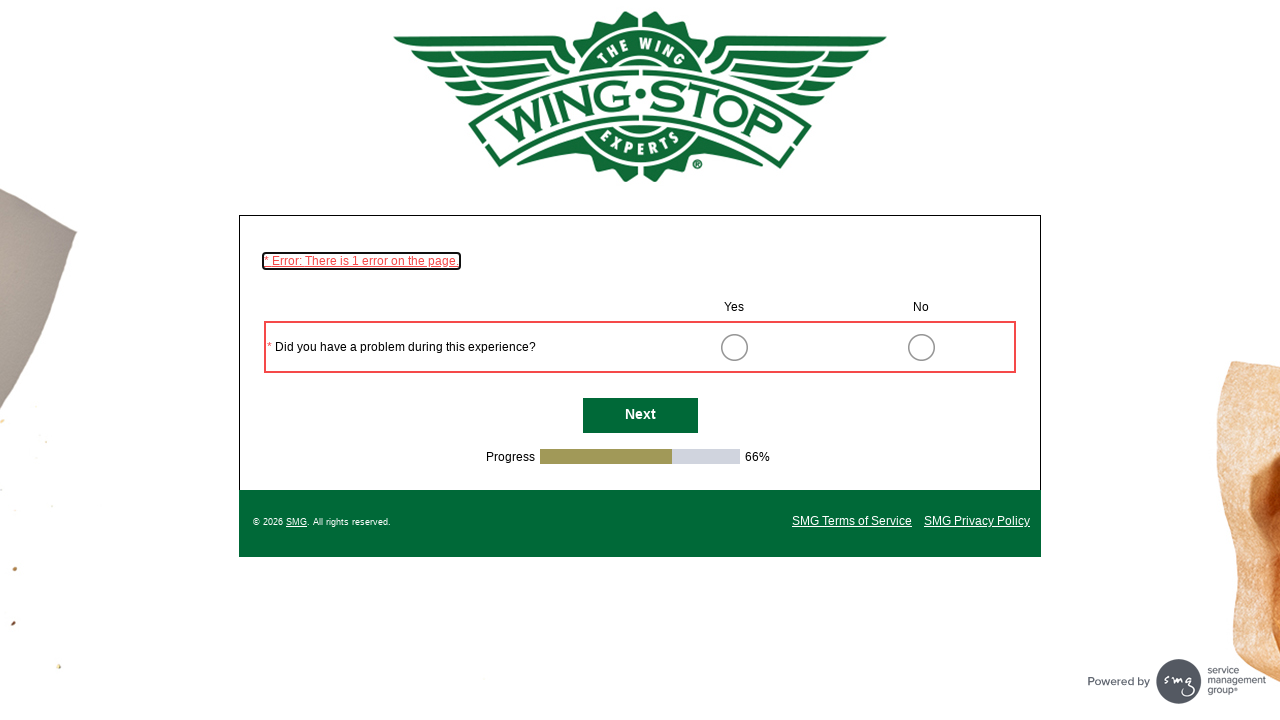

Clicked Next button to continue through survey at (640, 416) on #NextButton
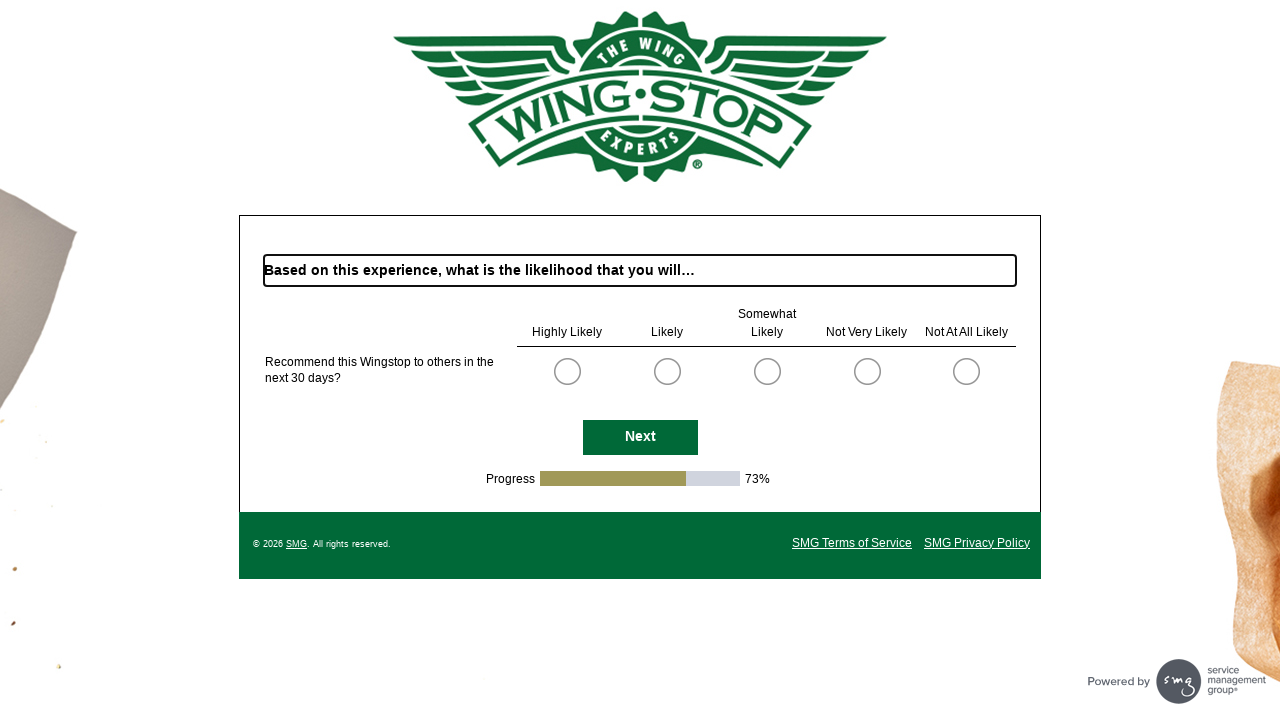

Waited for page URL to change after clicking Next
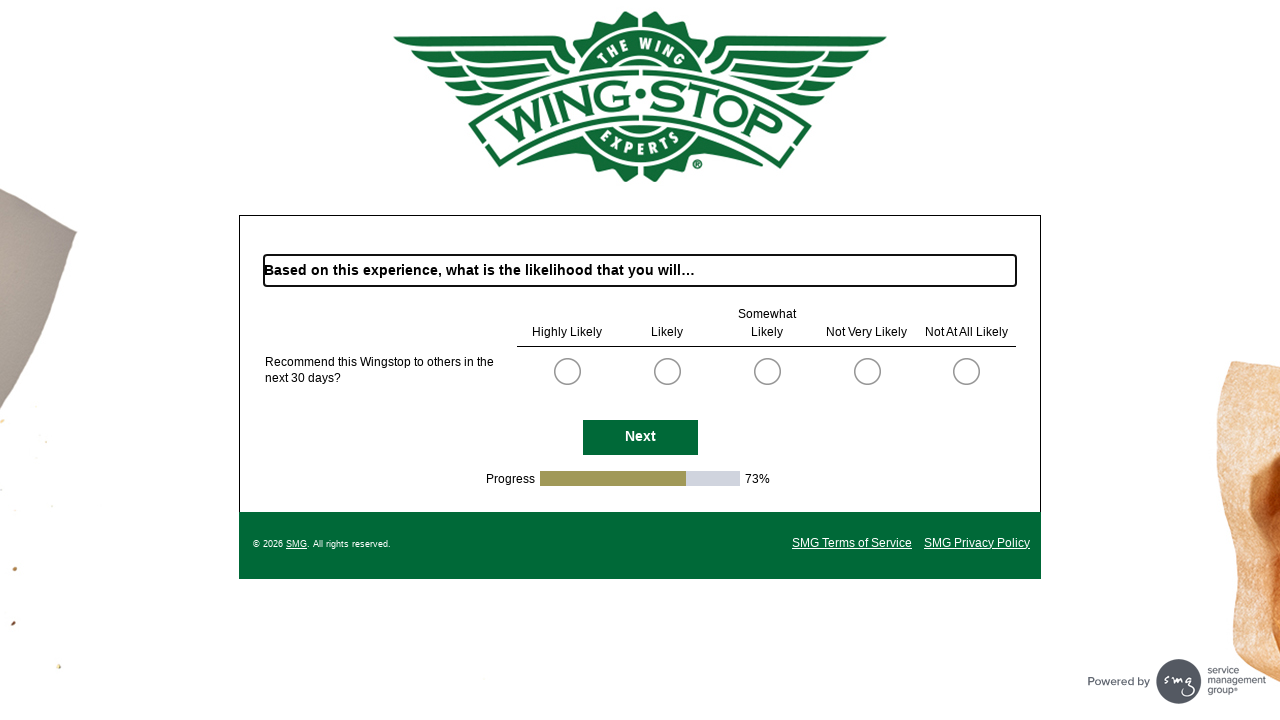

Waited for Next button to be visible on survey page
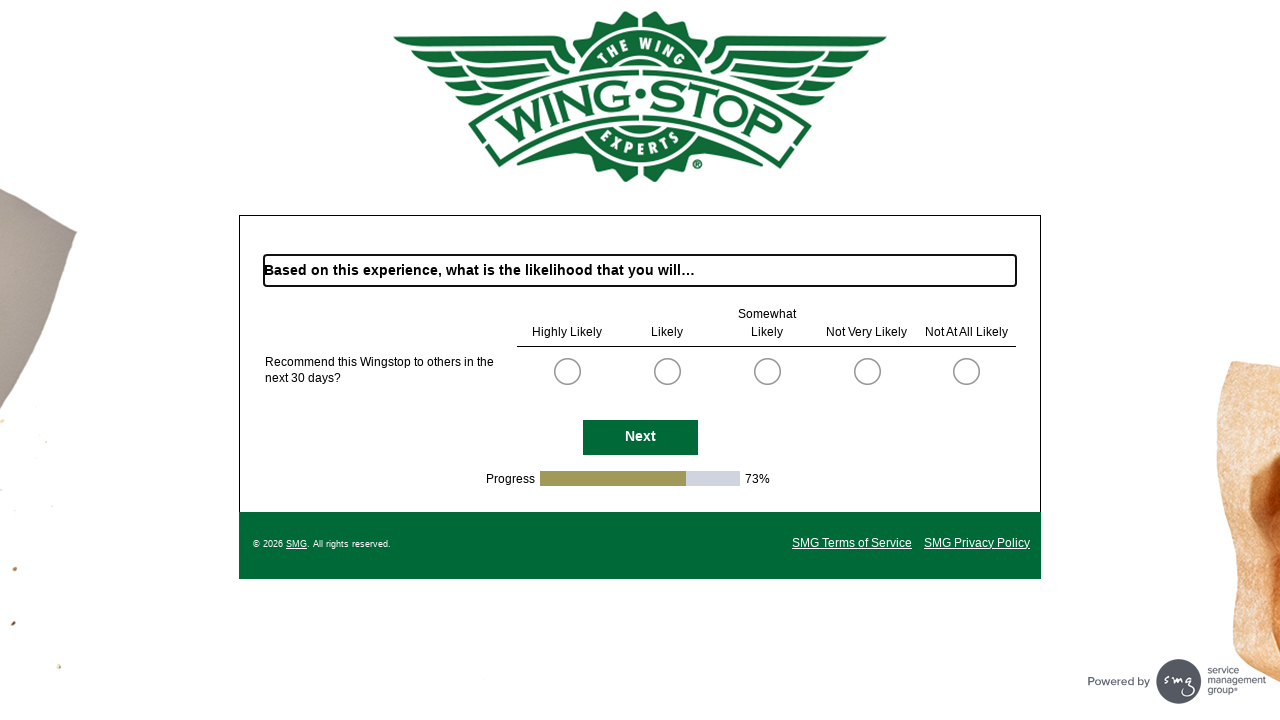

Clicked Next button to continue through survey at (640, 437) on #NextButton
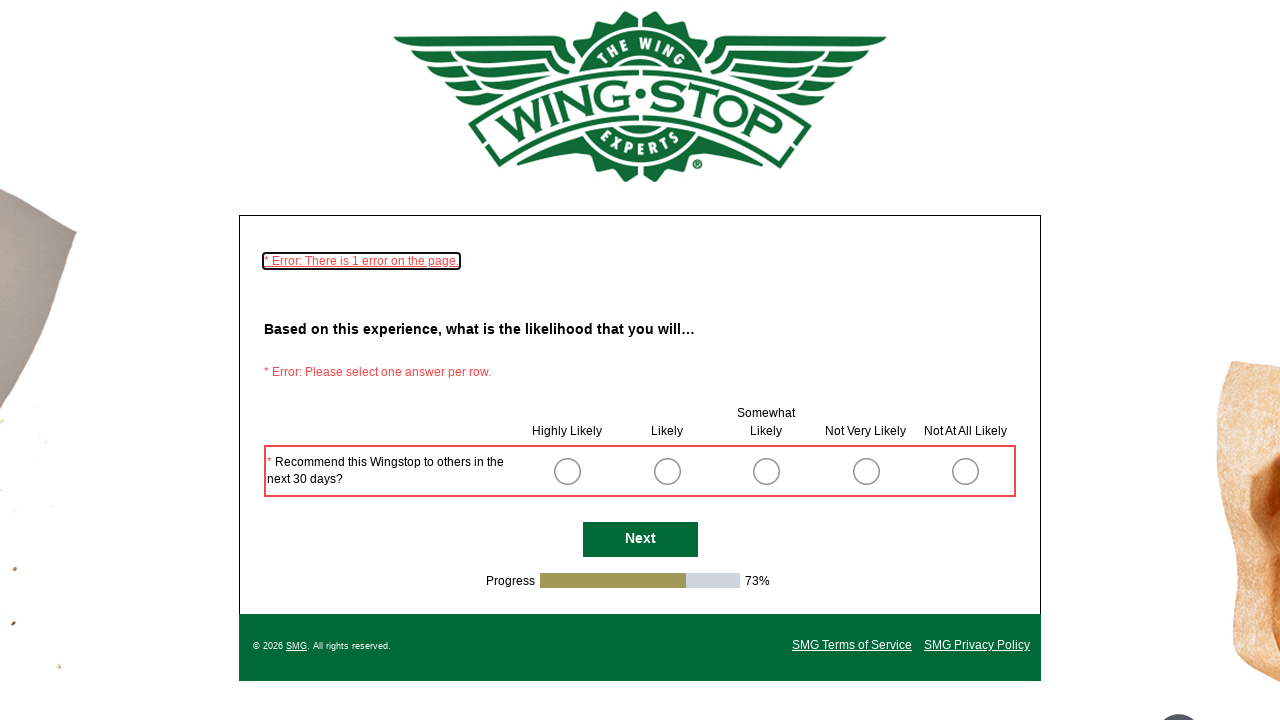

Waited for page URL to change after clicking Next
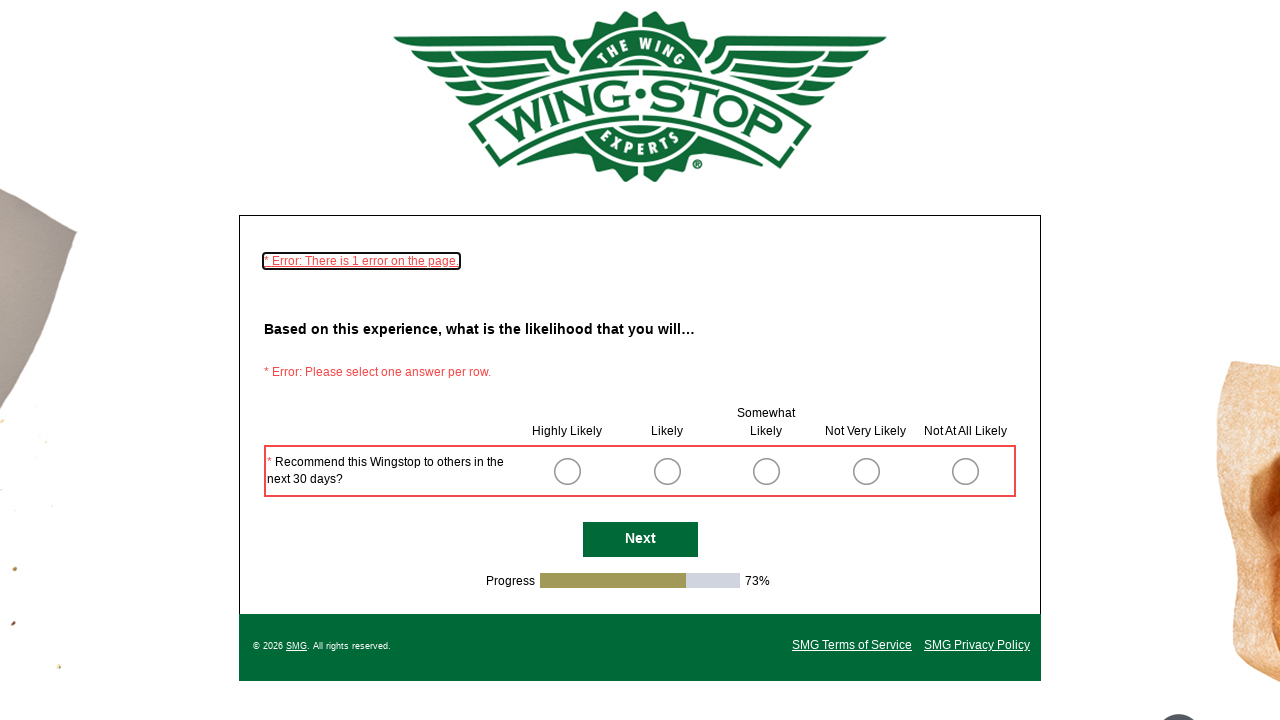

Waited for Next button to be visible on survey page
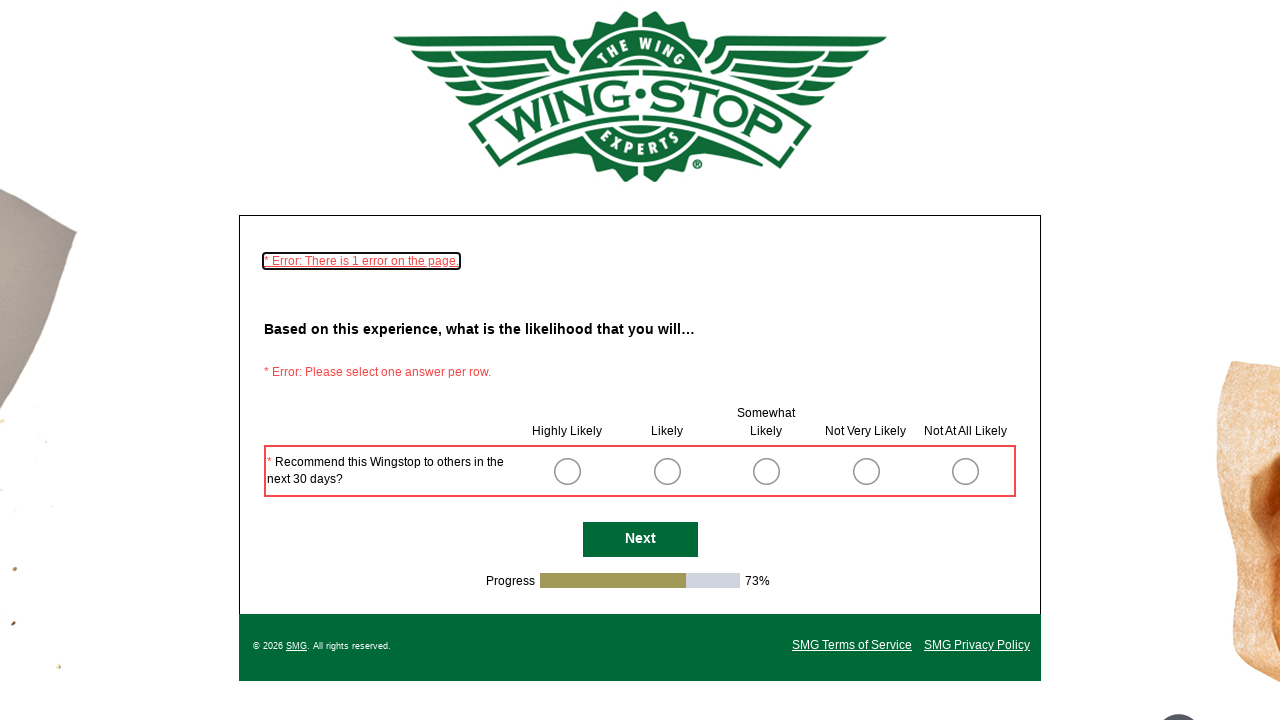

Clicked Next button to continue through survey at (640, 540) on #NextButton
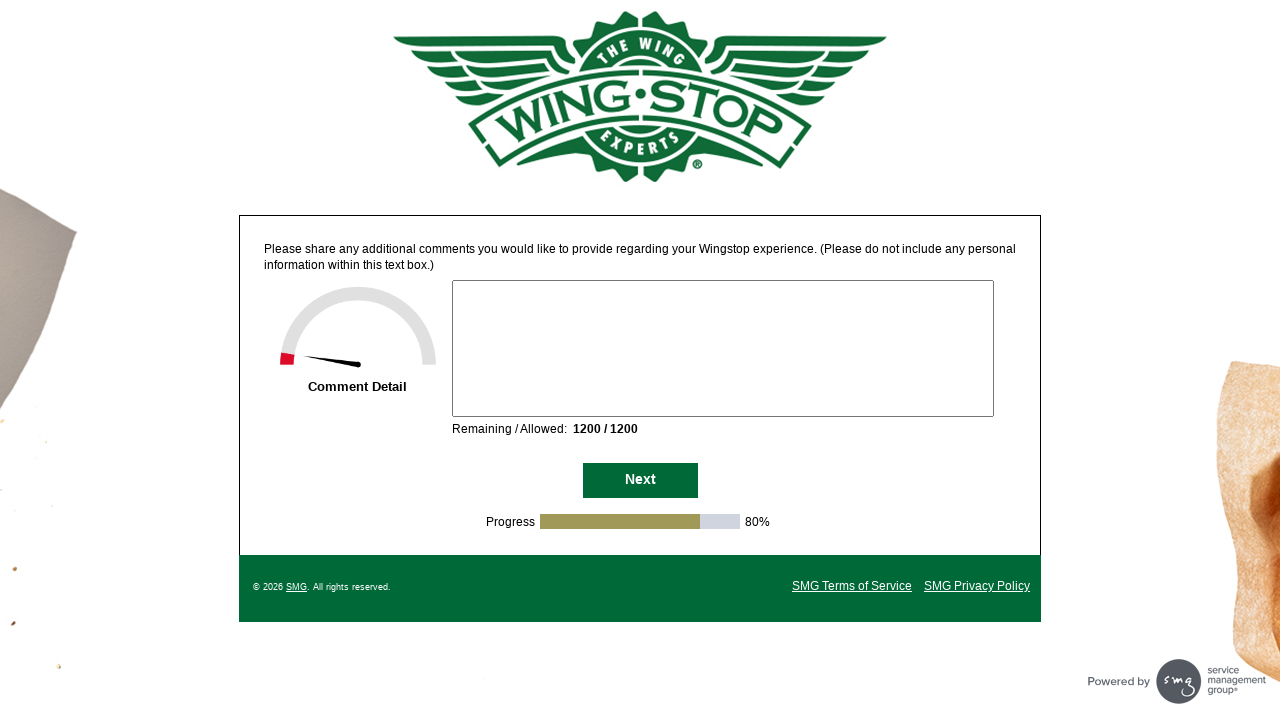

Waited for page URL to change after clicking Next
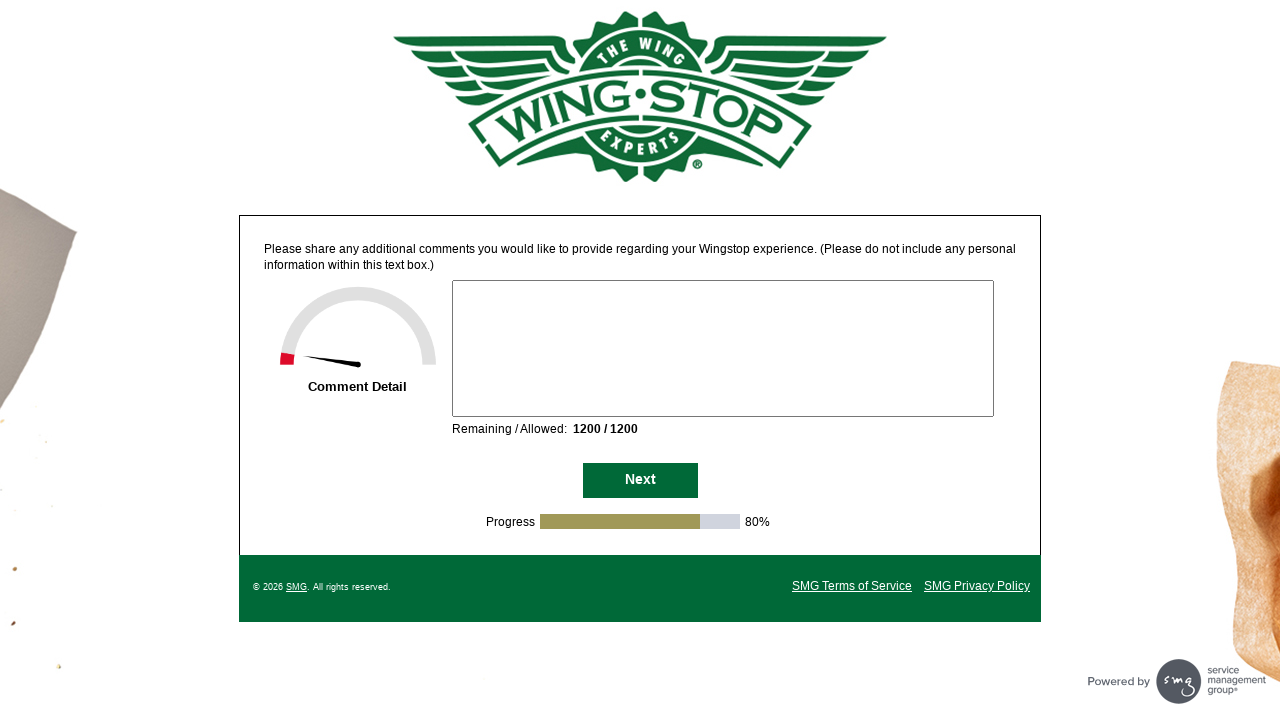

Waited for Next button to be visible on survey page
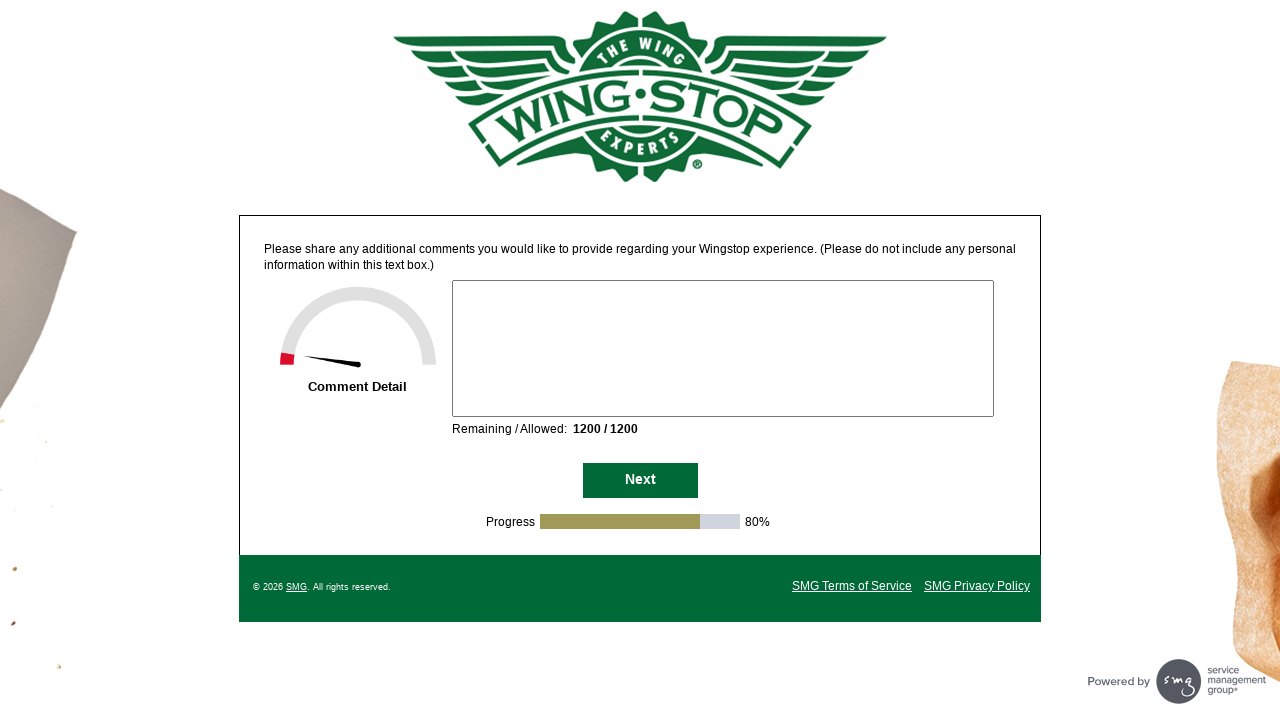

Clicked Next button to continue through survey at (640, 481) on #NextButton
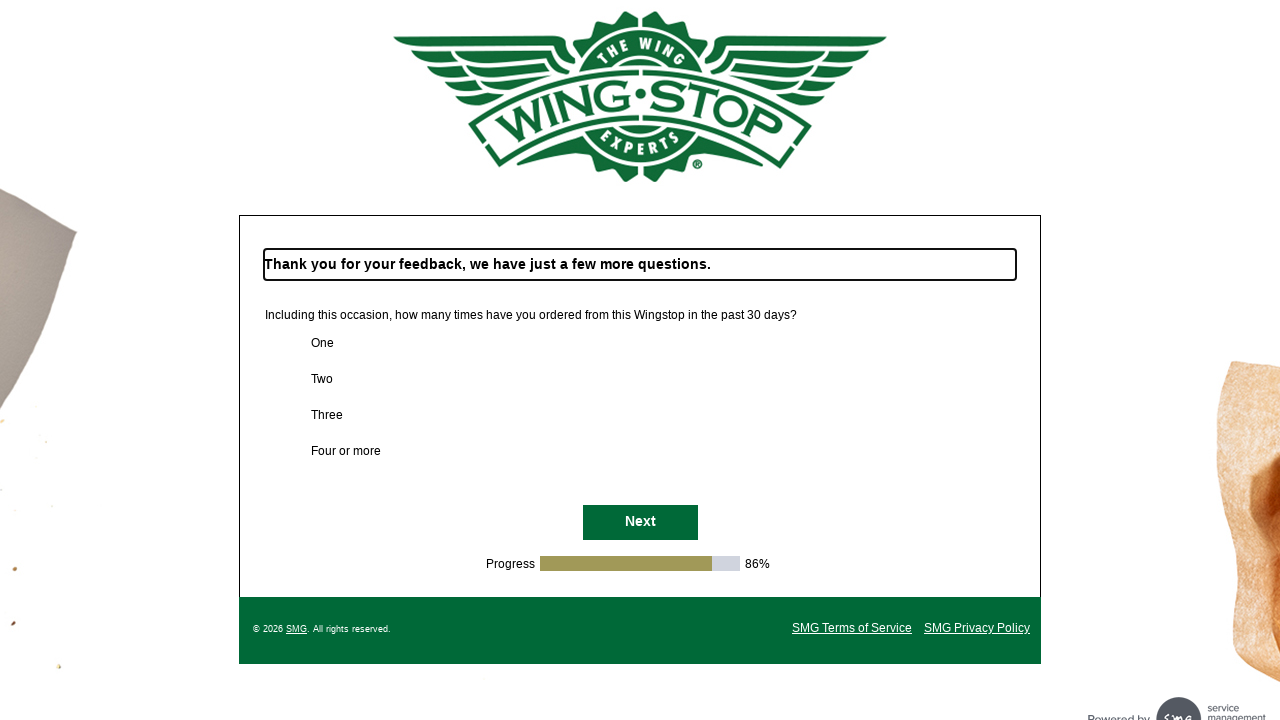

Waited for page URL to change after clicking Next
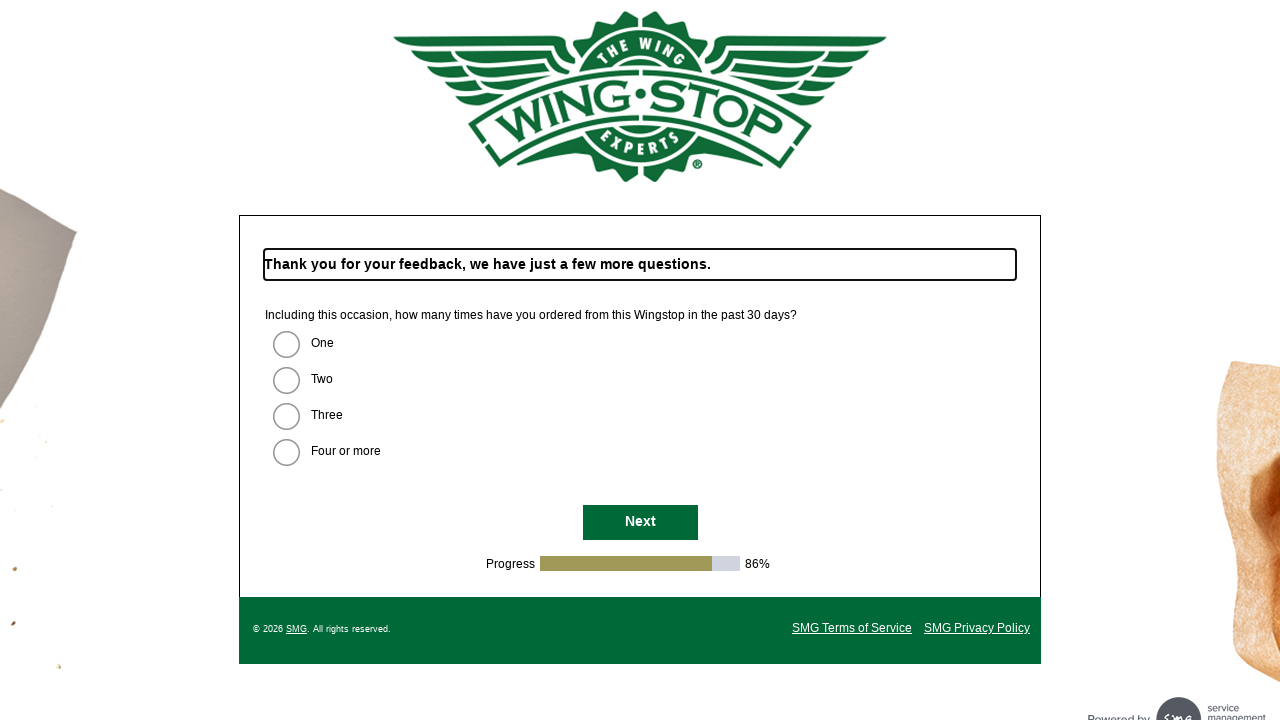

Waited for Next button to be visible on survey page
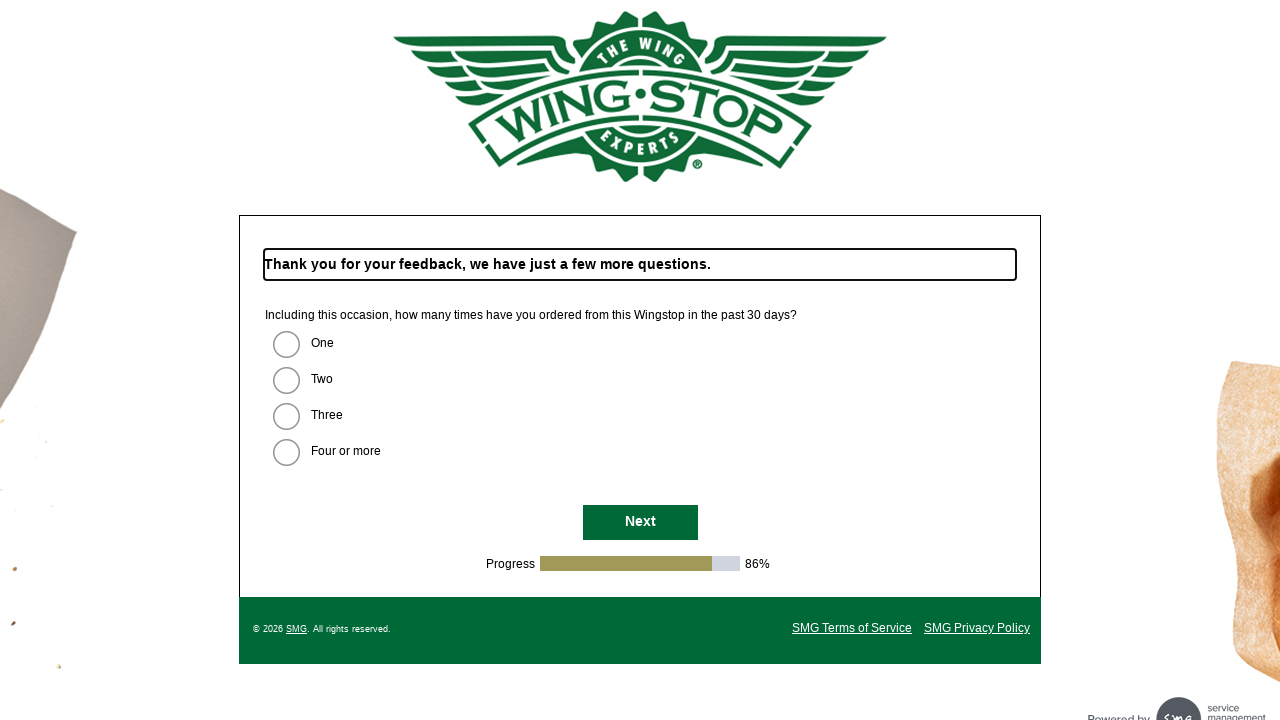

Clicked Next button to continue through survey at (640, 523) on #NextButton
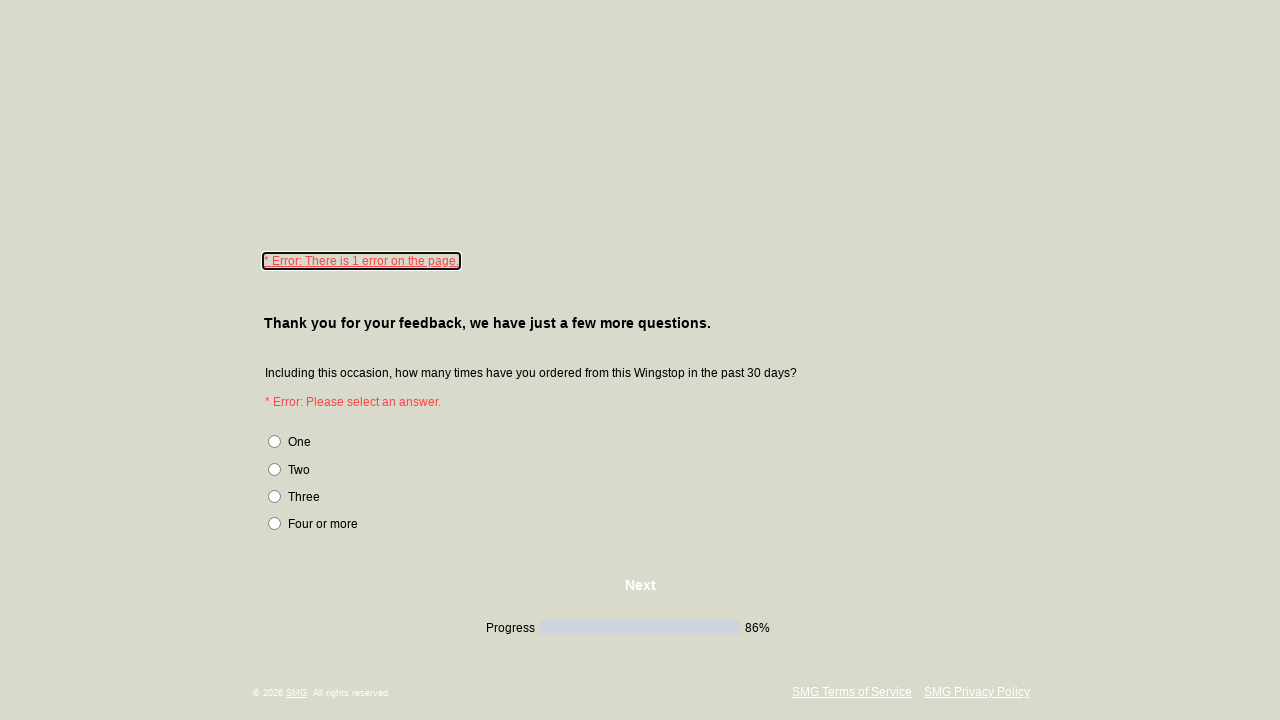

Waited for page URL to change after clicking Next
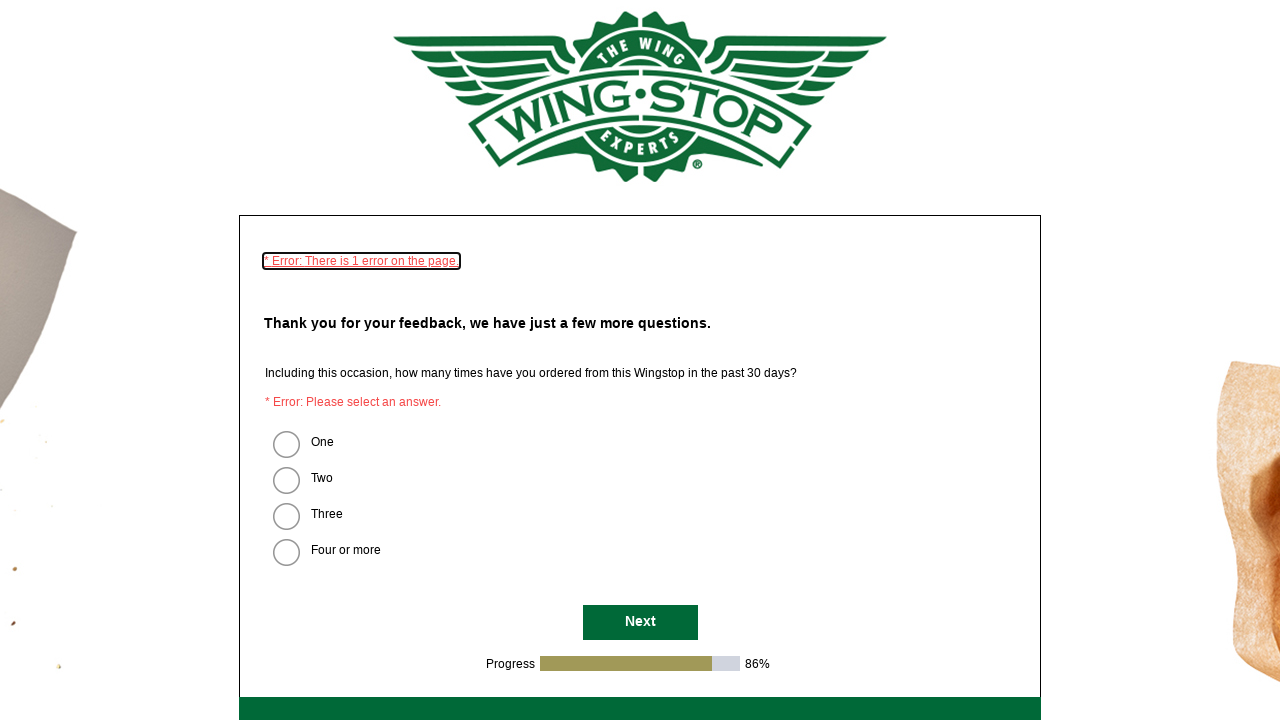

Waited for Next button to be visible on survey page
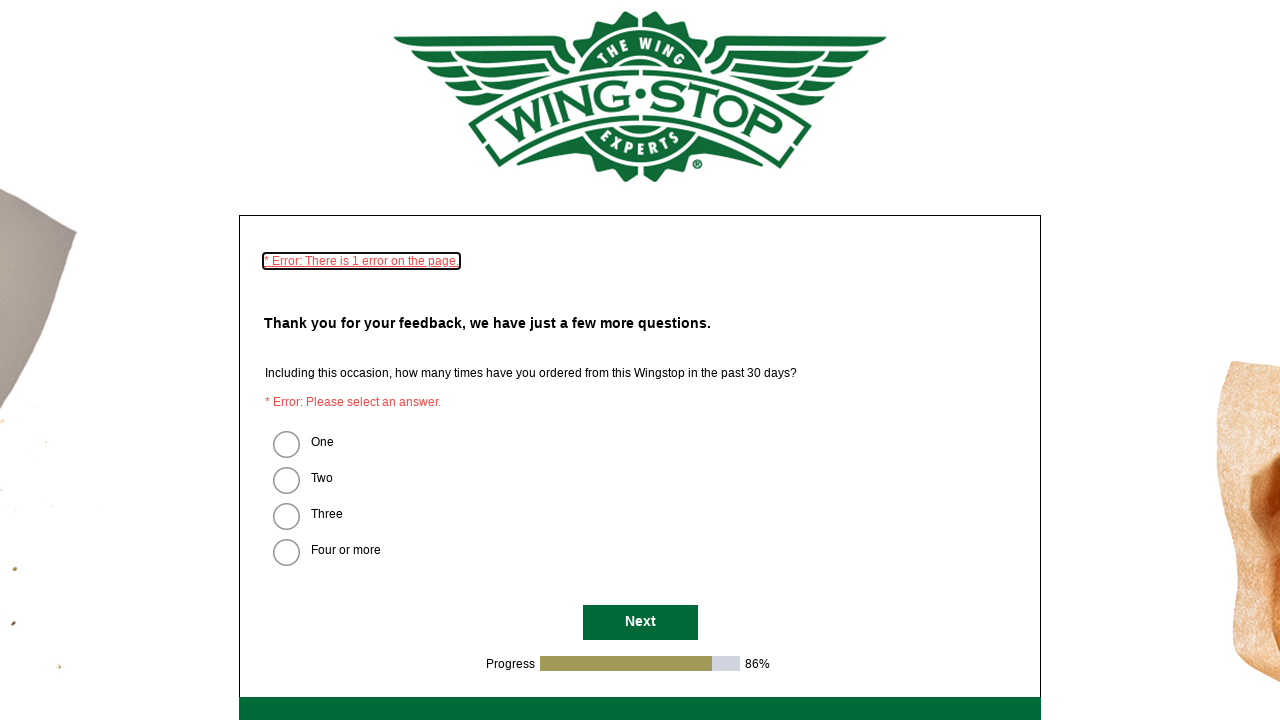

Clicked Next button to continue through survey at (640, 622) on #NextButton
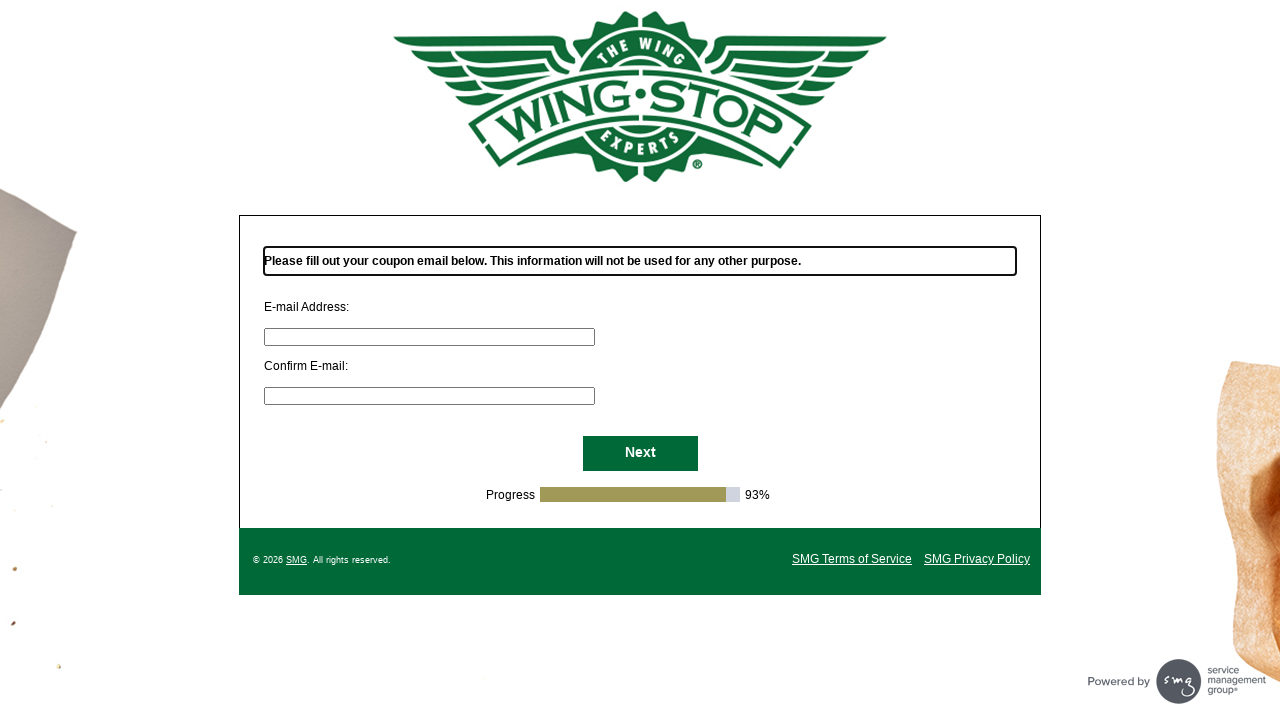

Waited for page URL to change after clicking Next
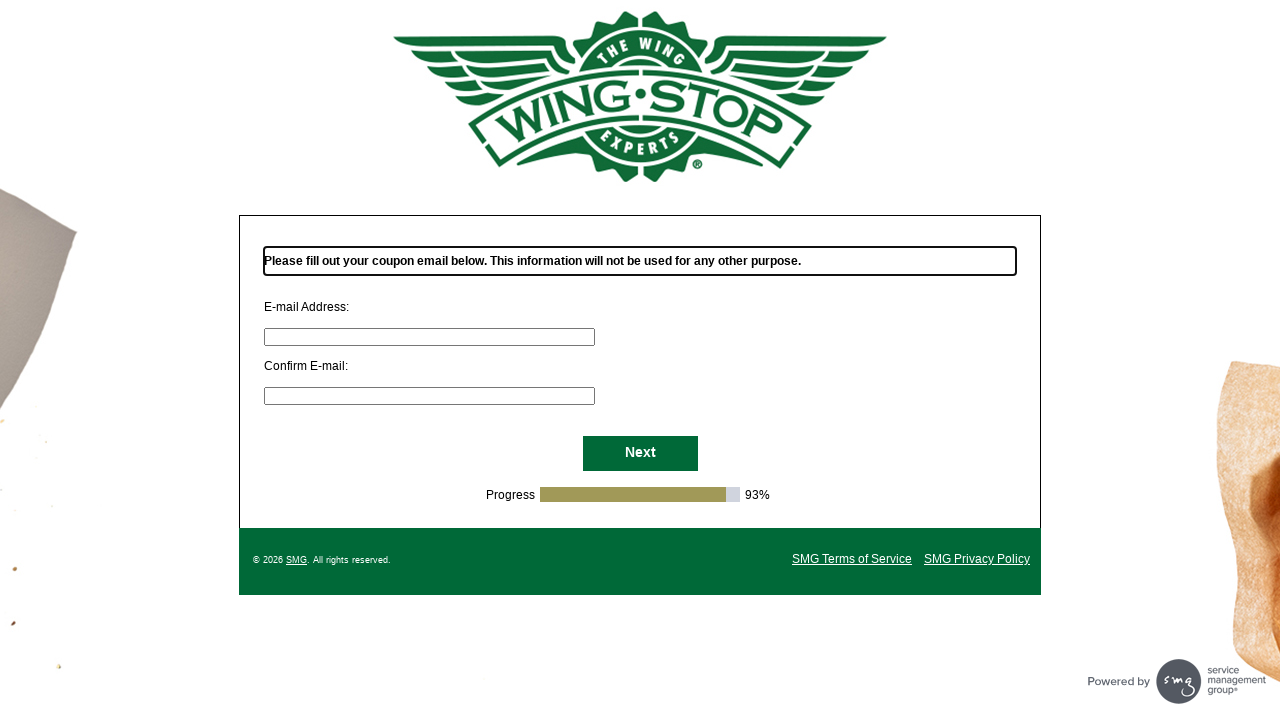

Filled primary email field with 'surveytester2024@example.com' on #S000132
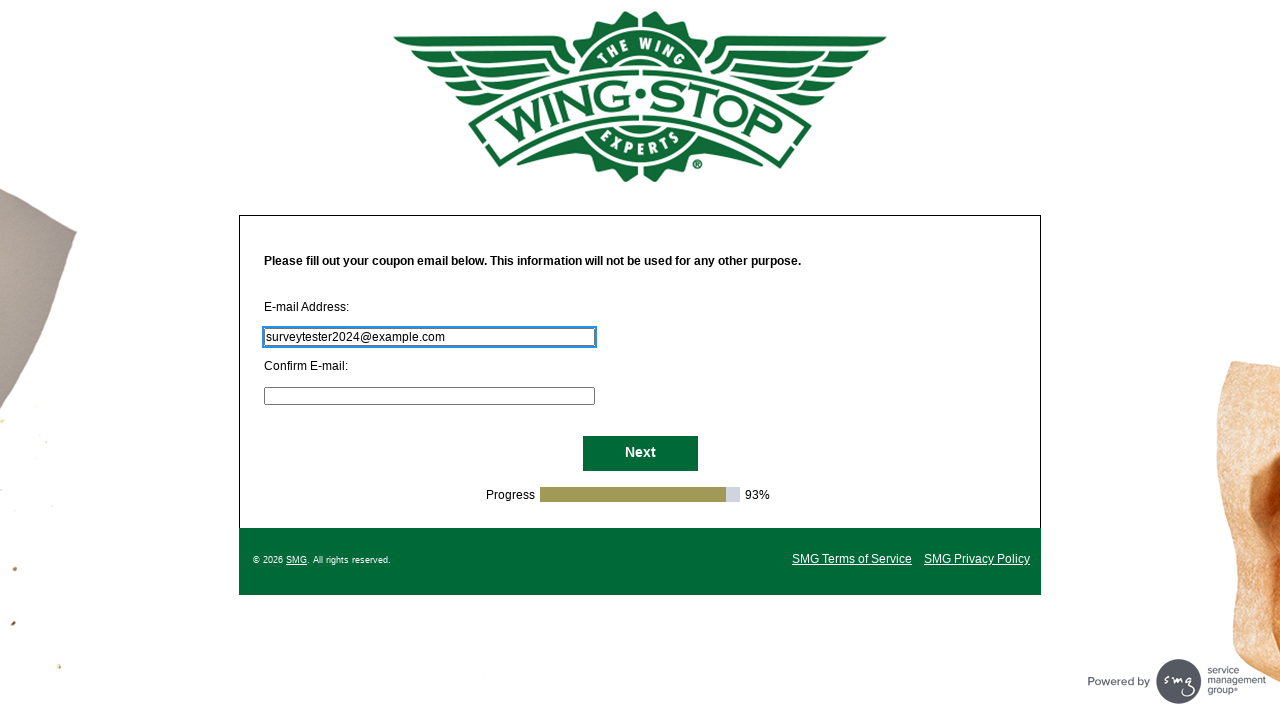

Filled confirmation email field with 'surveytester2024@example.com' on #S000133
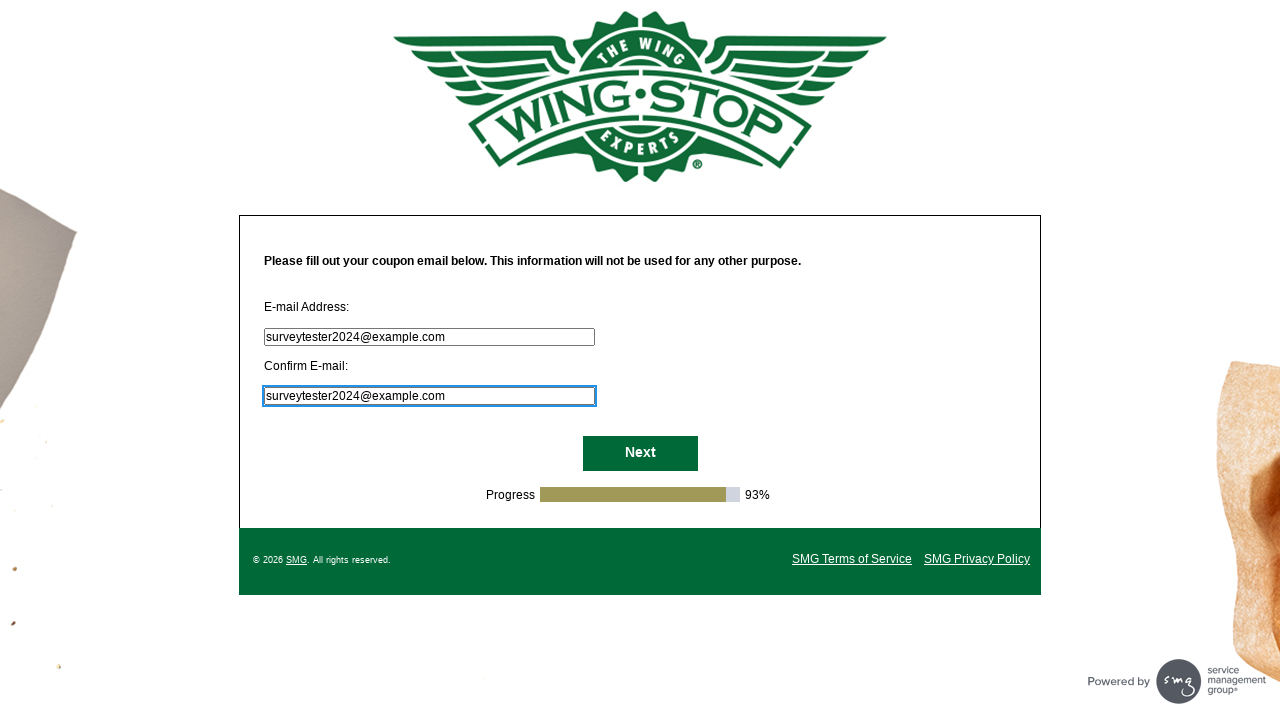

Waited for final Next button to be visible
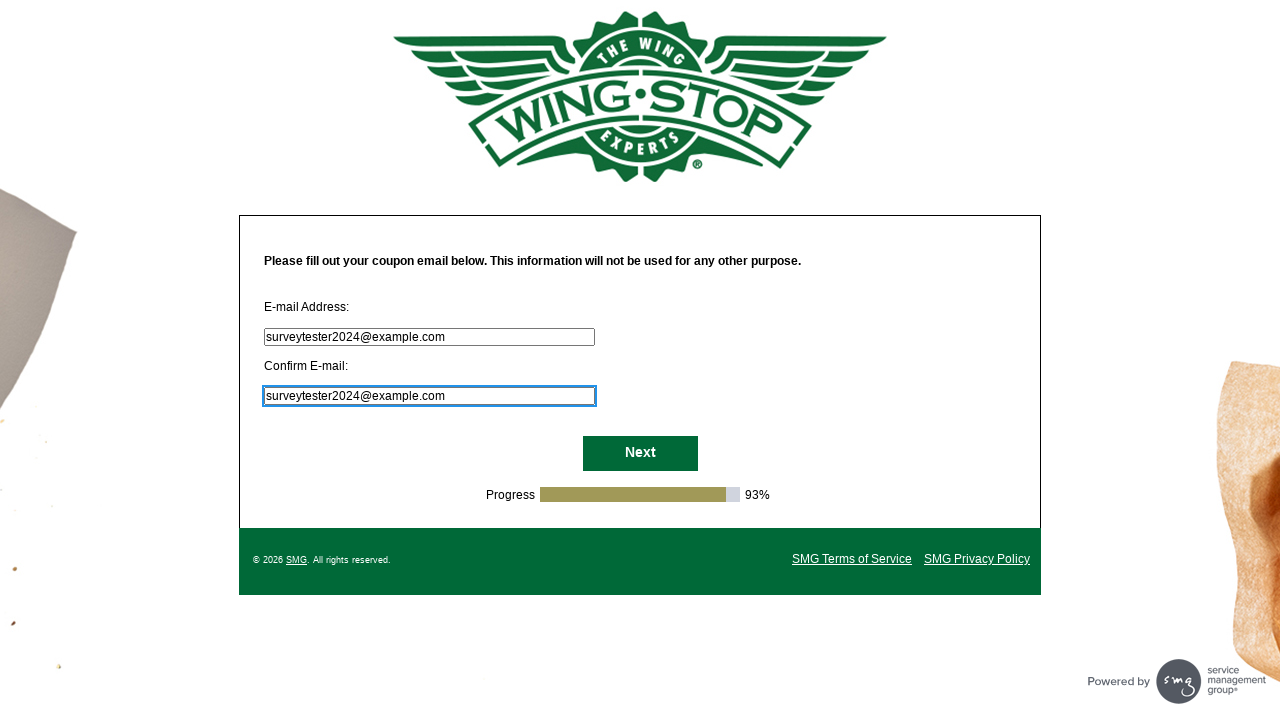

Clicked final Next button to submit survey and email at (640, 454) on #NextButton
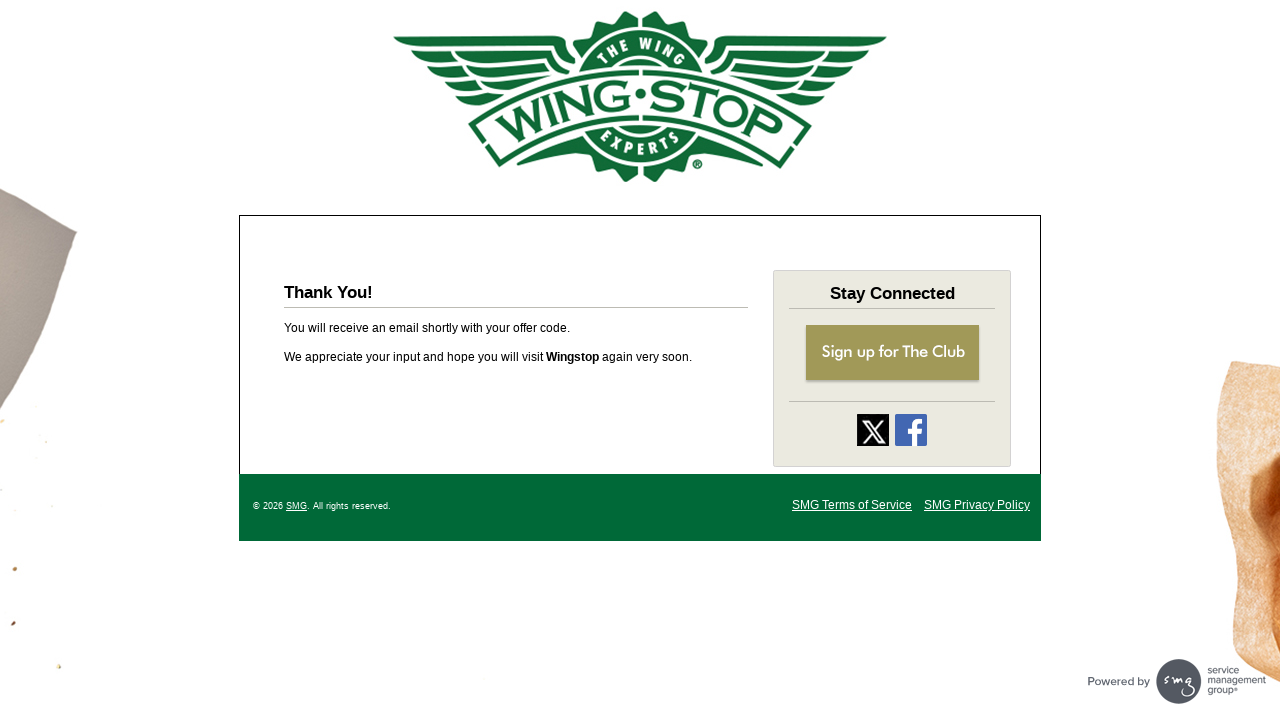

Waited for Finish page to load, confirming survey completion
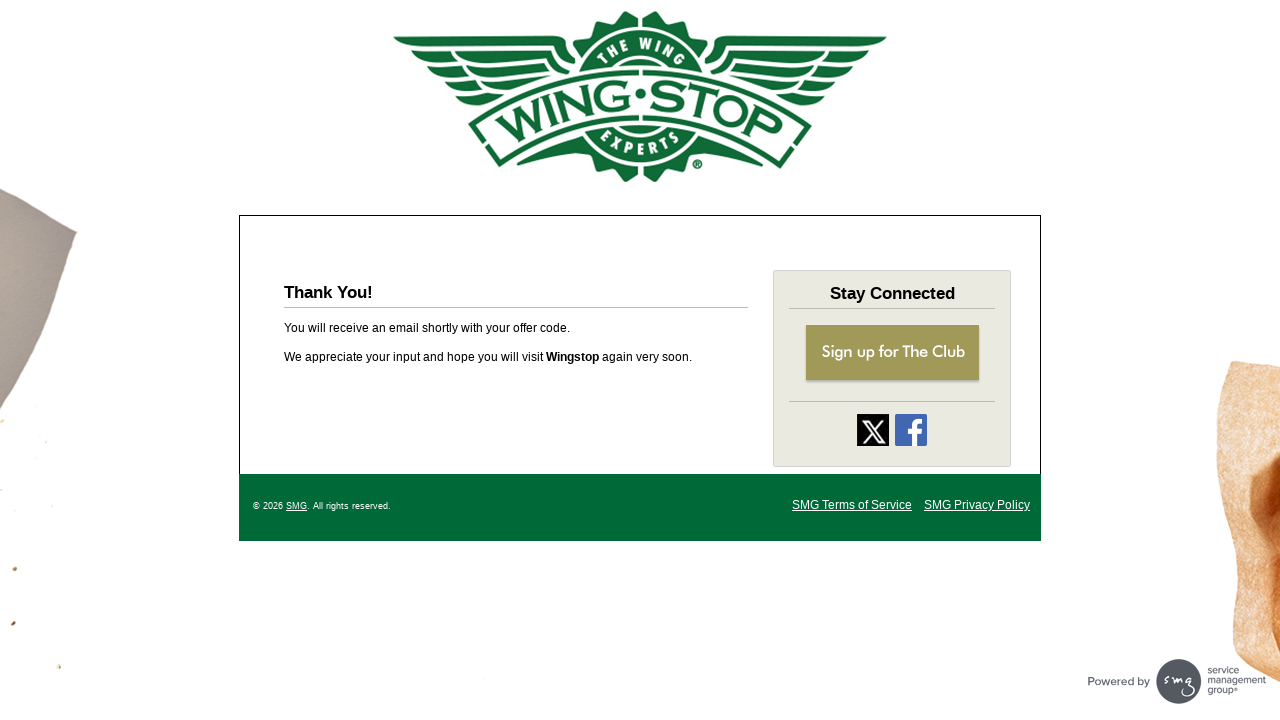

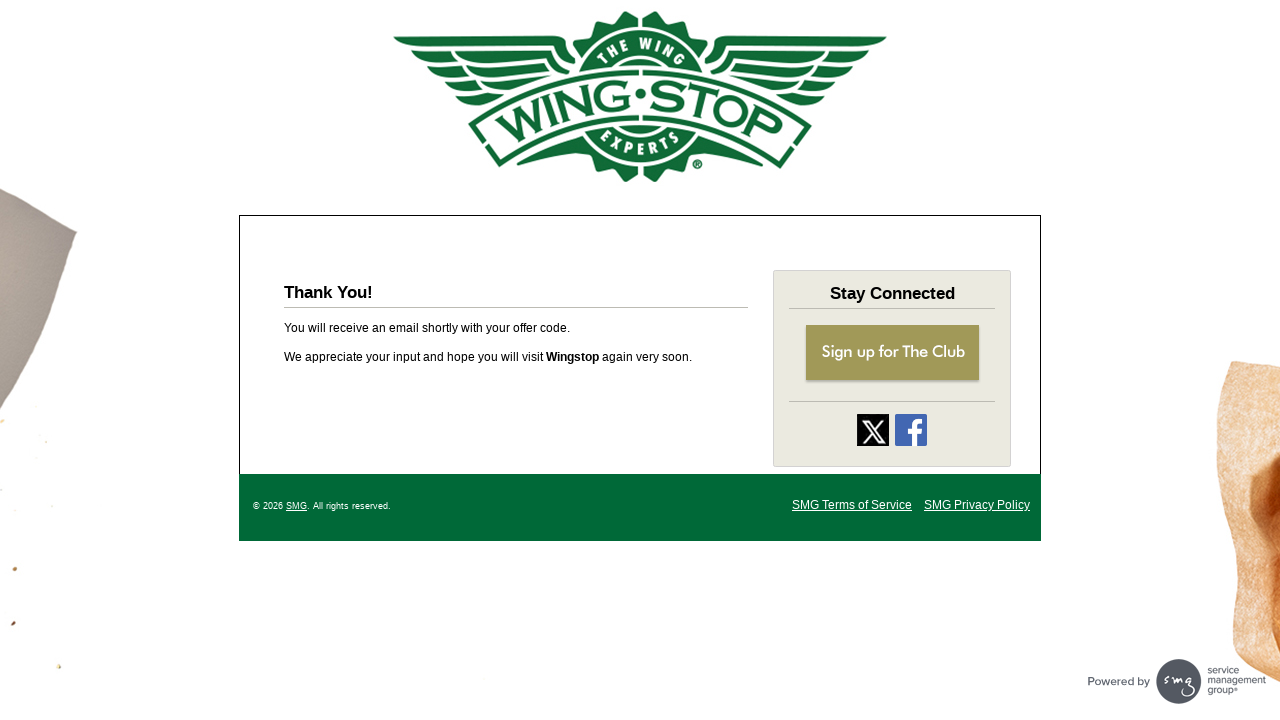